Tests a date picker widget by opening the calendar, navigating to a previous month (August 2023), and selecting day 15

Starting URL: https://www.hyrtutorials.com/p/calendar-practice.html

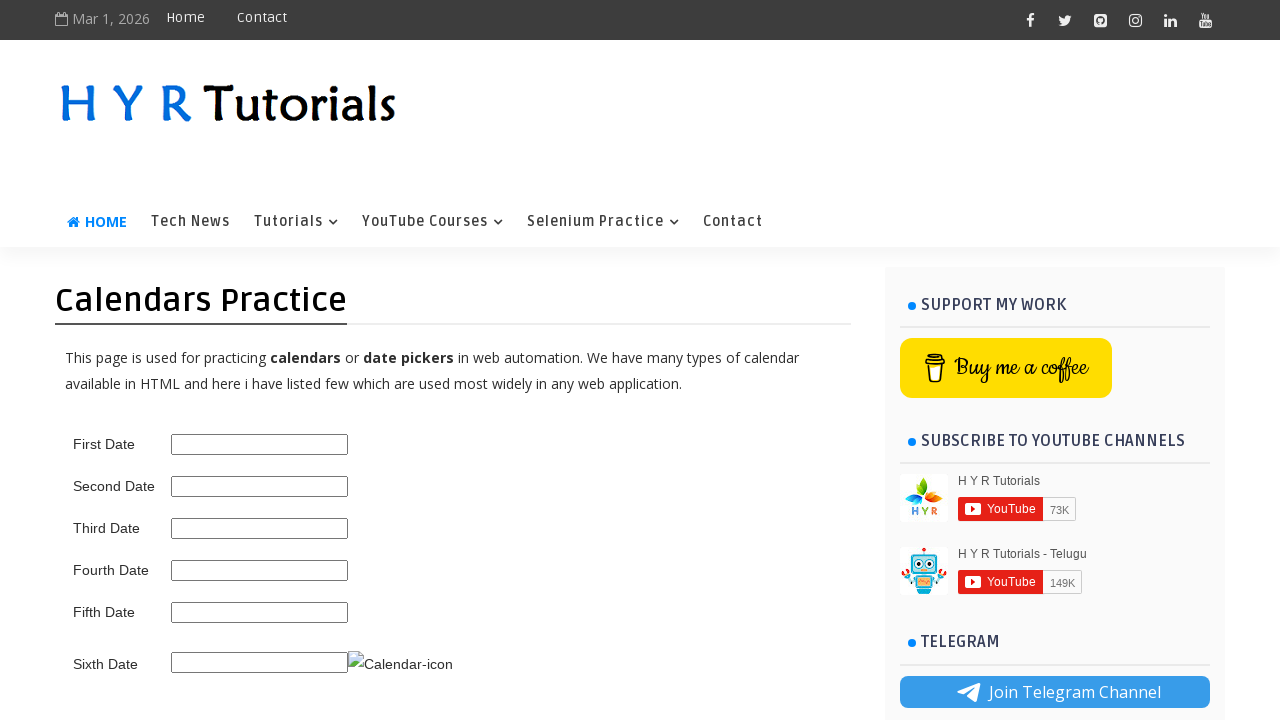

Clicked on second date picker input to open calendar at (260, 486) on input#second_date_picker
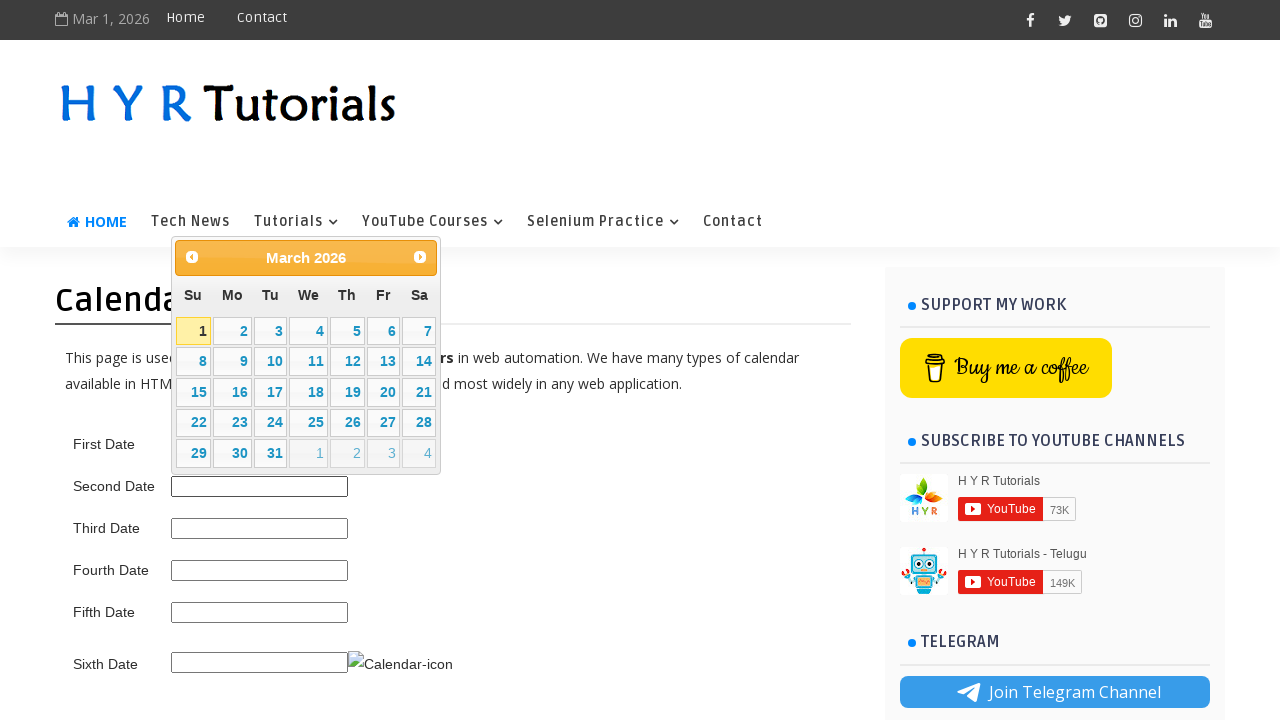

Date picker calendar became visible
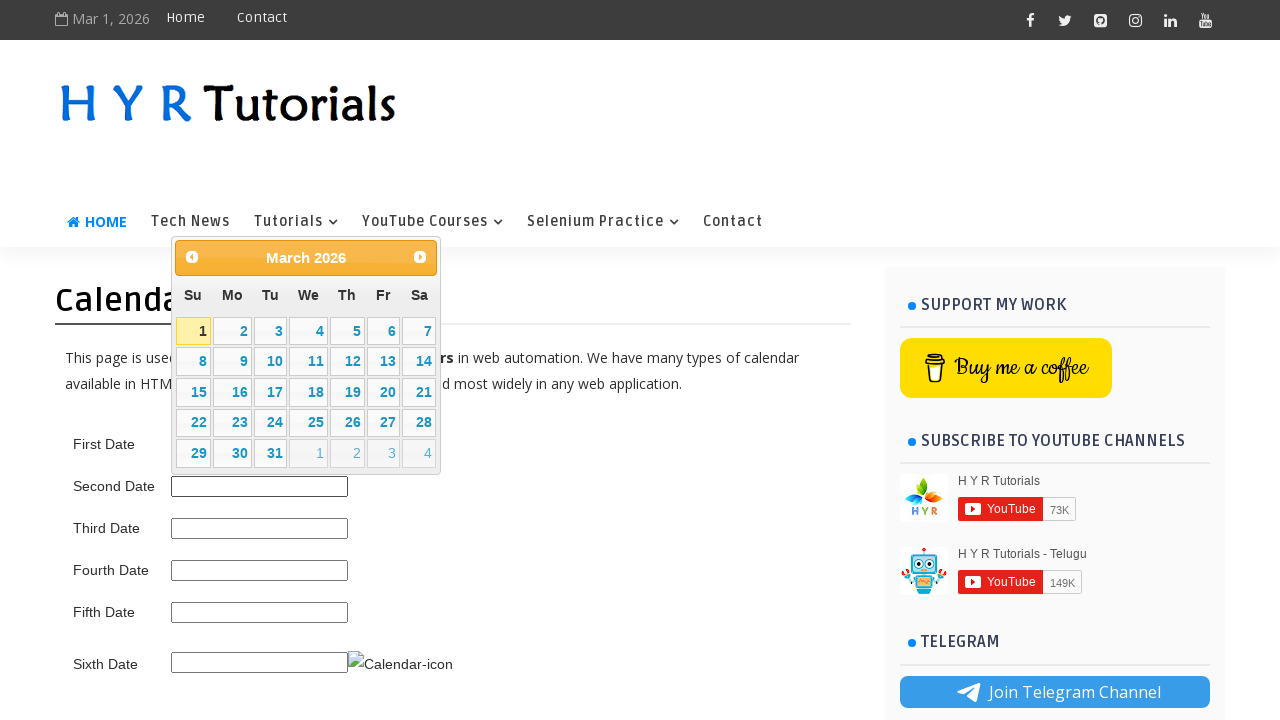

Retrieved current month: March
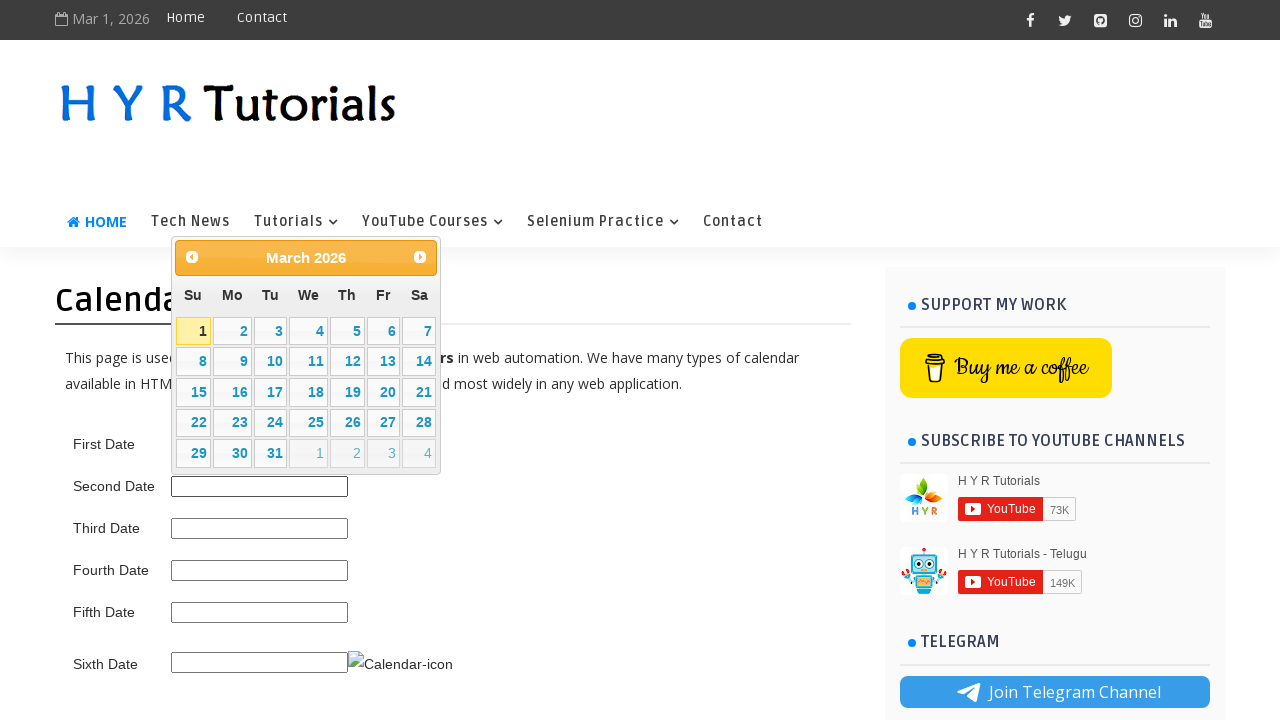

Retrieved current year: 2026
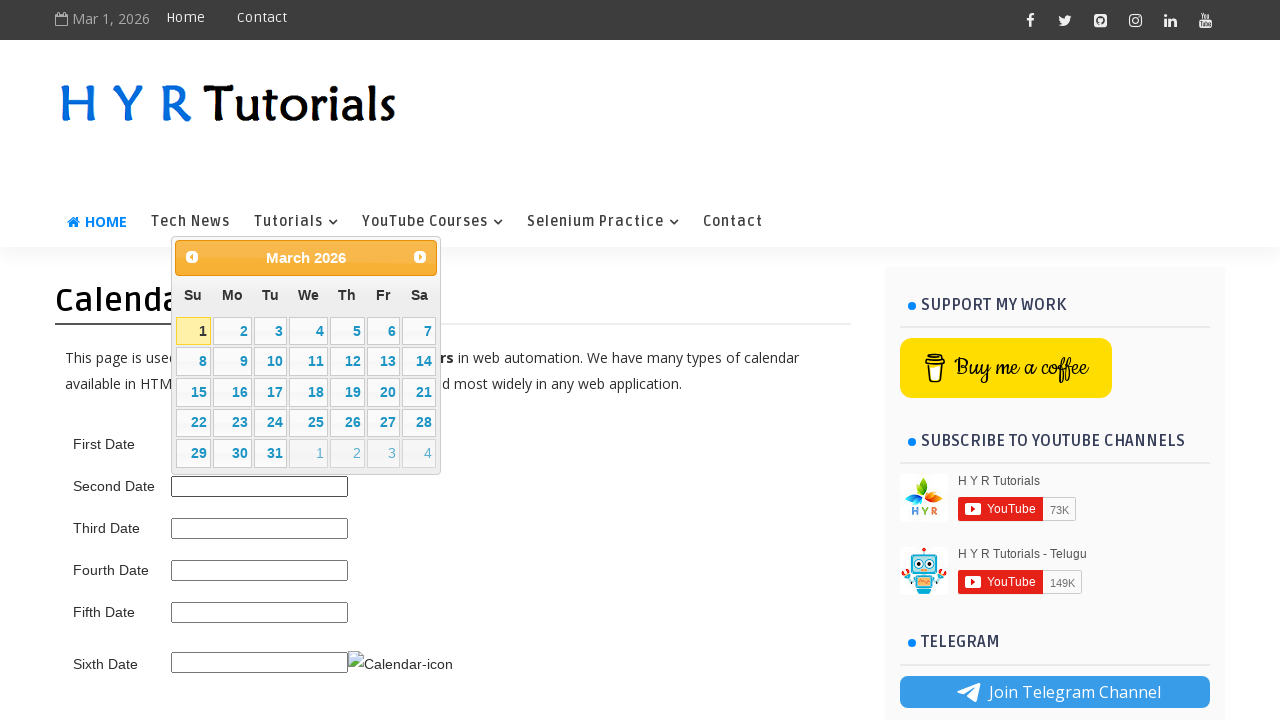

Checked current month: March
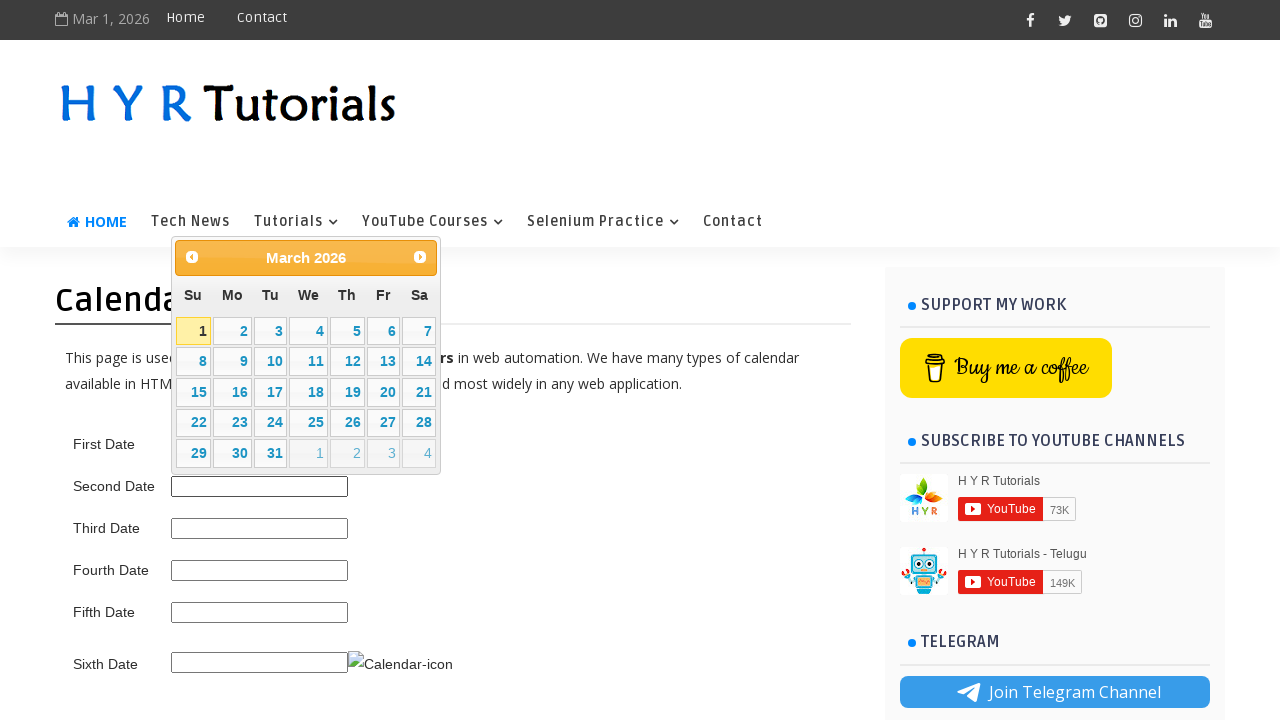

Checked current year: 2026
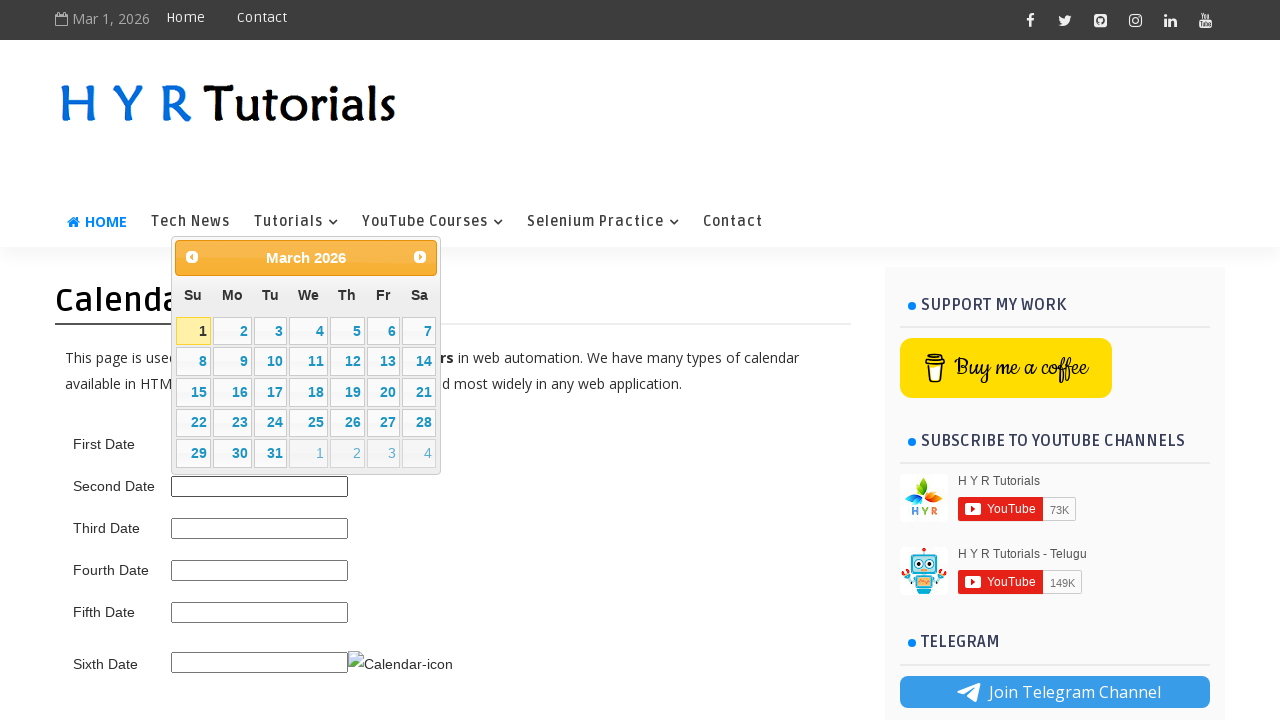

Clicked Prev button to navigate to previous month at (192, 257) on span:has-text('Prev')
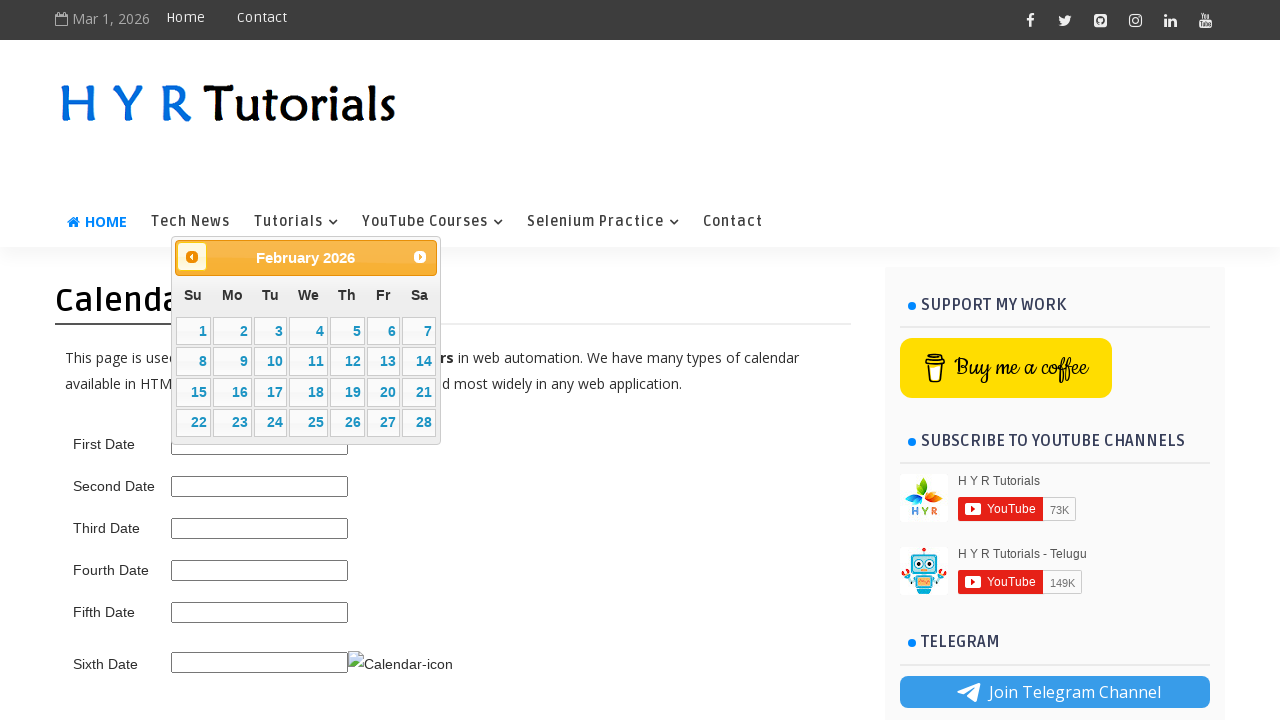

Waited 500ms for calendar to update
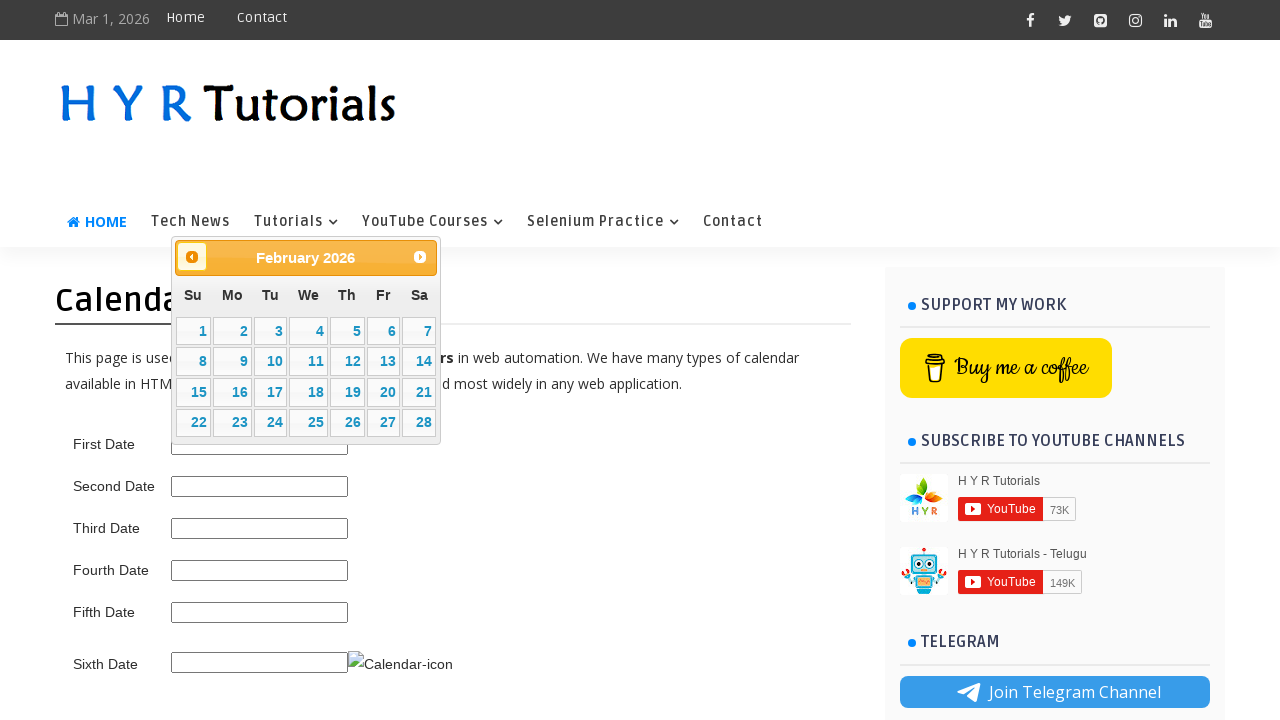

Checked current month: February
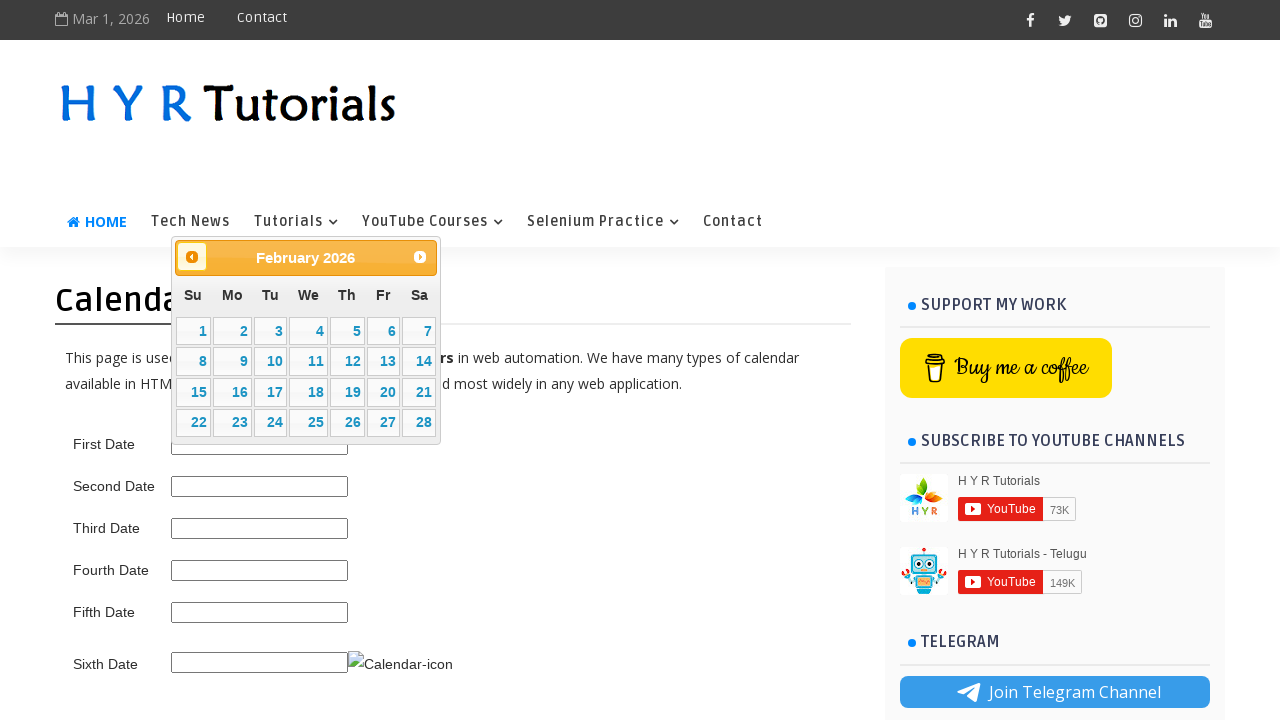

Checked current year: 2026
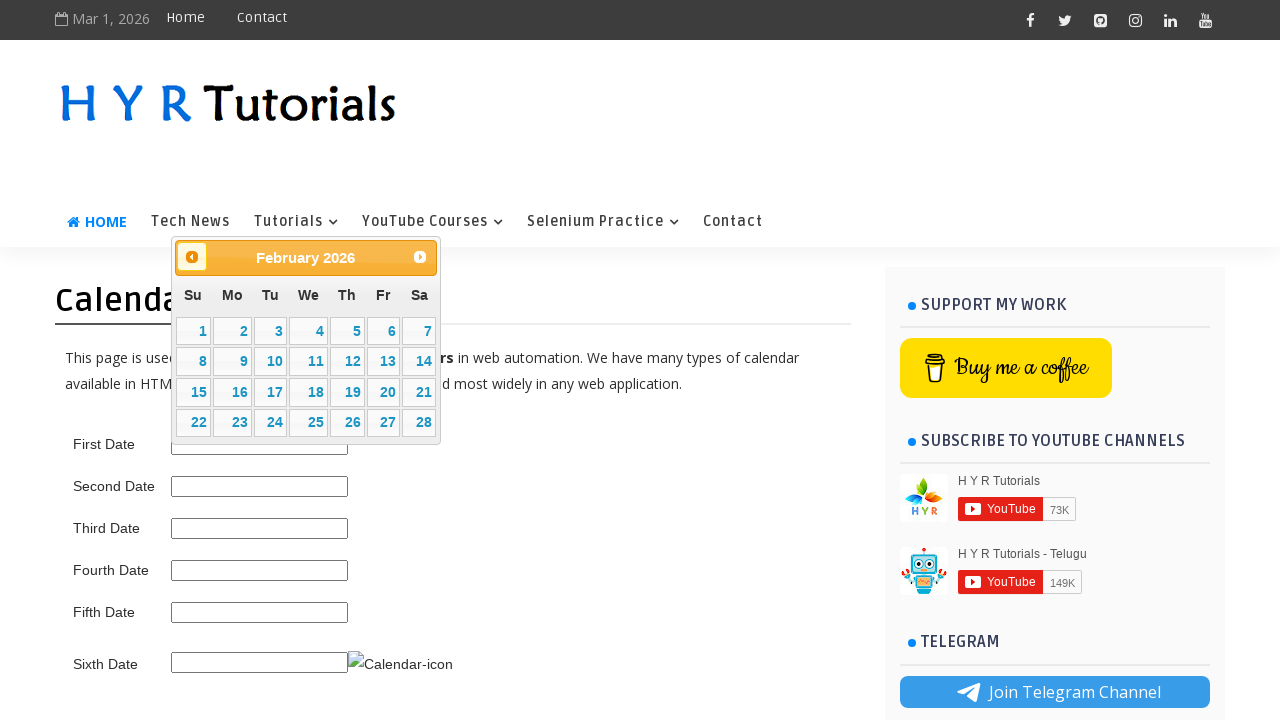

Clicked Prev button to navigate to previous month at (192, 257) on span:has-text('Prev')
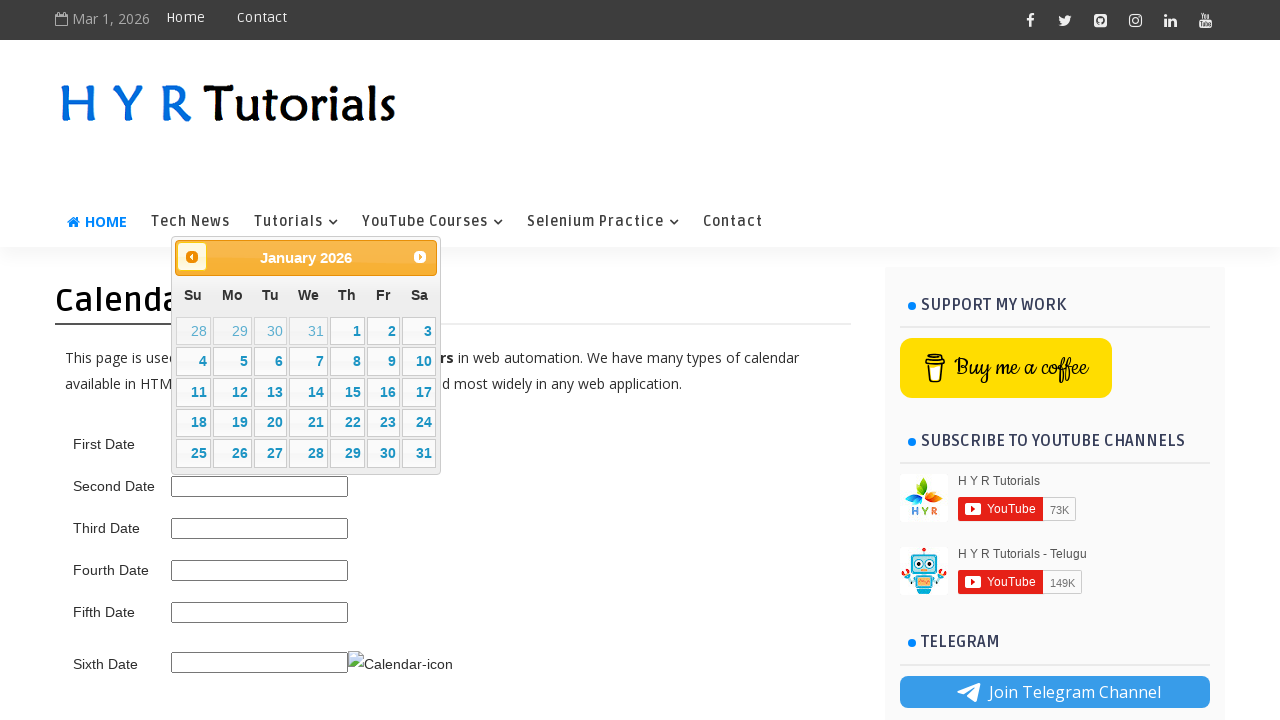

Waited 500ms for calendar to update
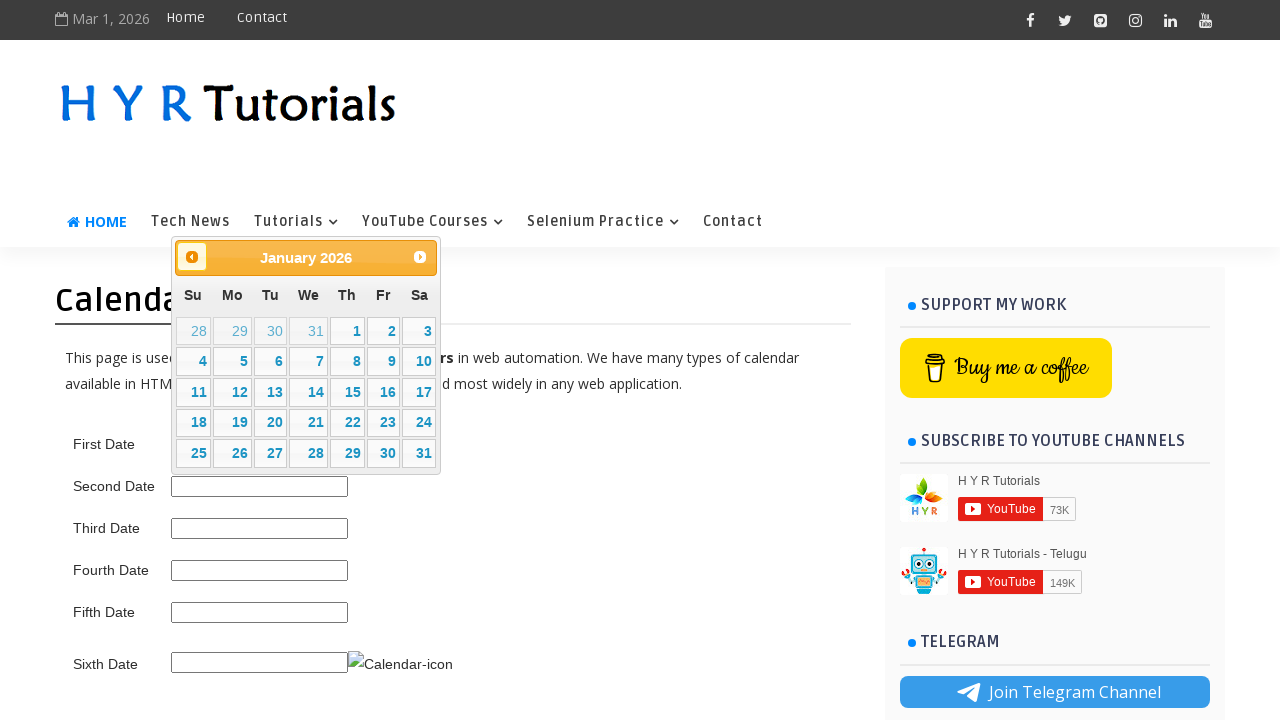

Checked current month: January
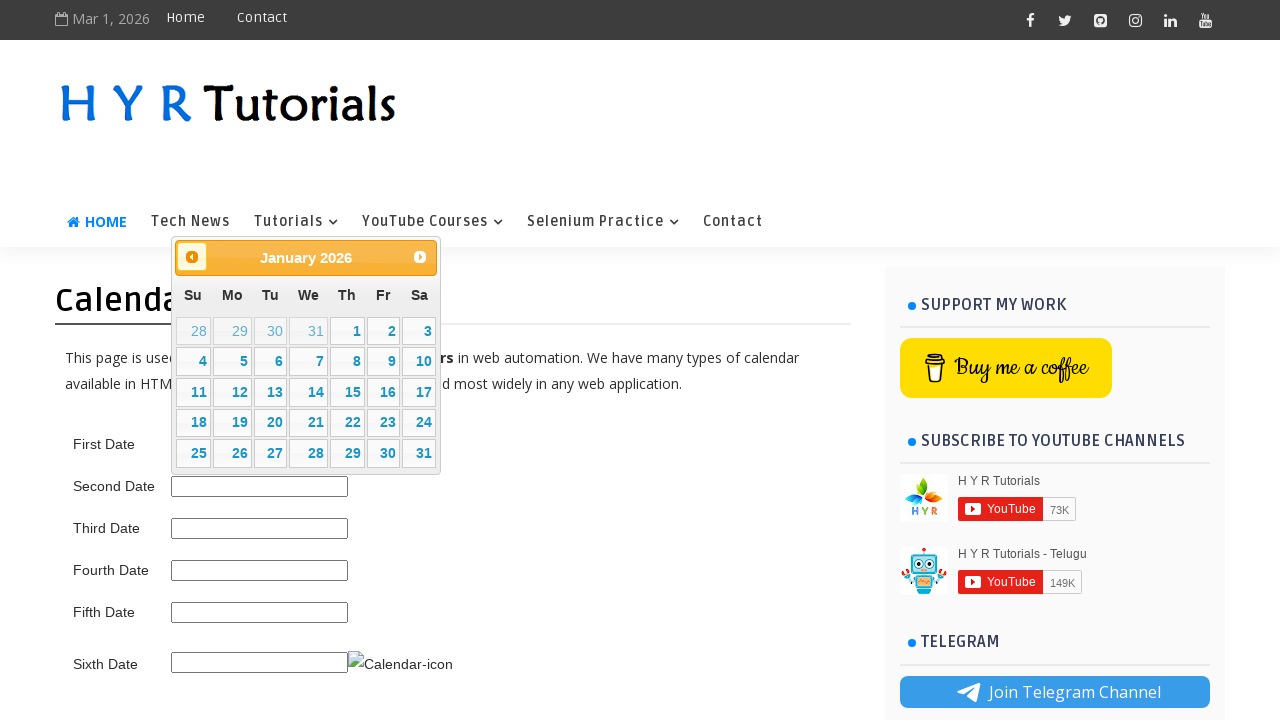

Checked current year: 2026
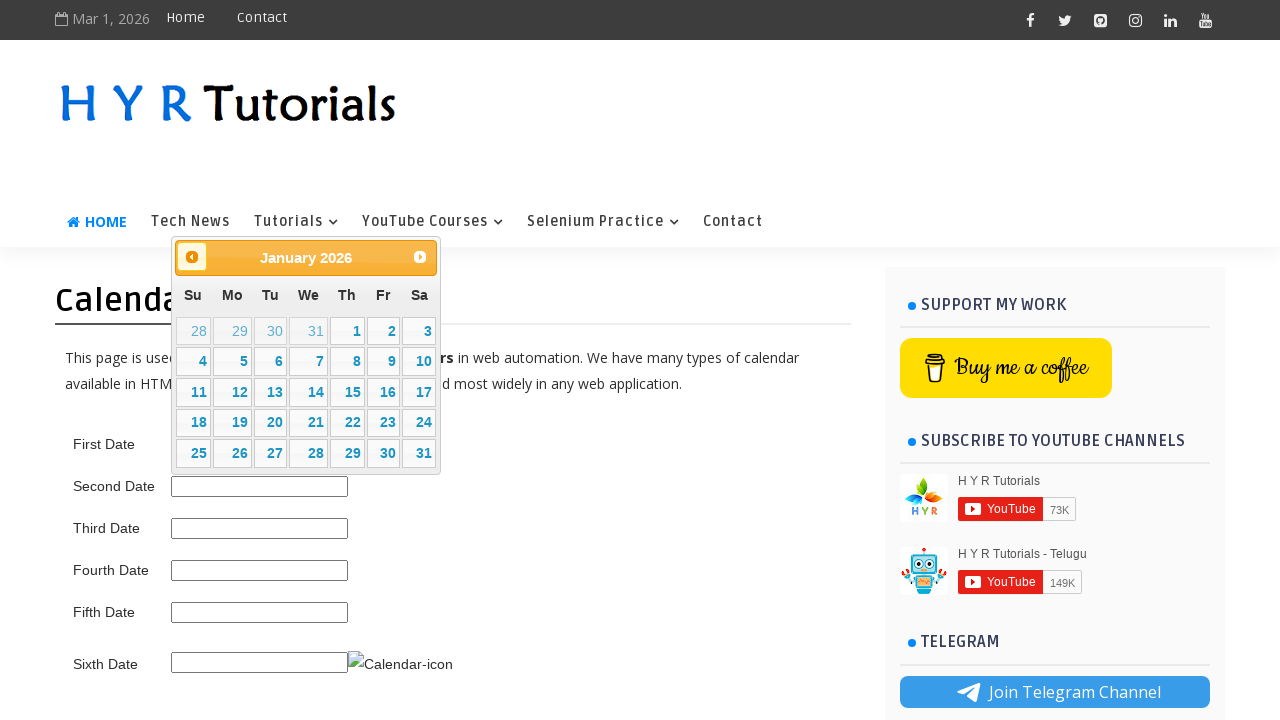

Clicked Prev button to navigate to previous month at (192, 257) on span:has-text('Prev')
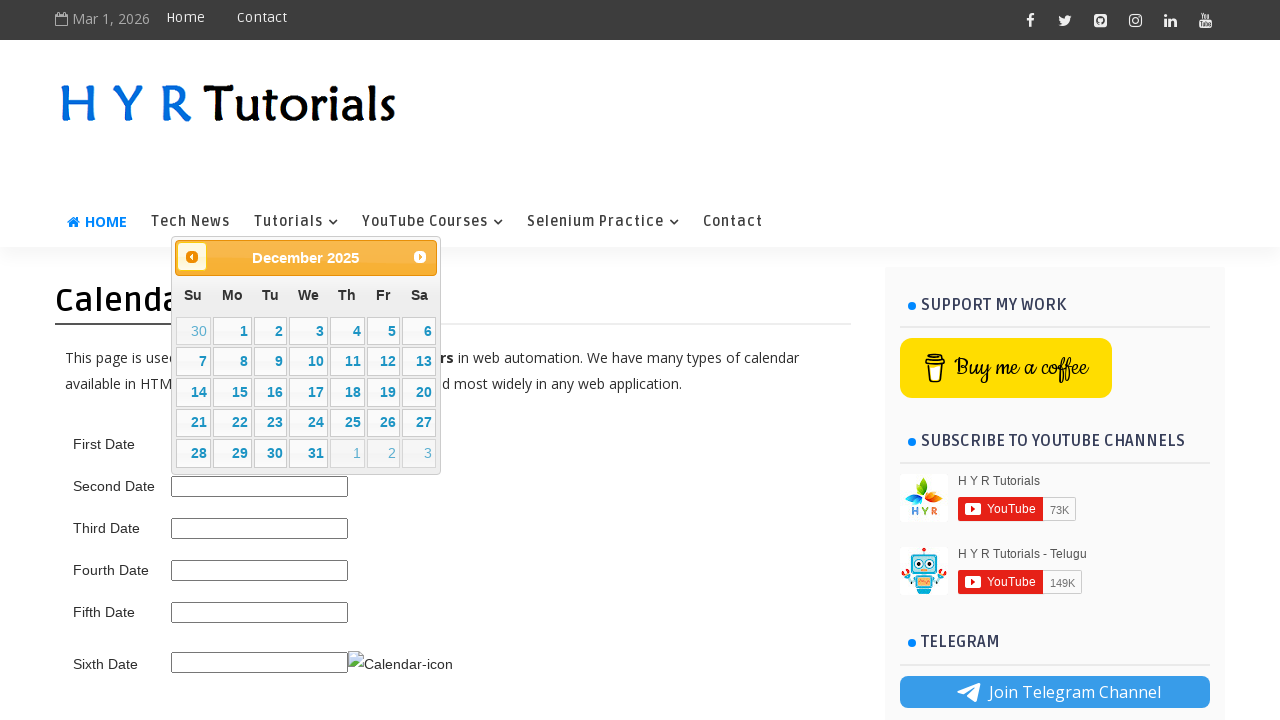

Waited 500ms for calendar to update
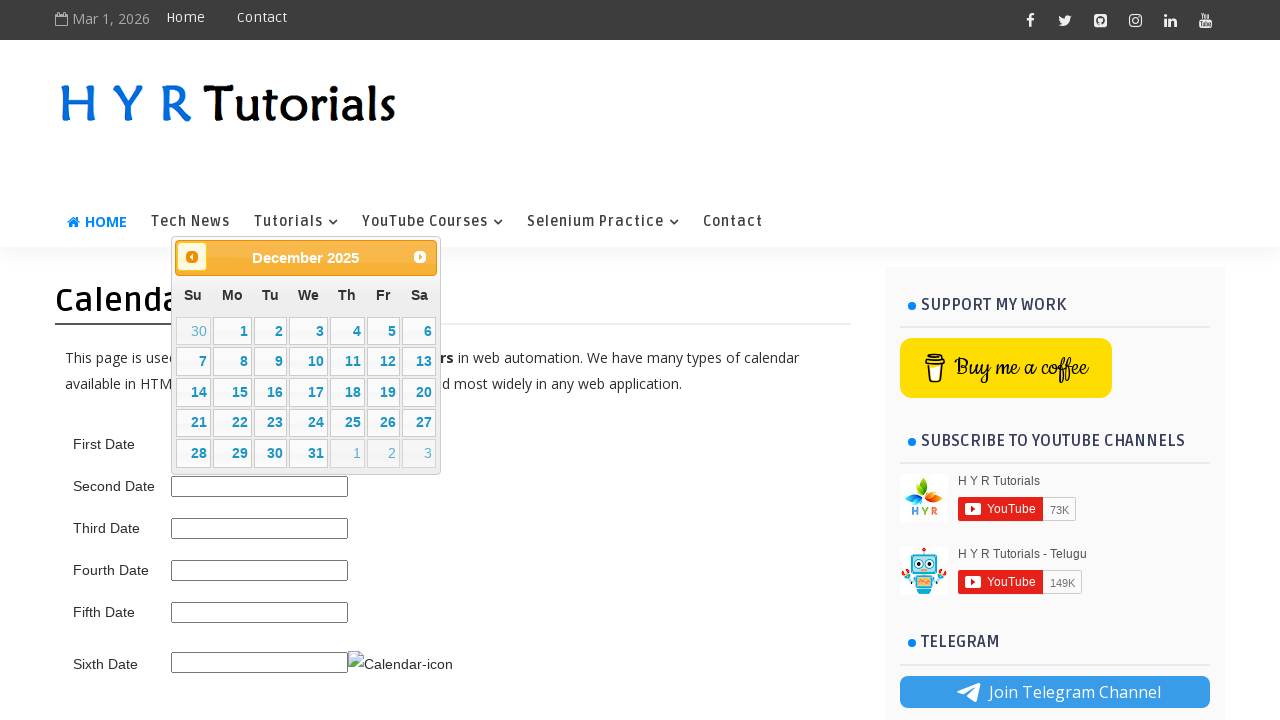

Checked current month: December
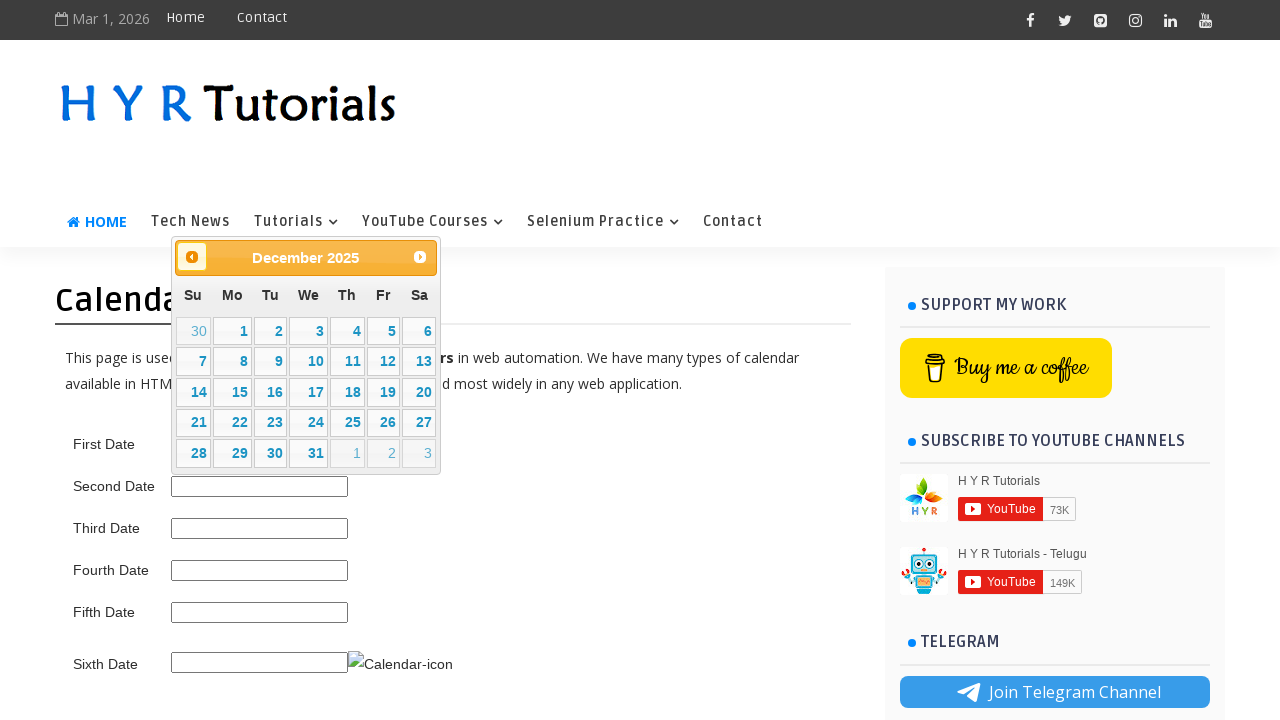

Checked current year: 2025
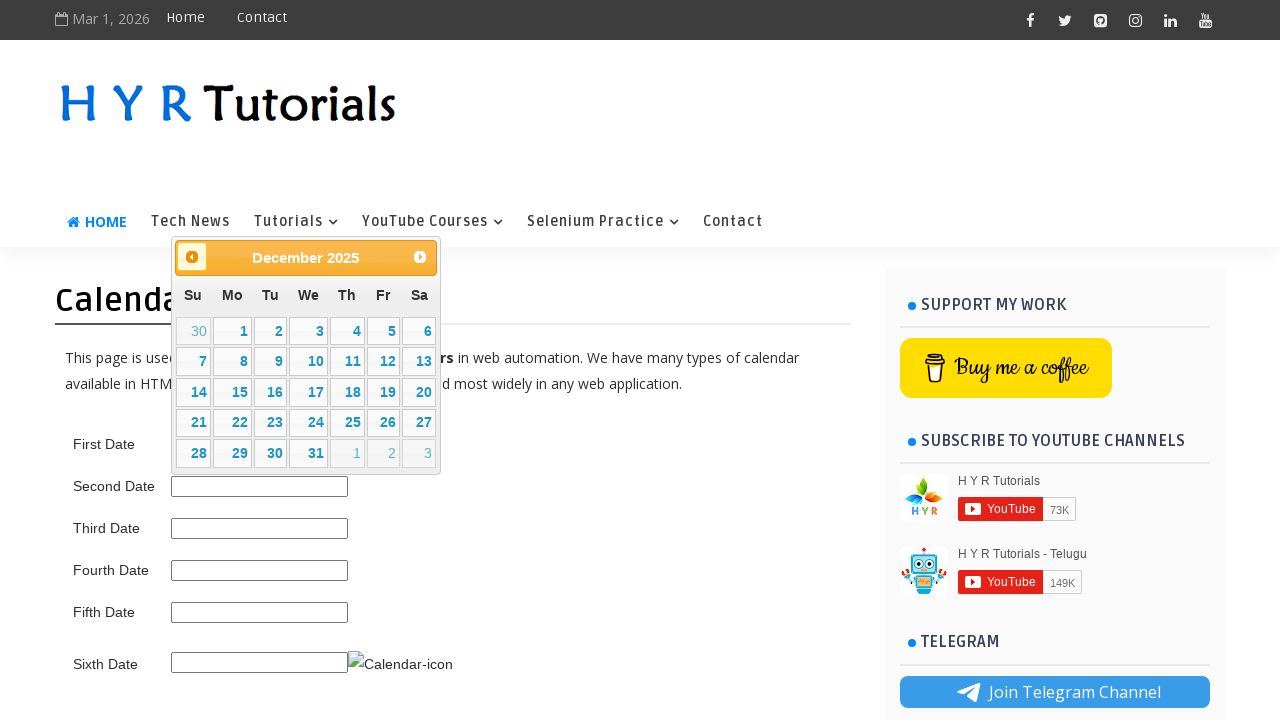

Clicked Prev button to navigate to previous month at (192, 257) on span:has-text('Prev')
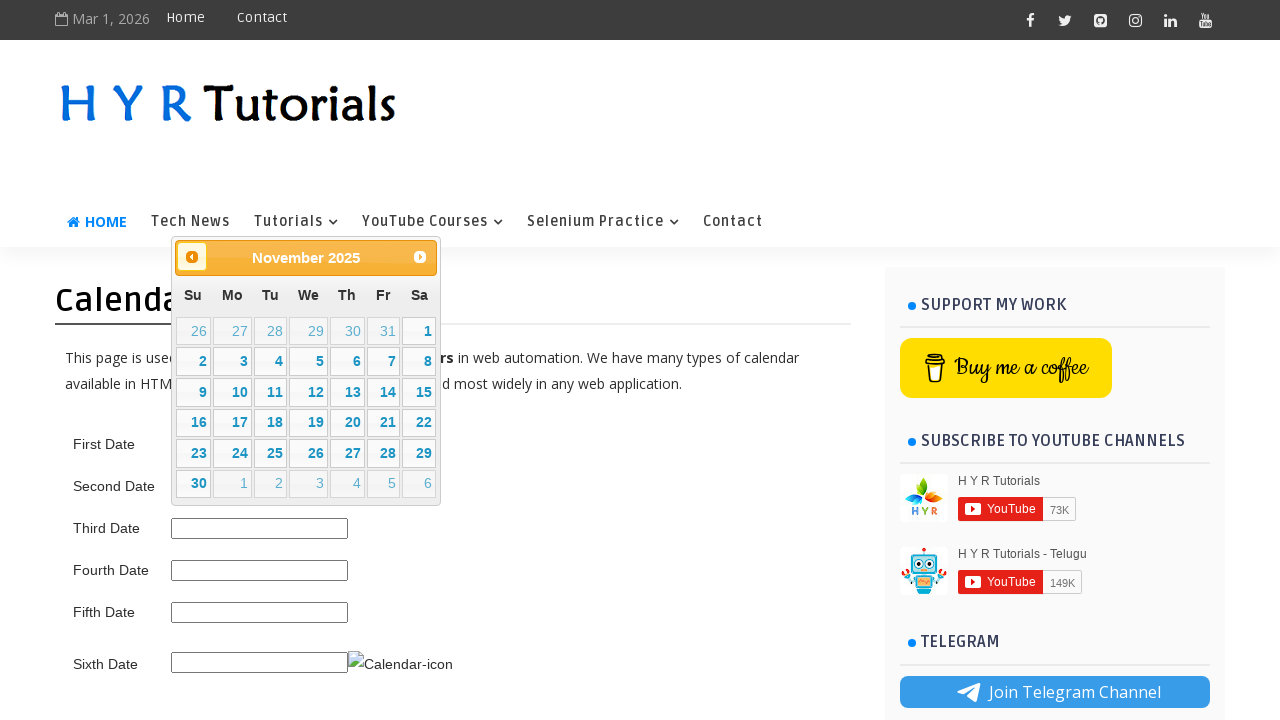

Waited 500ms for calendar to update
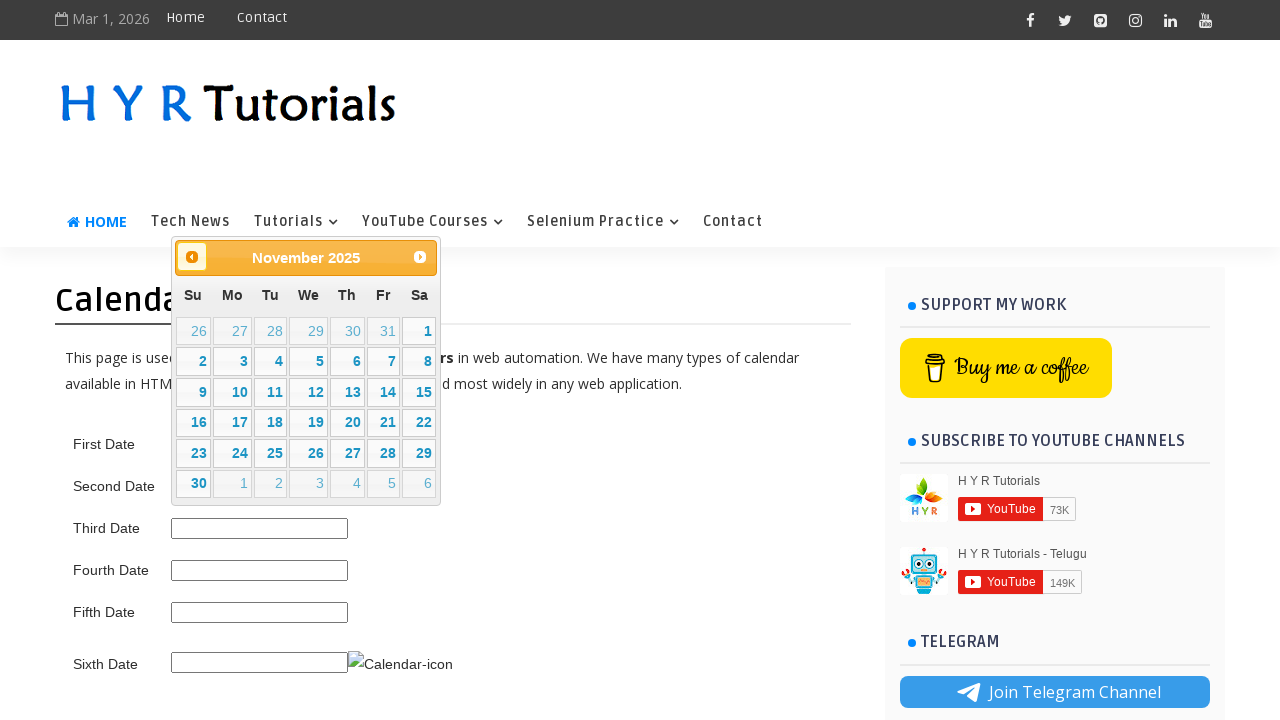

Checked current month: November
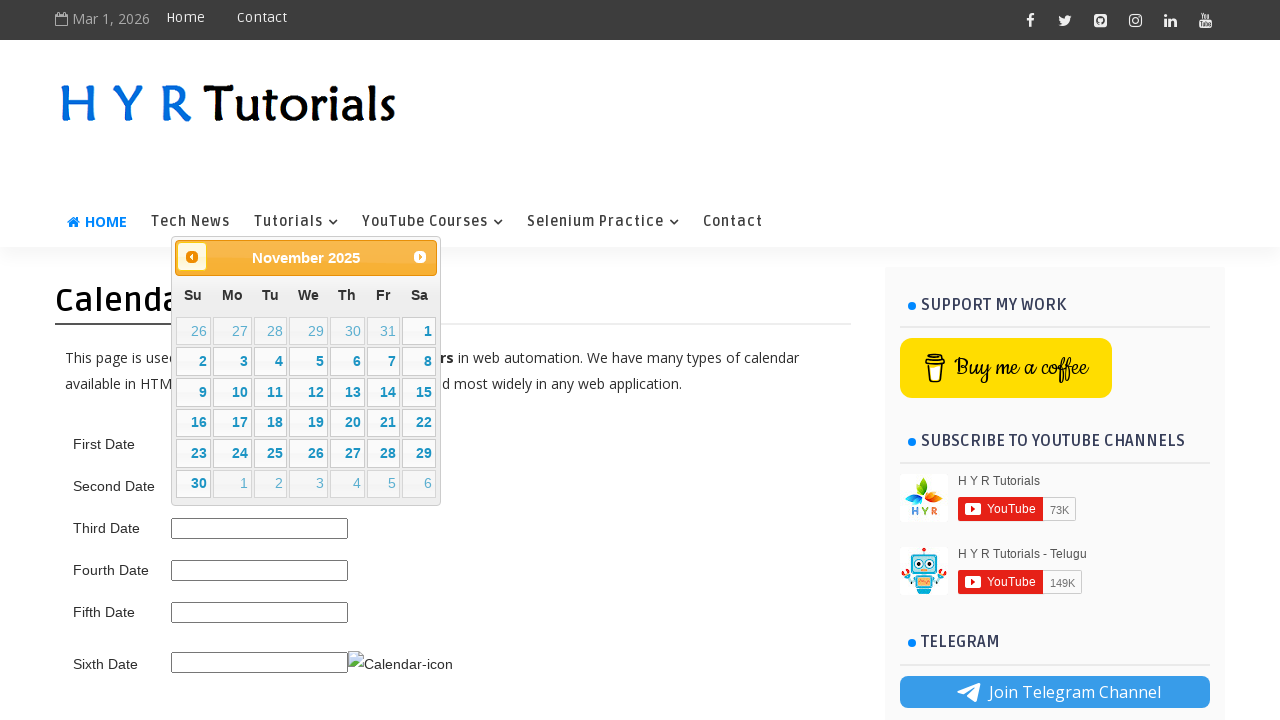

Checked current year: 2025
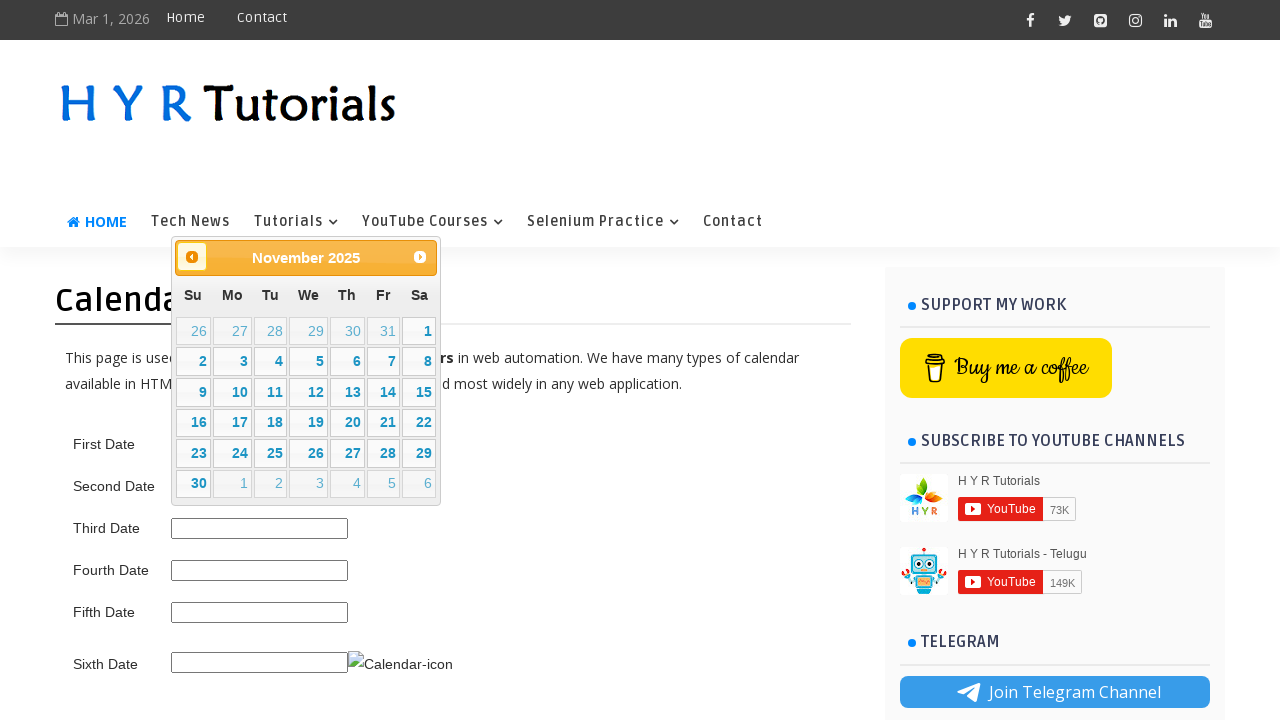

Clicked Prev button to navigate to previous month at (192, 257) on span:has-text('Prev')
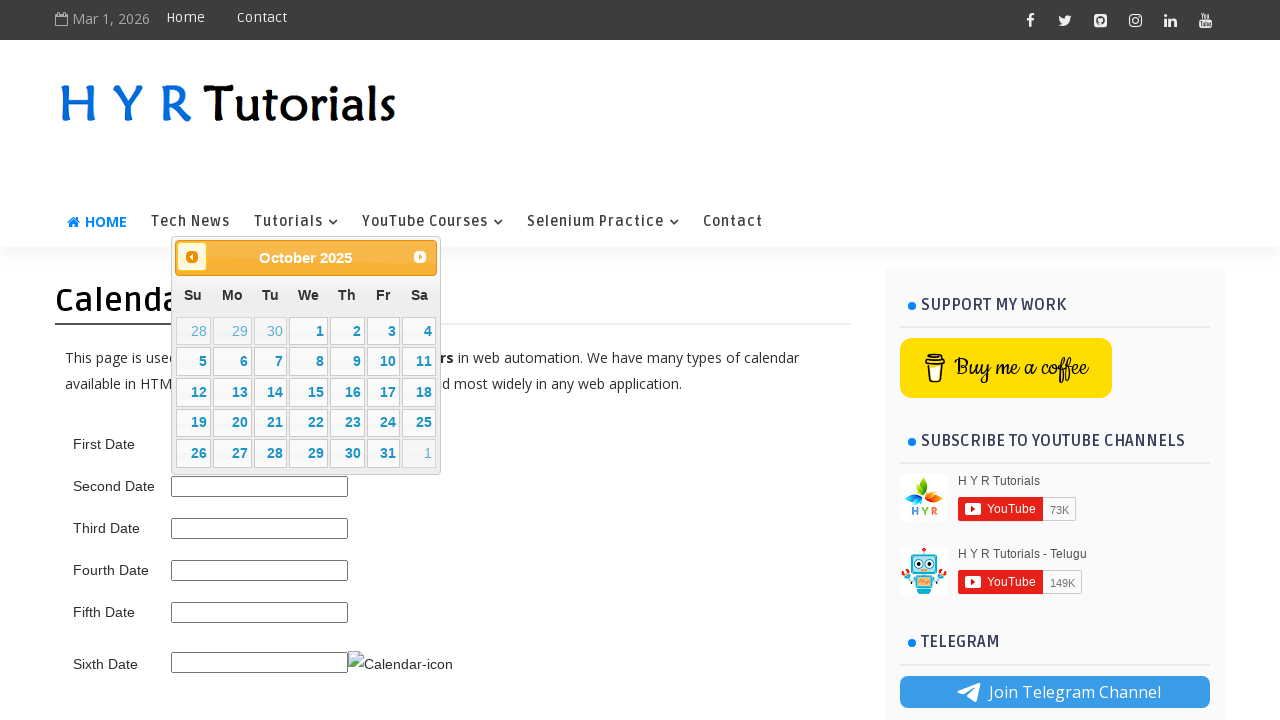

Waited 500ms for calendar to update
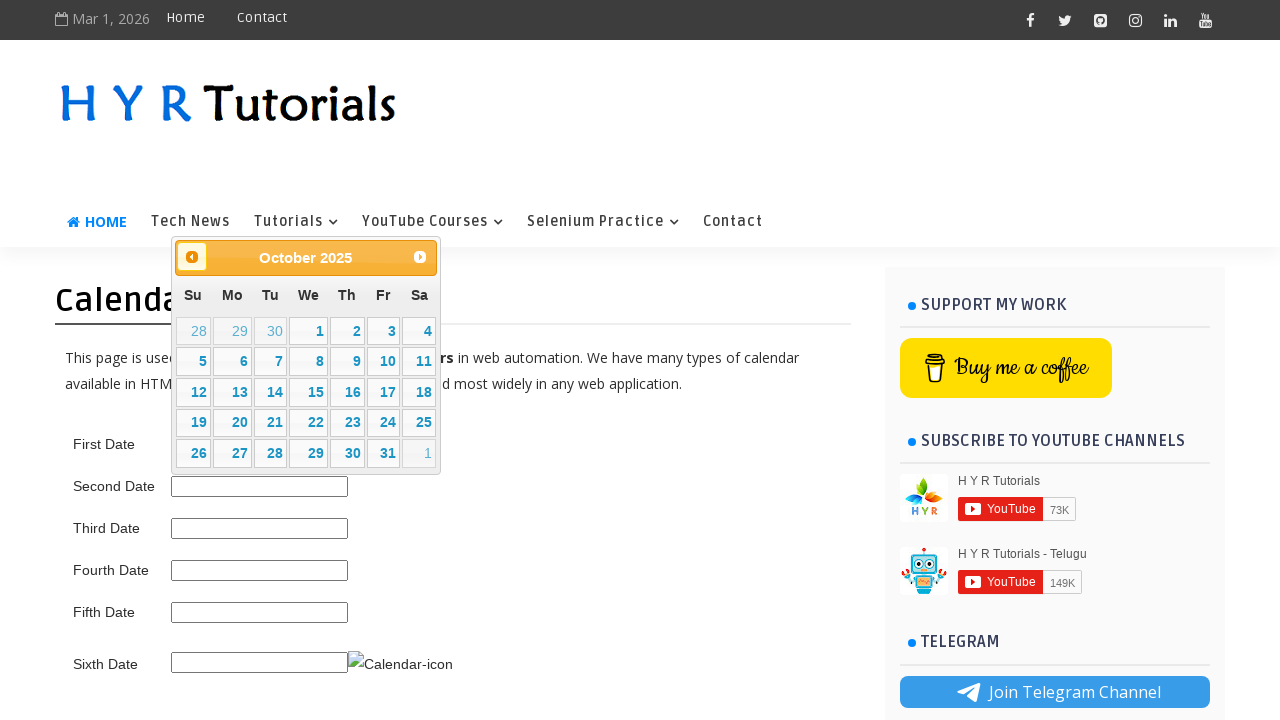

Checked current month: October
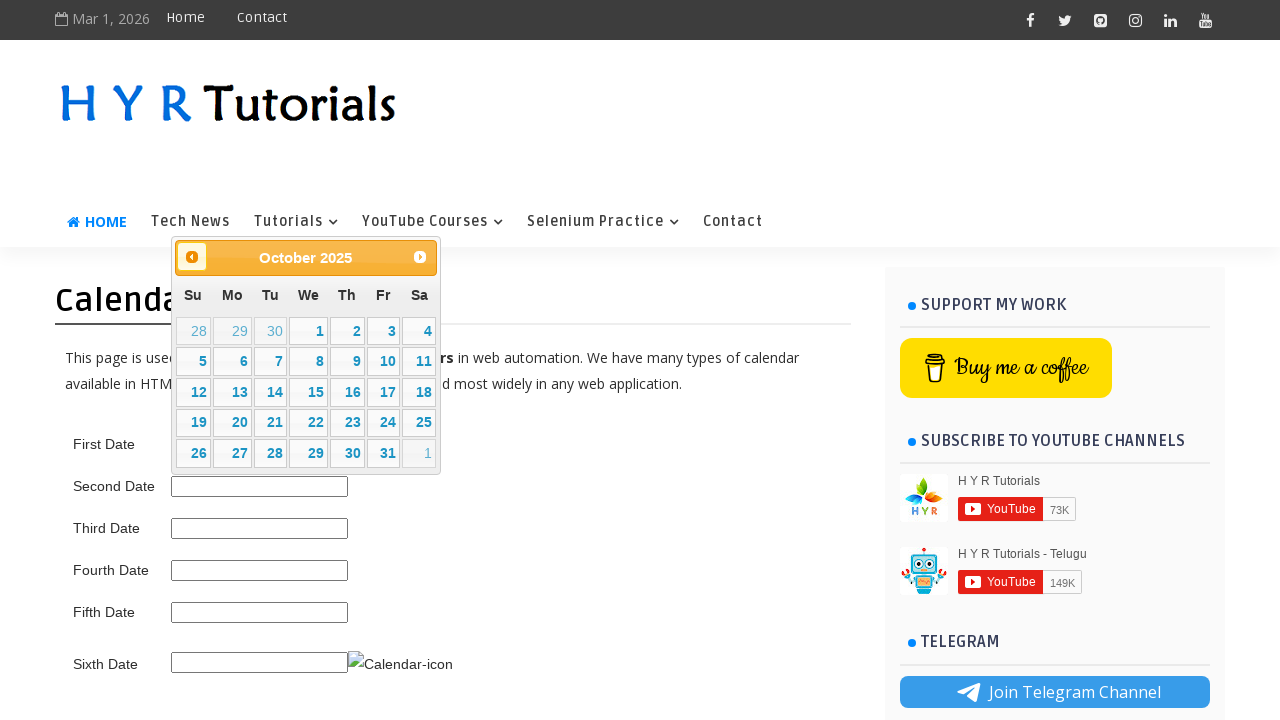

Checked current year: 2025
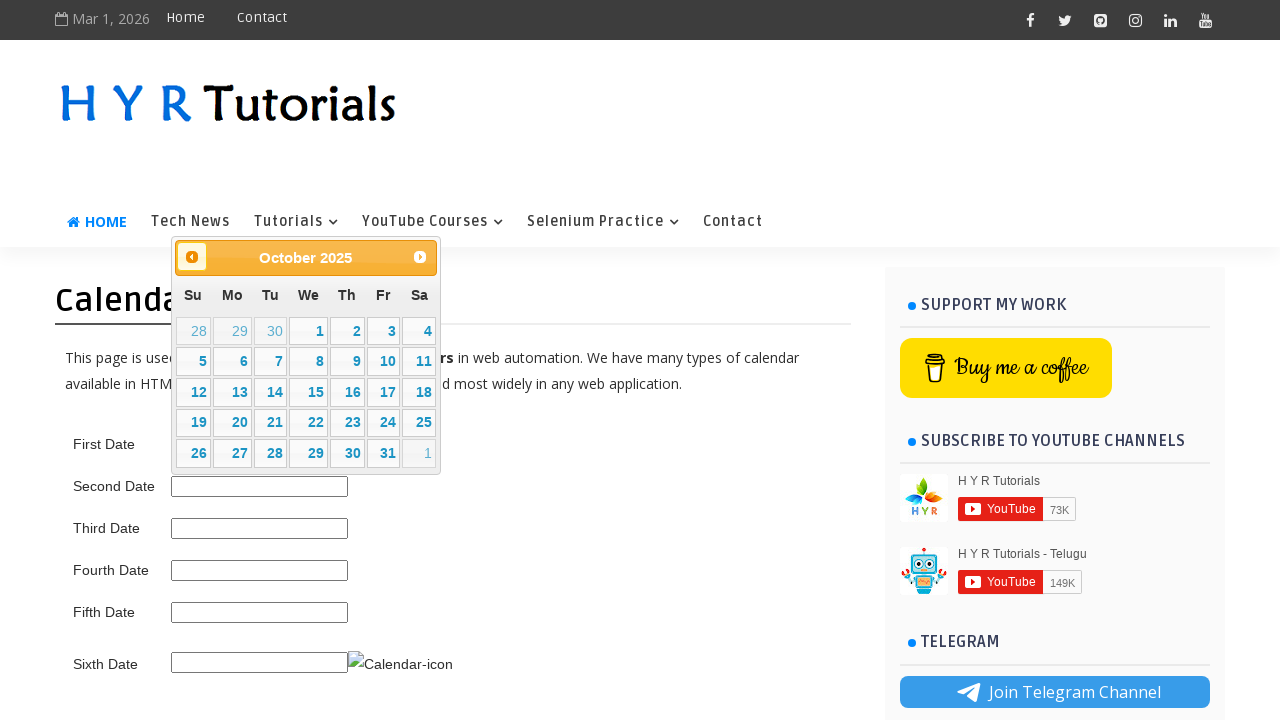

Clicked Prev button to navigate to previous month at (192, 257) on span:has-text('Prev')
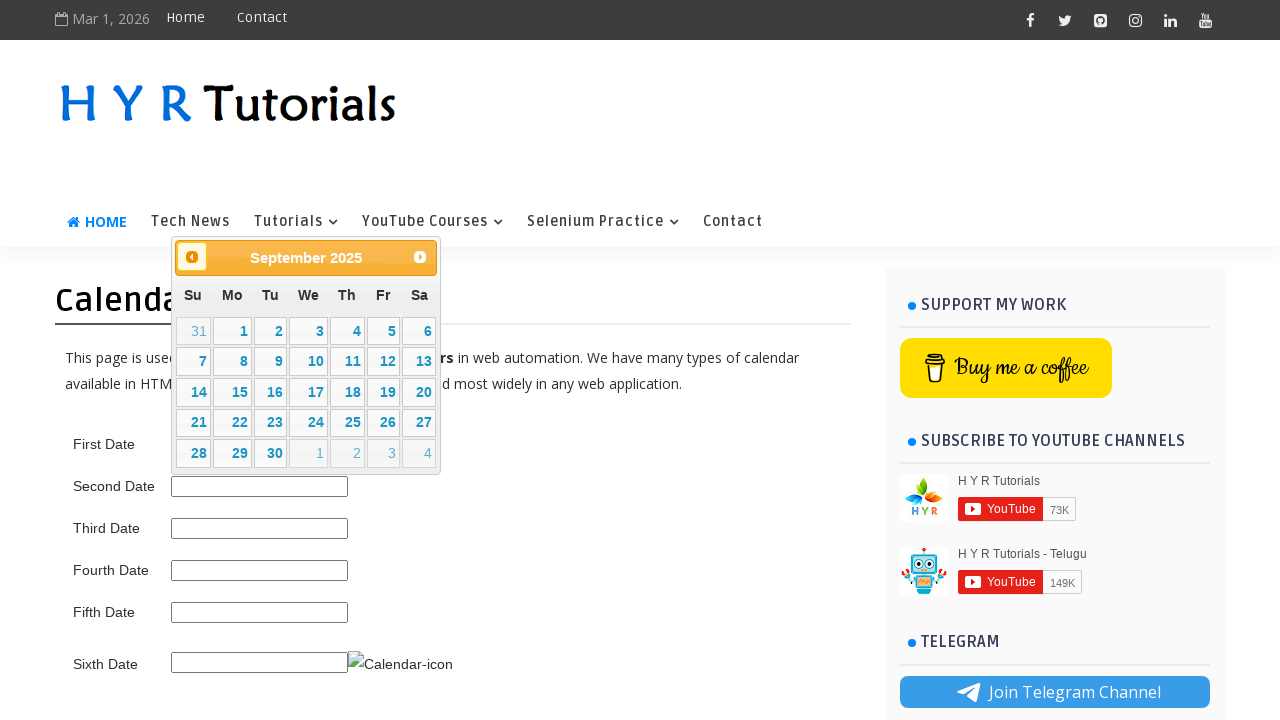

Waited 500ms for calendar to update
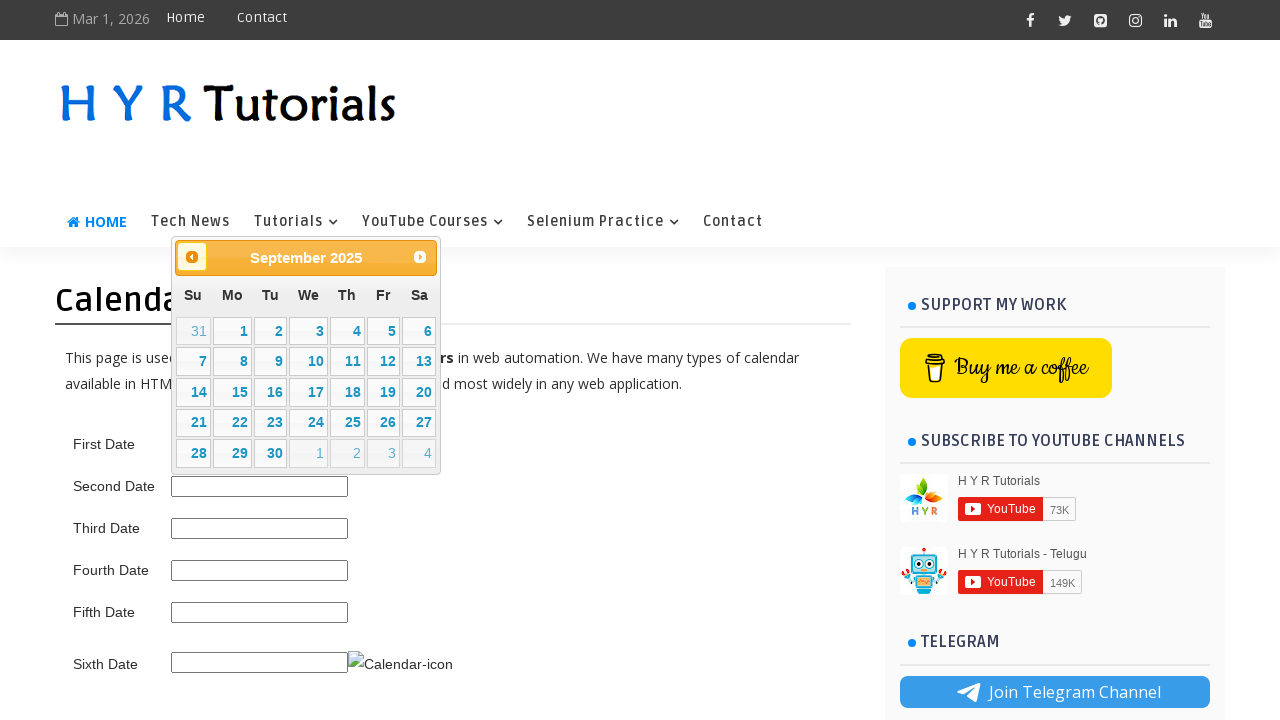

Checked current month: September
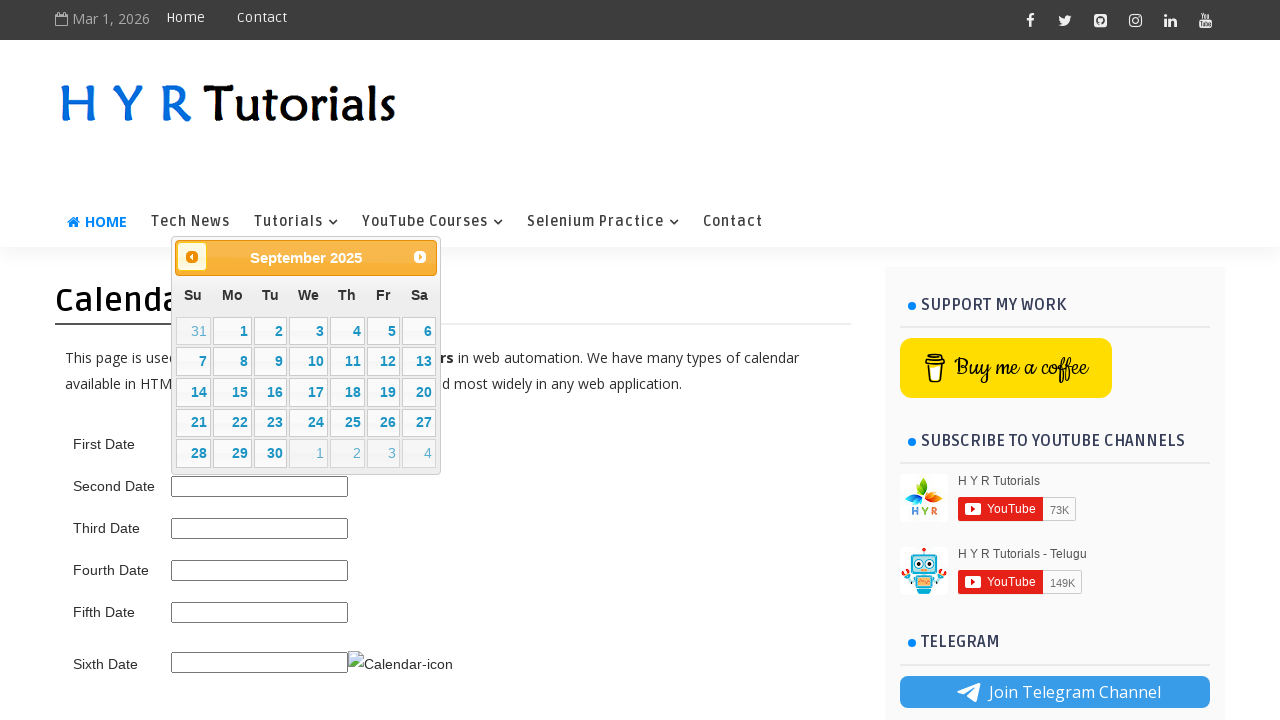

Checked current year: 2025
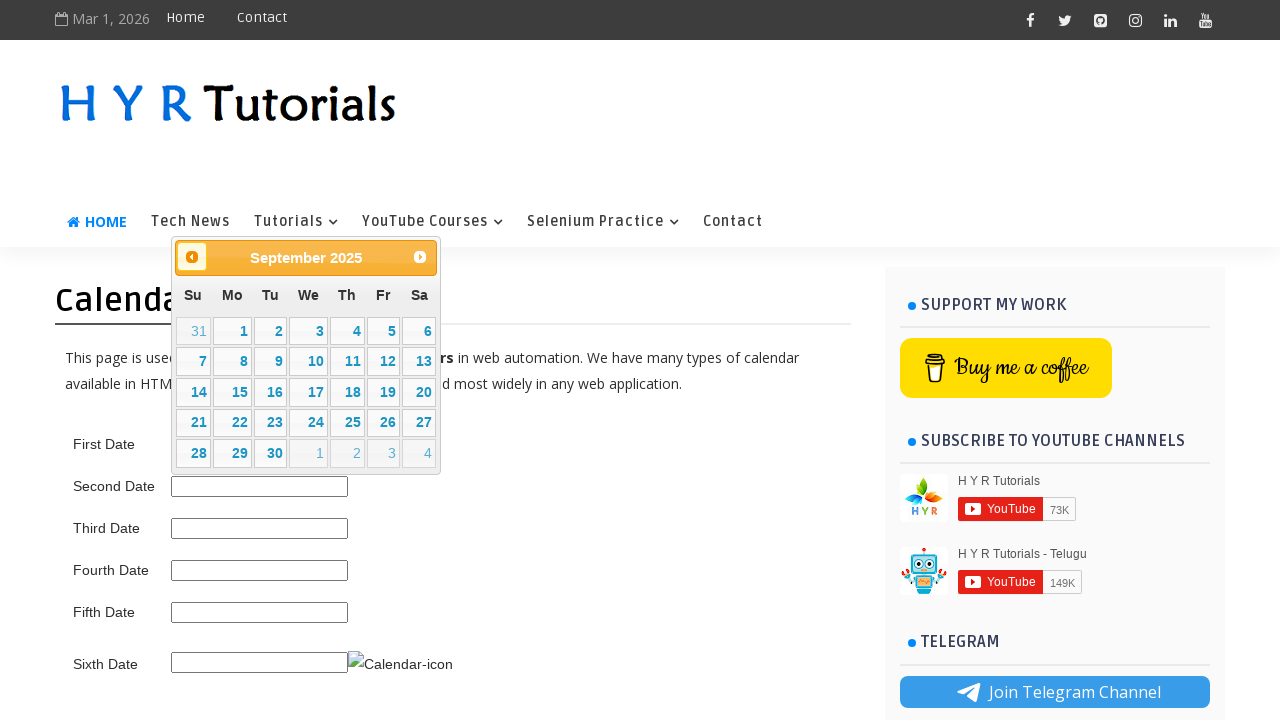

Clicked Prev button to navigate to previous month at (192, 257) on span:has-text('Prev')
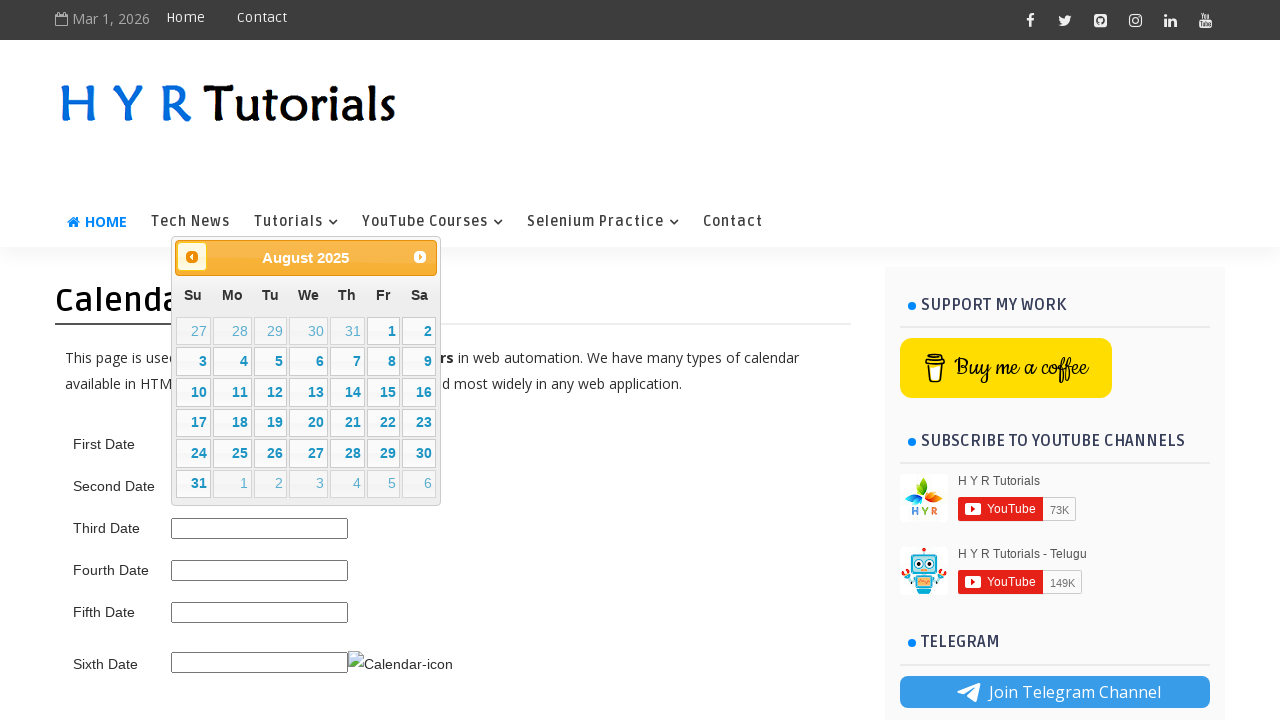

Waited 500ms for calendar to update
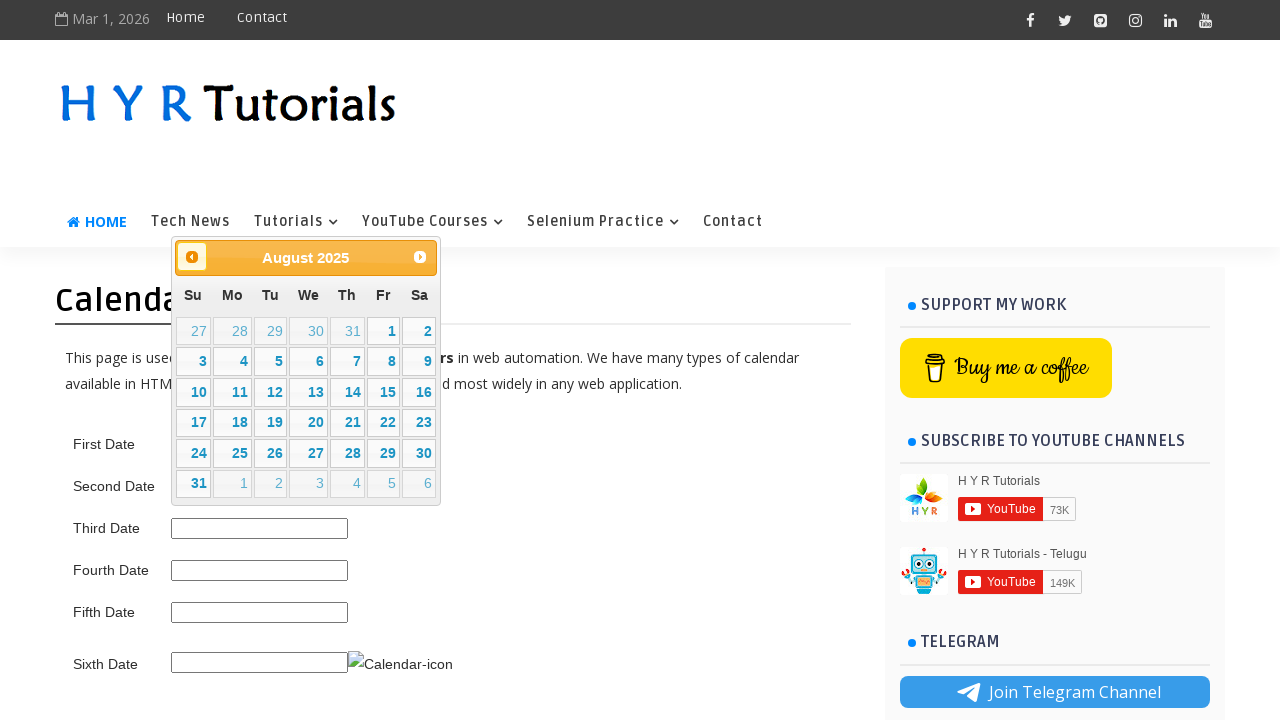

Checked current month: August
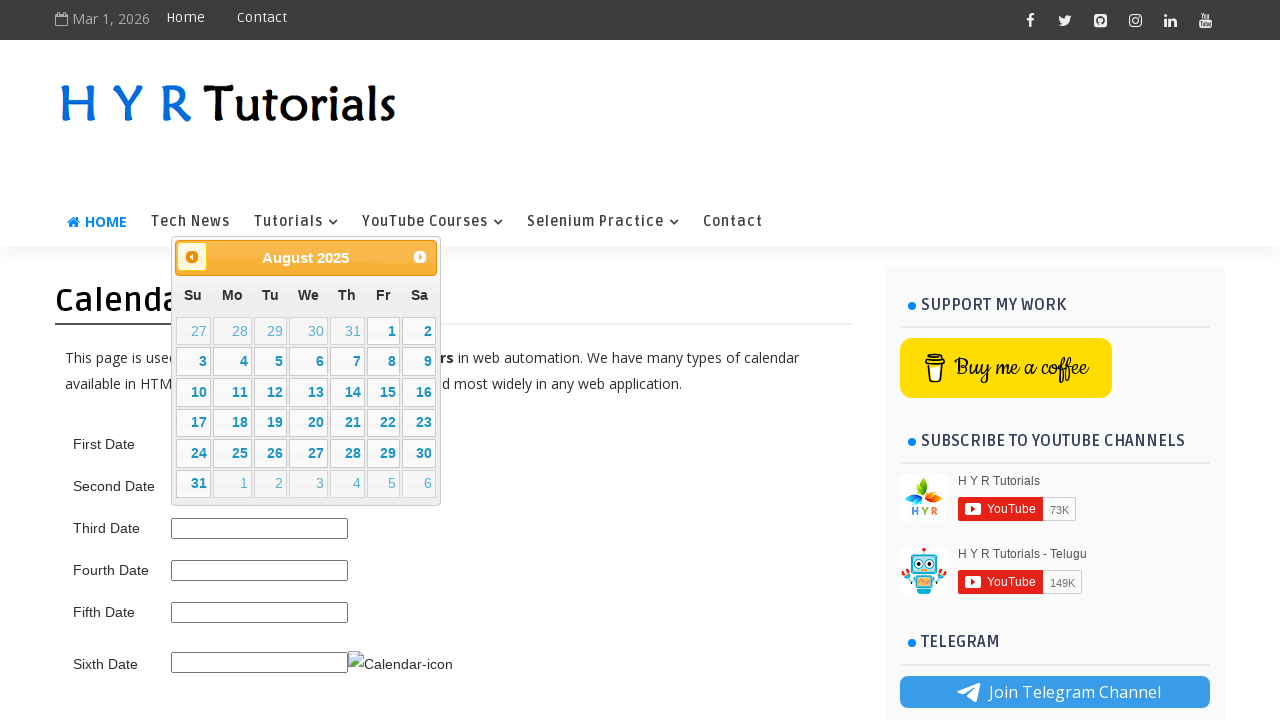

Checked current year: 2025
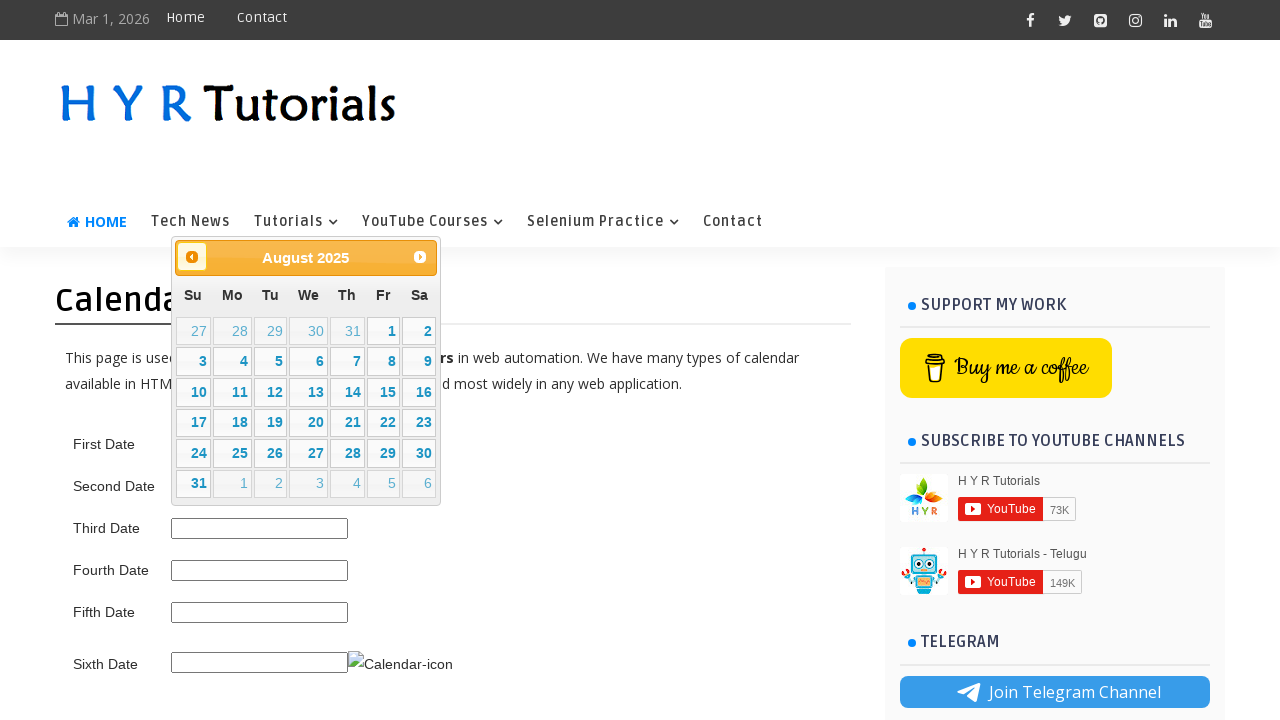

Clicked Prev button to navigate to previous month at (192, 257) on span:has-text('Prev')
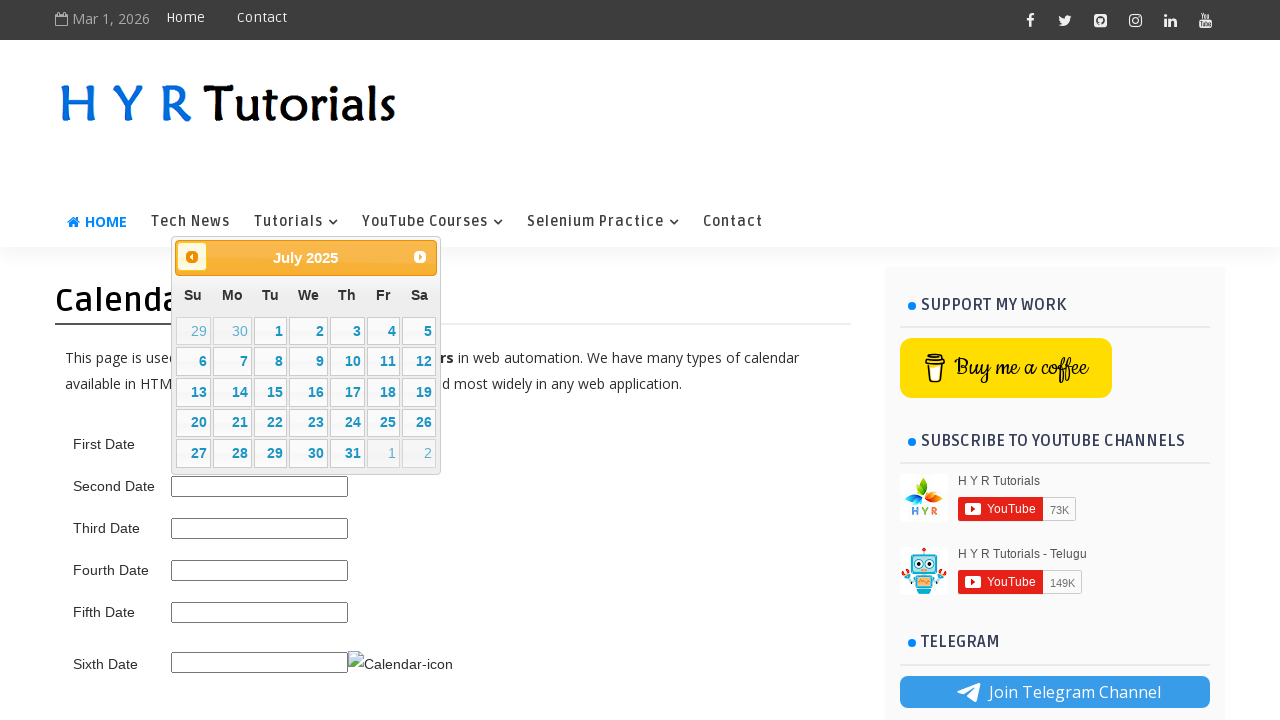

Waited 500ms for calendar to update
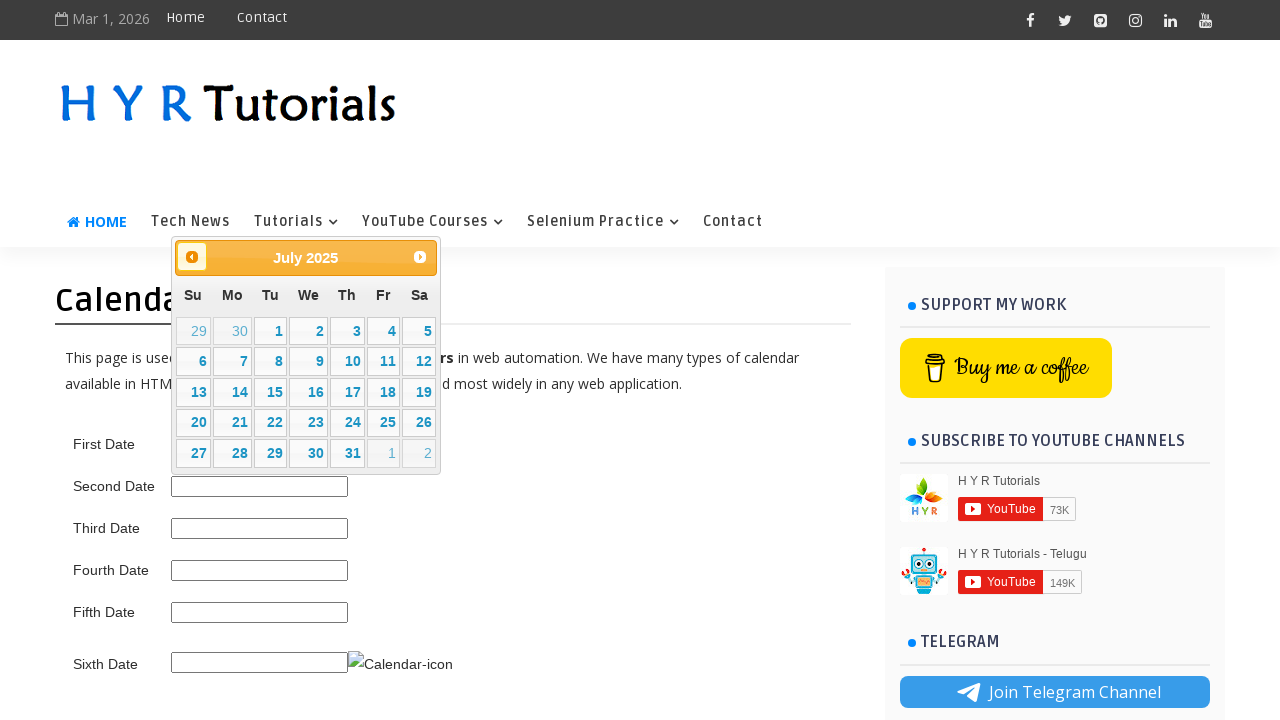

Checked current month: July
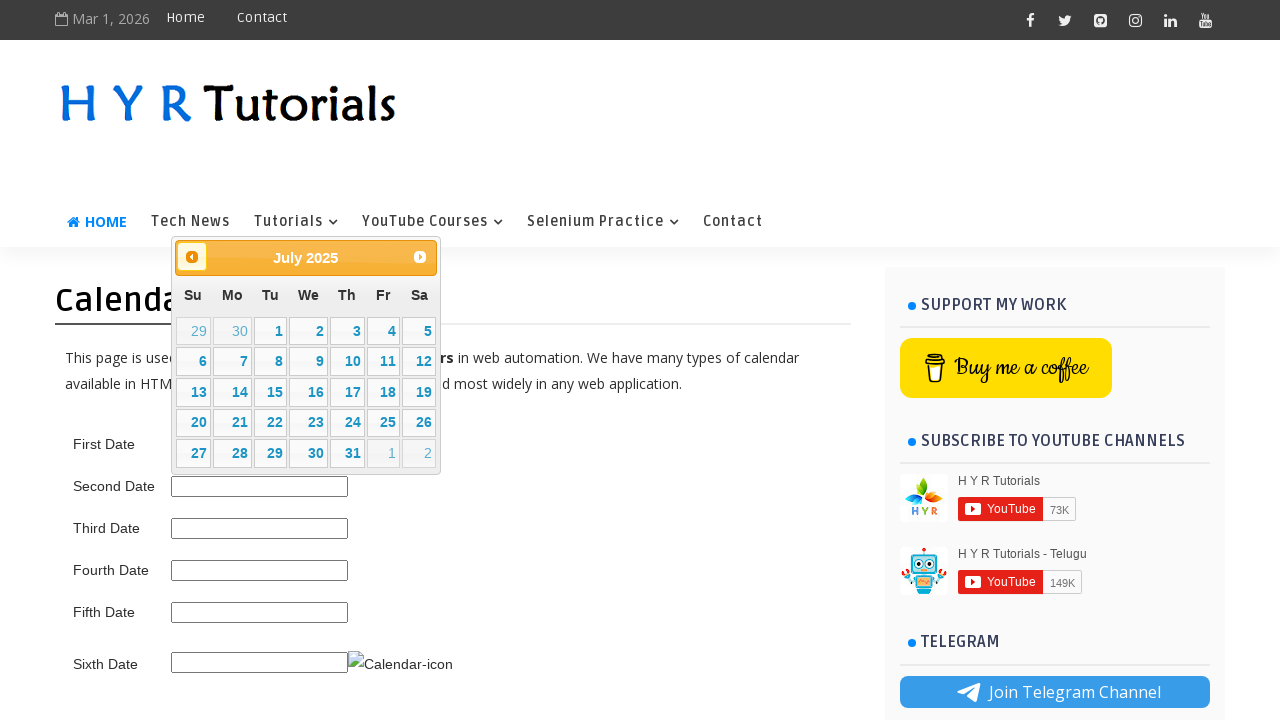

Checked current year: 2025
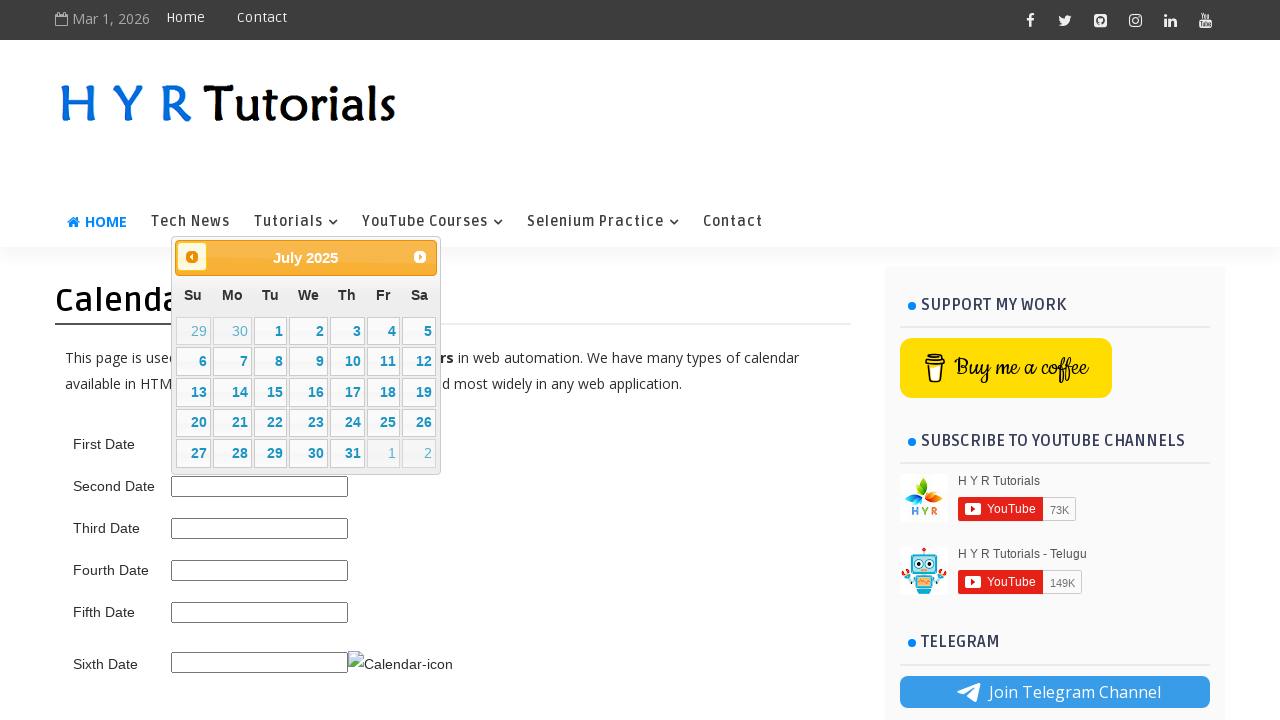

Clicked Prev button to navigate to previous month at (192, 257) on span:has-text('Prev')
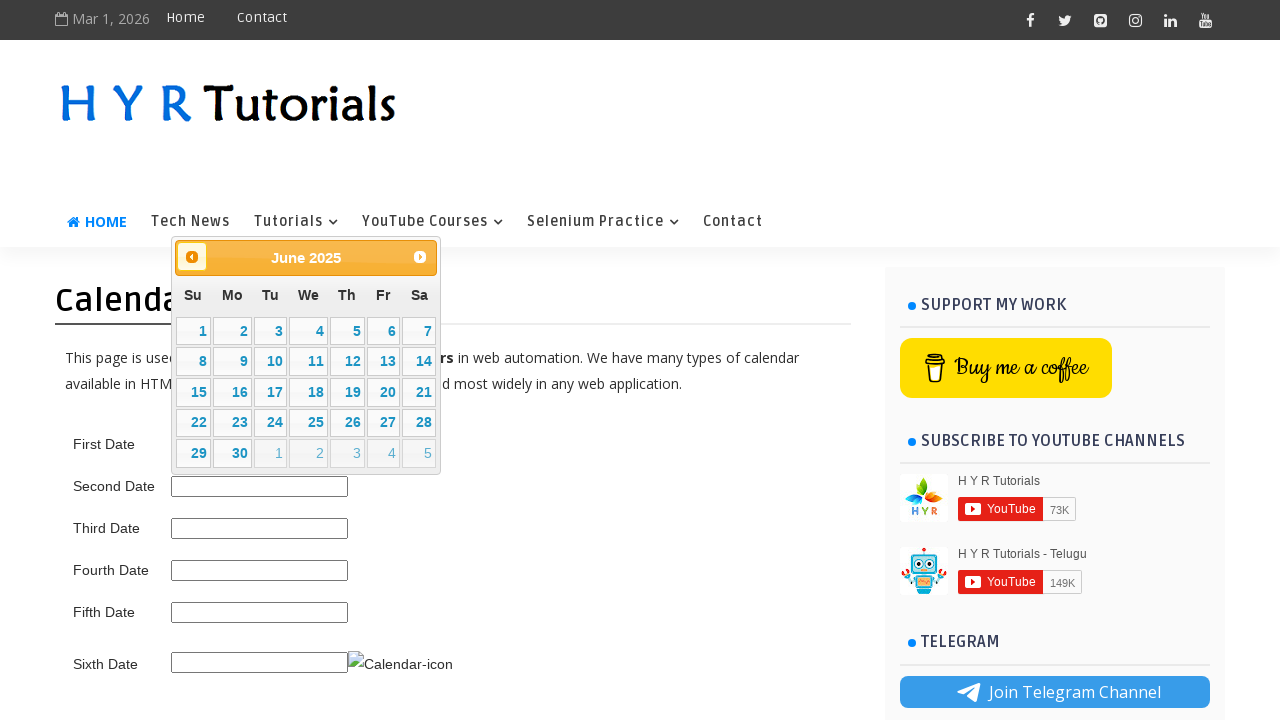

Waited 500ms for calendar to update
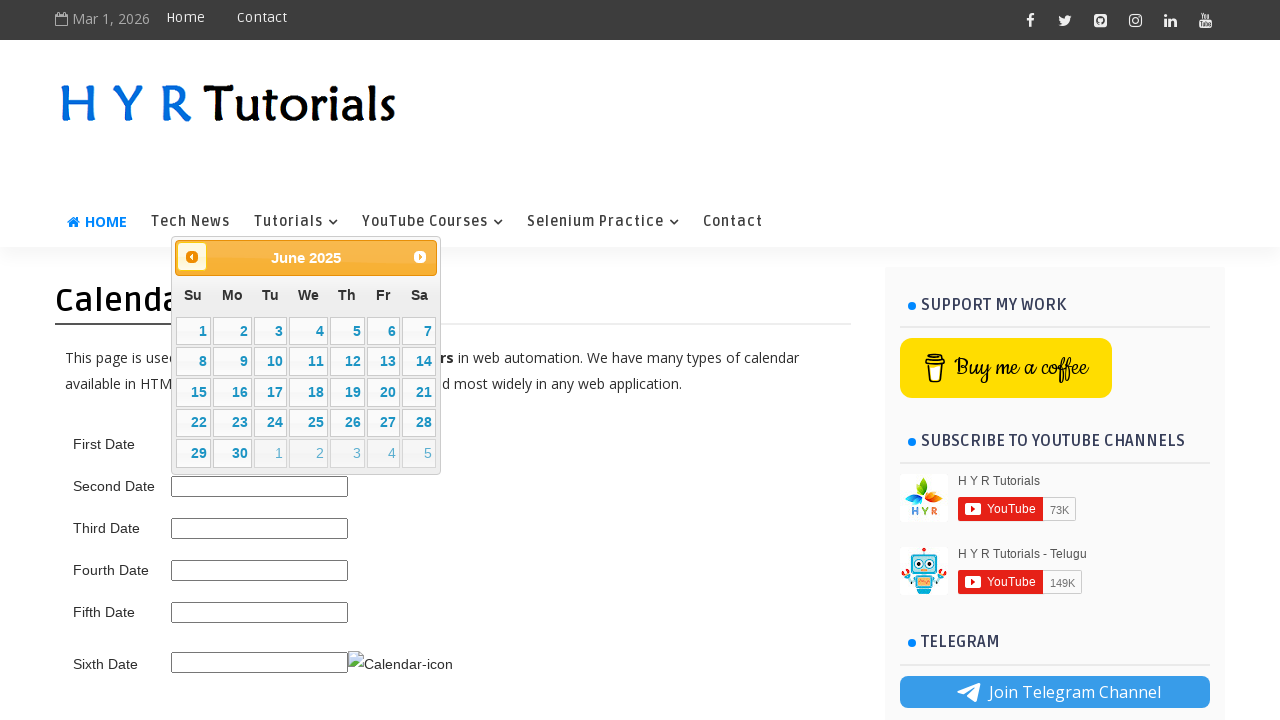

Checked current month: June
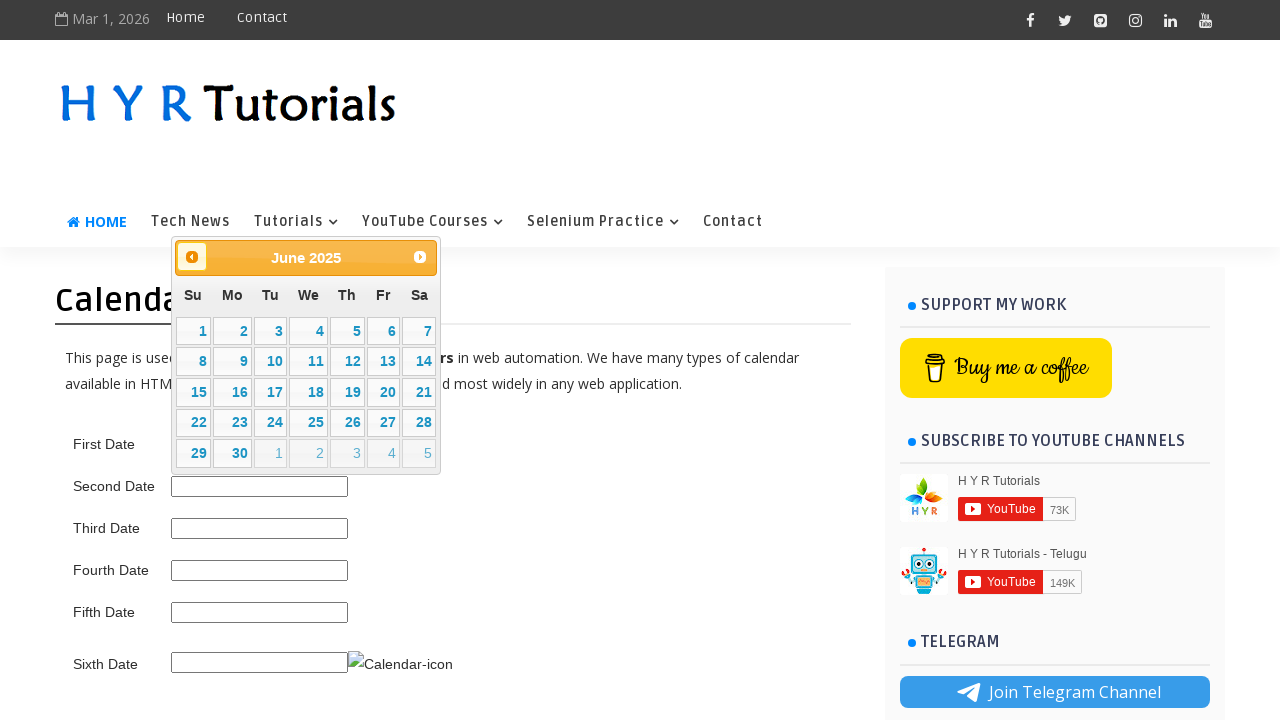

Checked current year: 2025
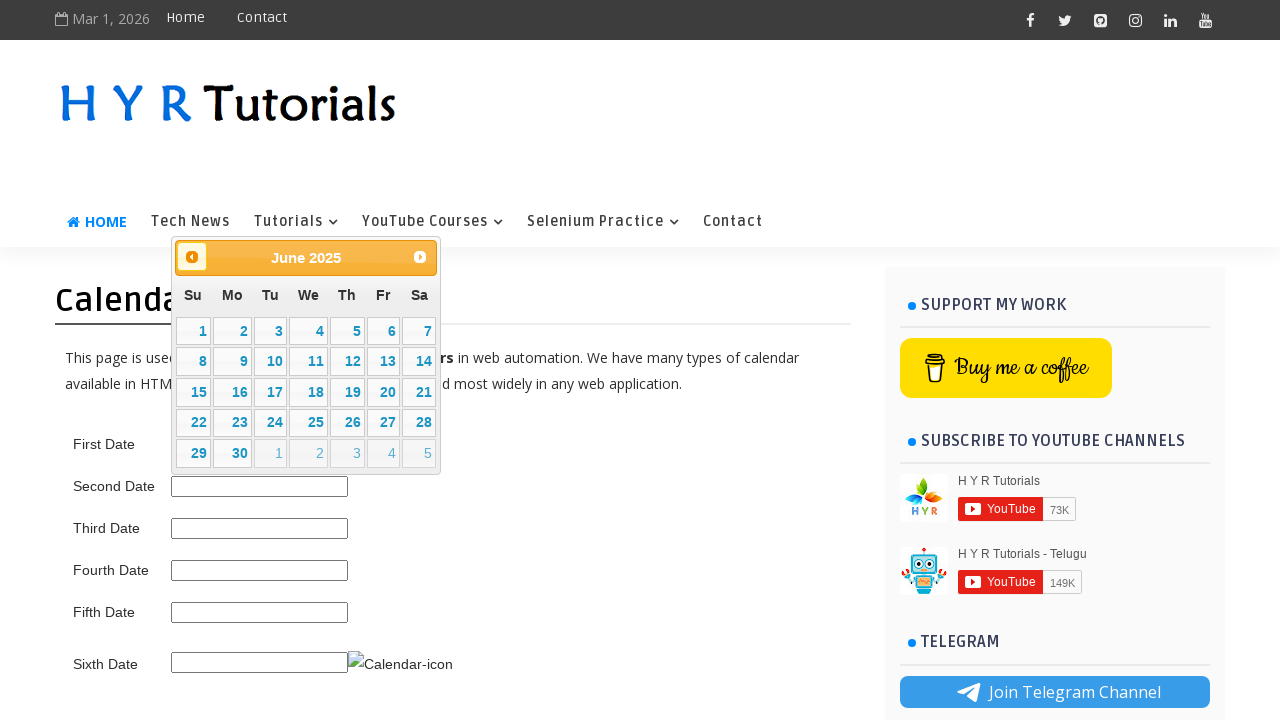

Clicked Prev button to navigate to previous month at (192, 257) on span:has-text('Prev')
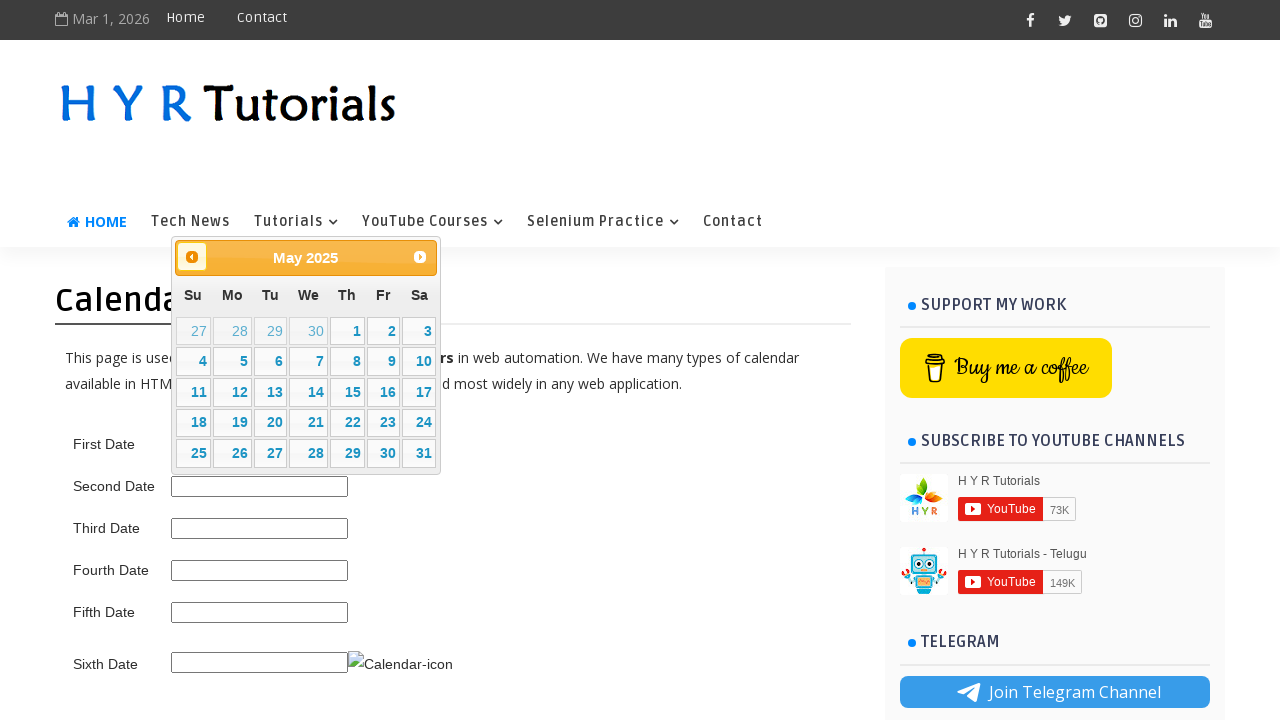

Waited 500ms for calendar to update
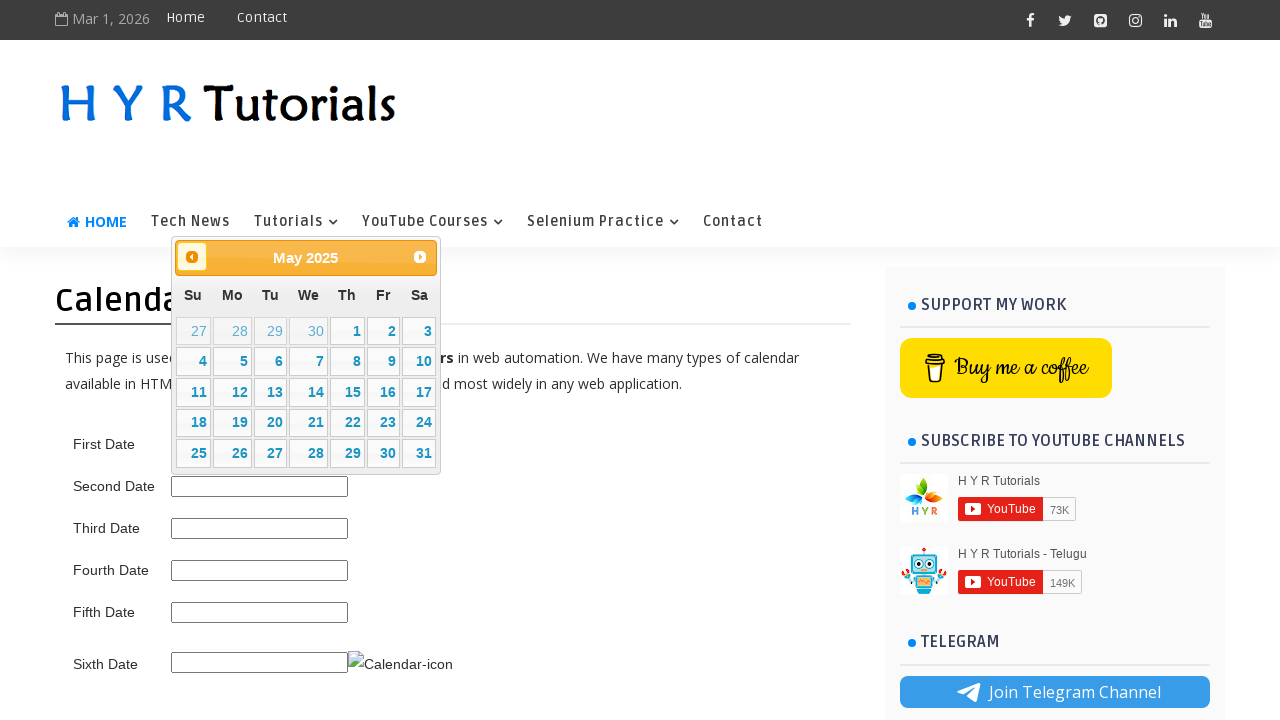

Checked current month: May
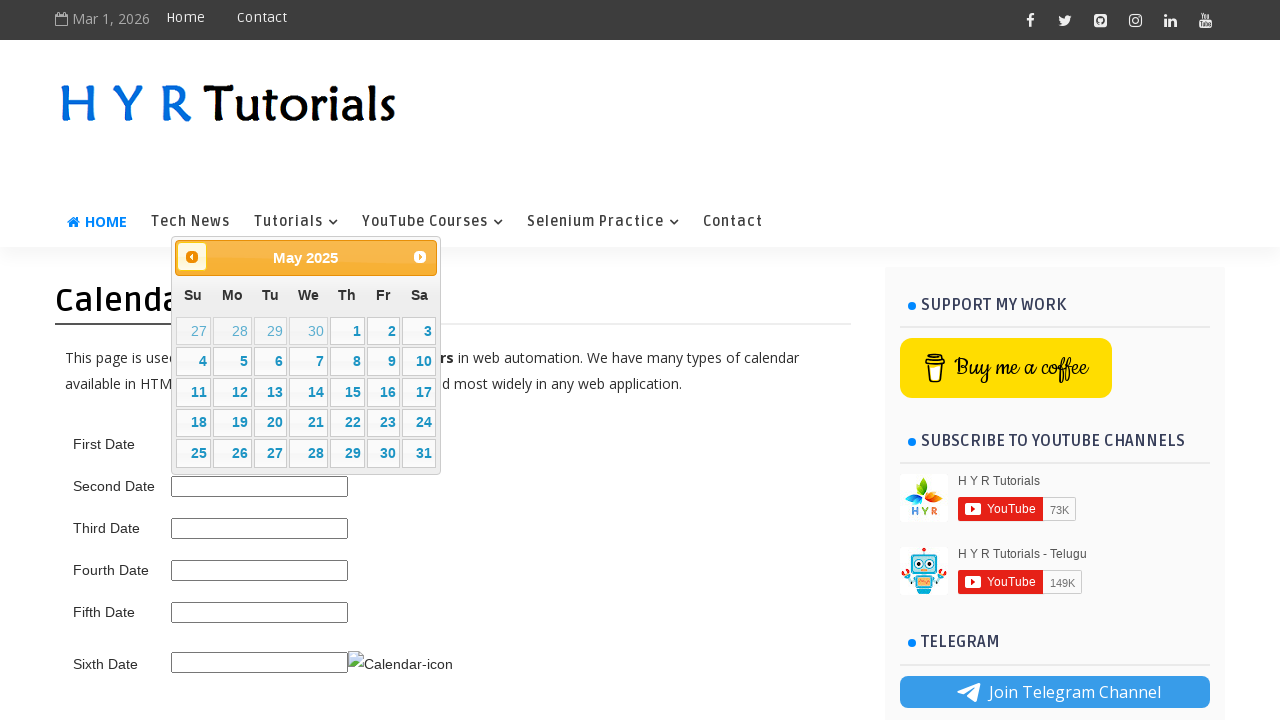

Checked current year: 2025
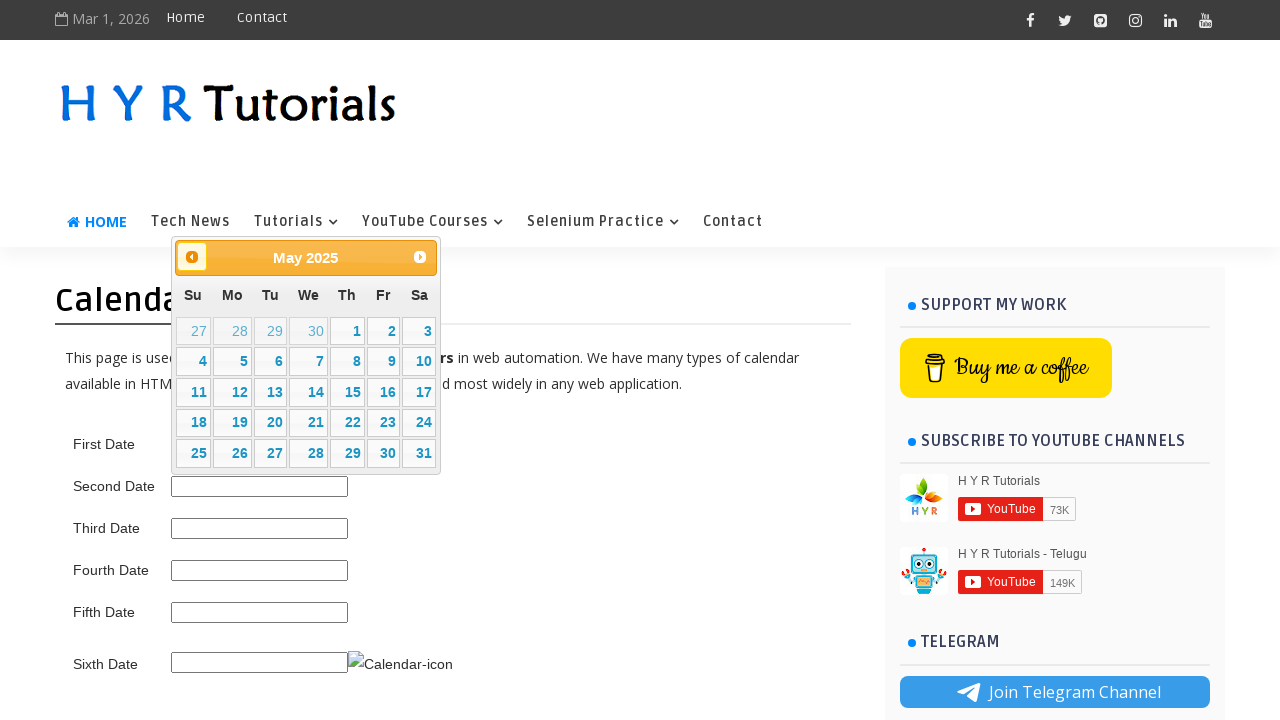

Clicked Prev button to navigate to previous month at (192, 257) on span:has-text('Prev')
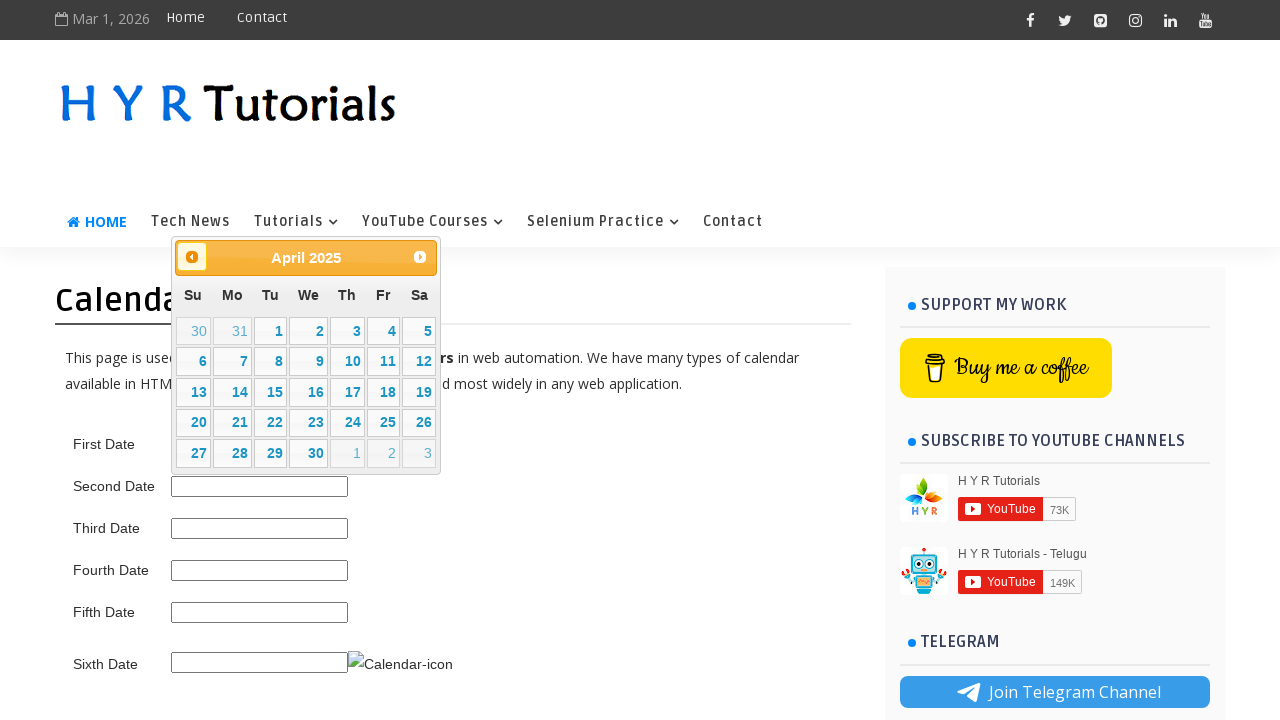

Waited 500ms for calendar to update
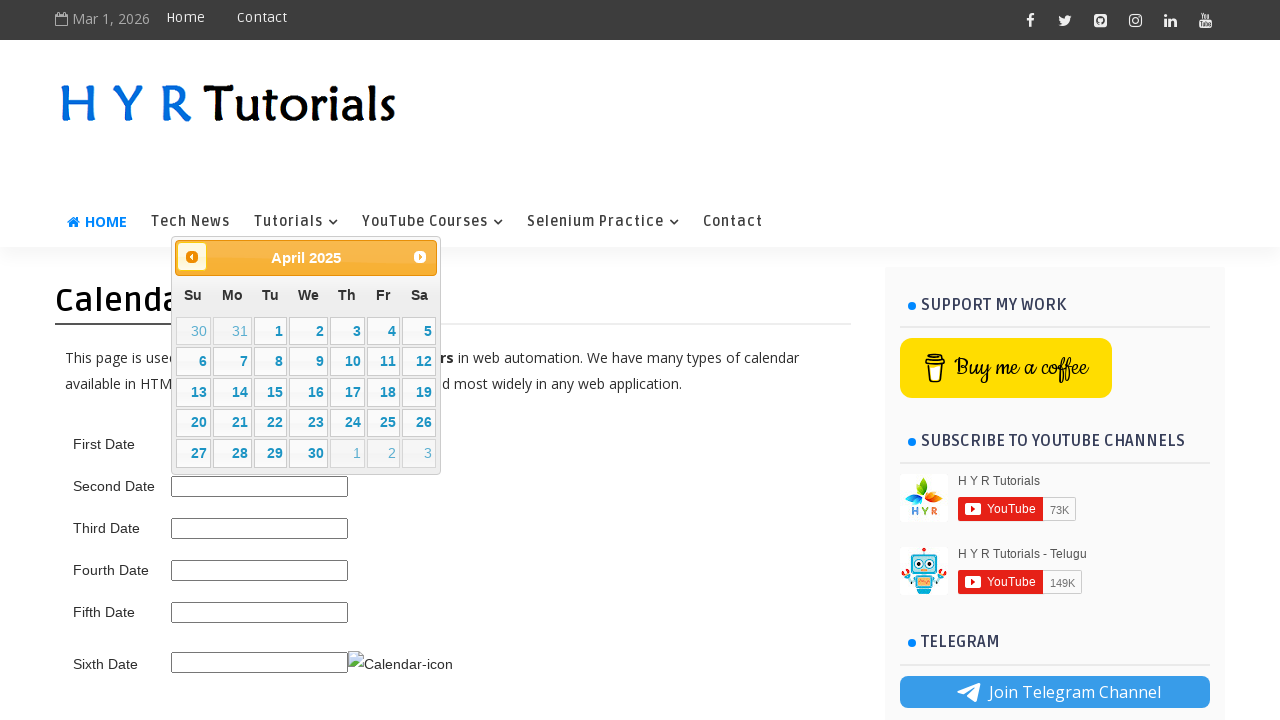

Checked current month: April
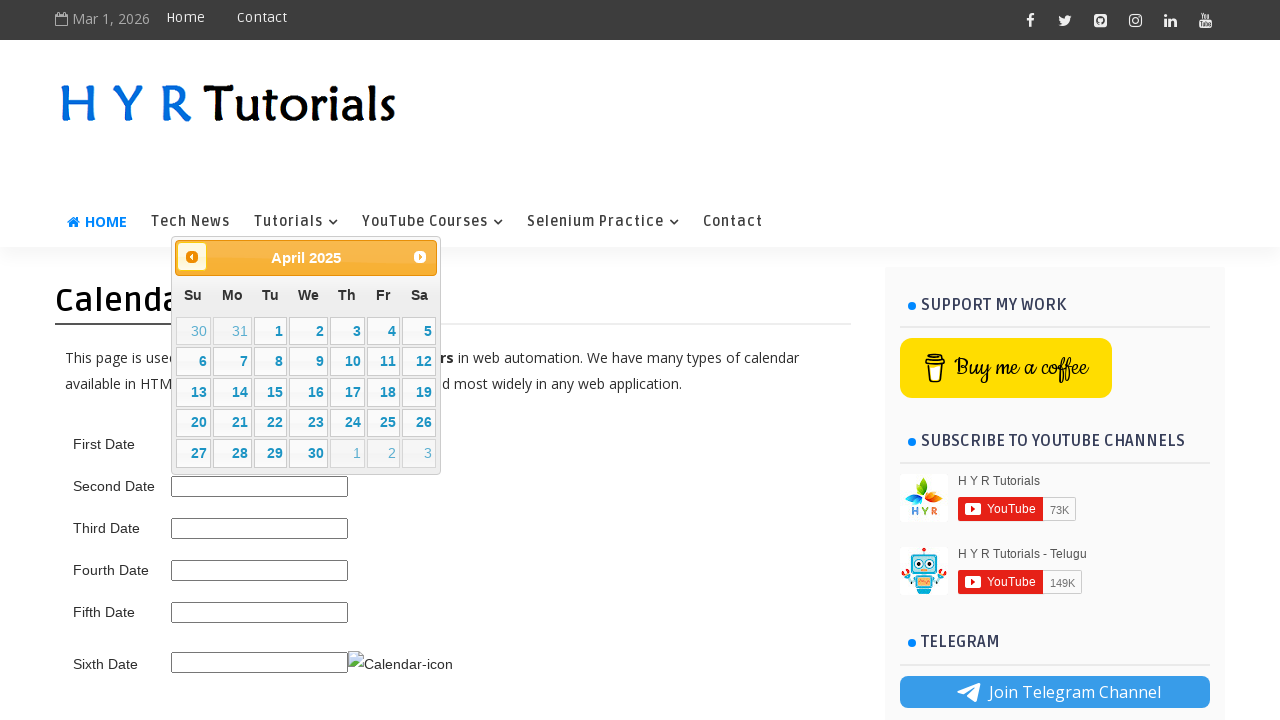

Checked current year: 2025
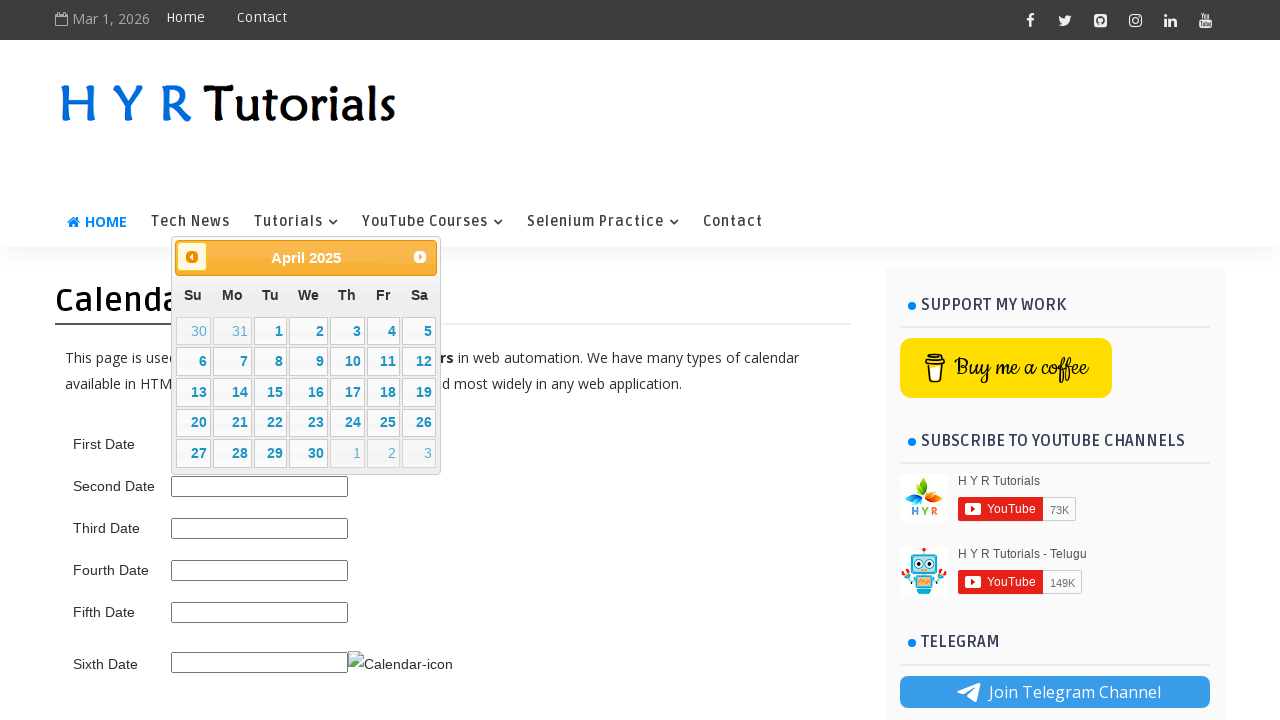

Clicked Prev button to navigate to previous month at (192, 257) on span:has-text('Prev')
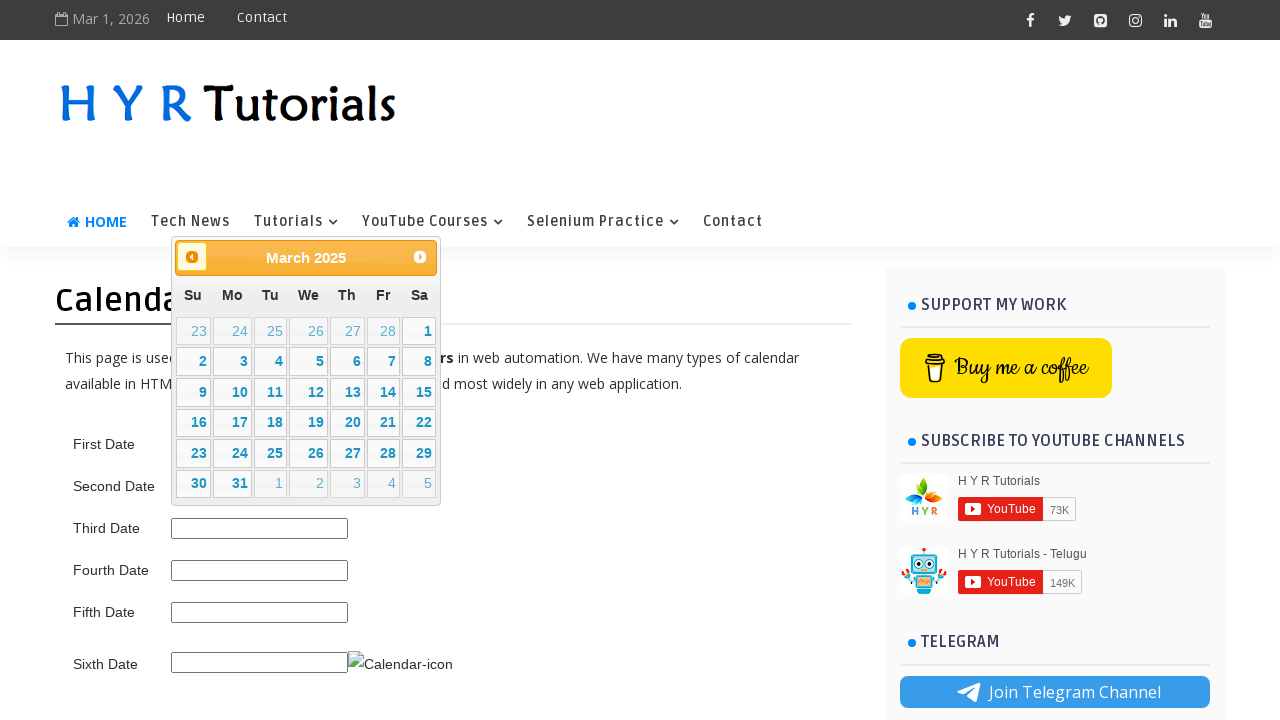

Waited 500ms for calendar to update
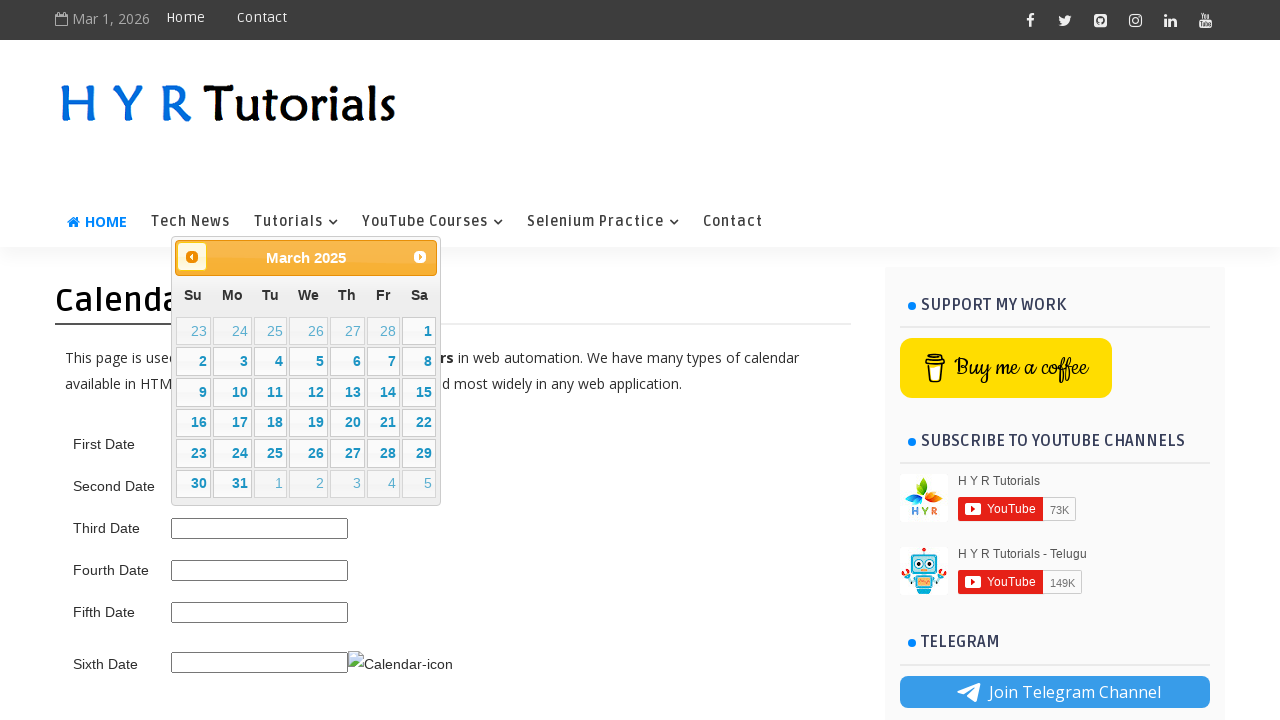

Checked current month: March
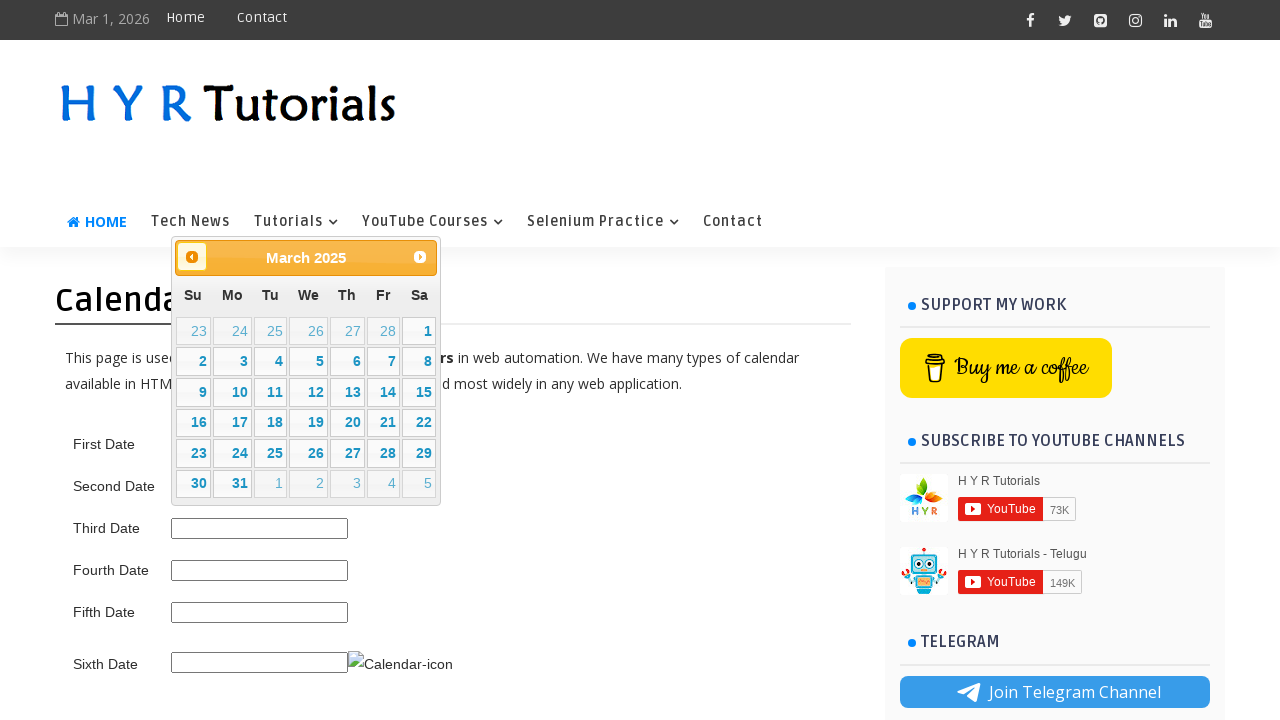

Checked current year: 2025
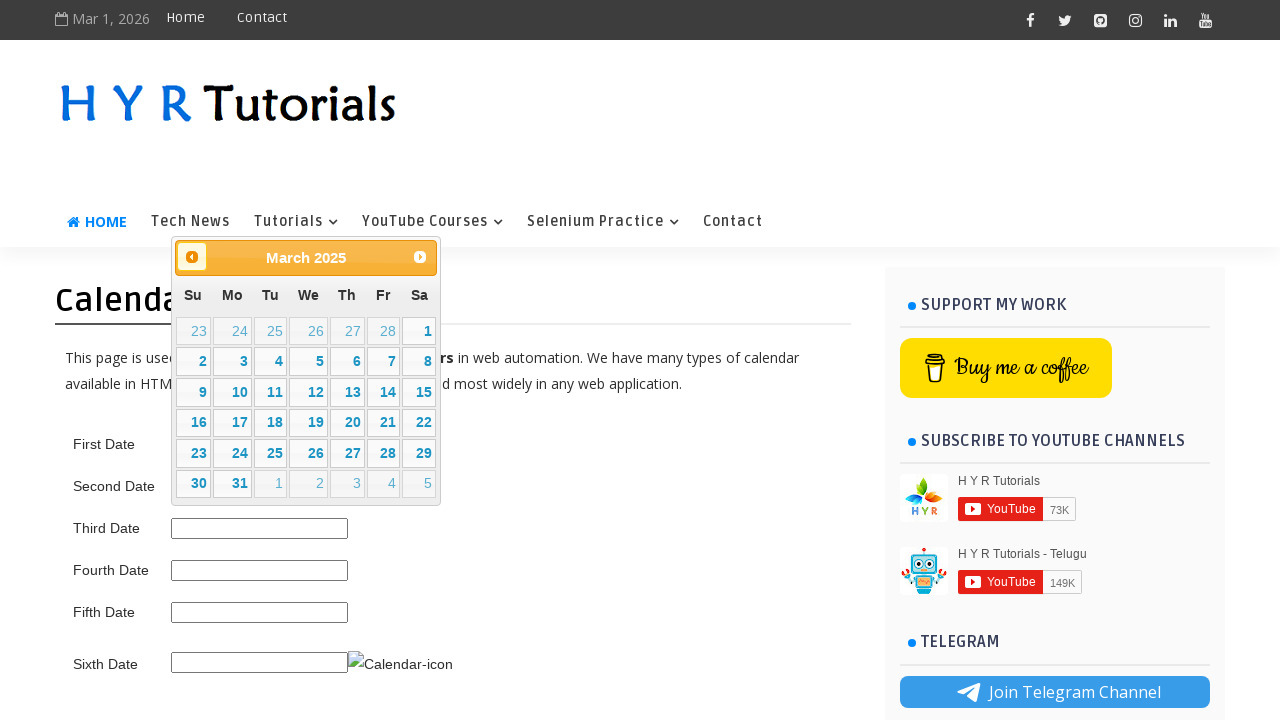

Clicked Prev button to navigate to previous month at (192, 257) on span:has-text('Prev')
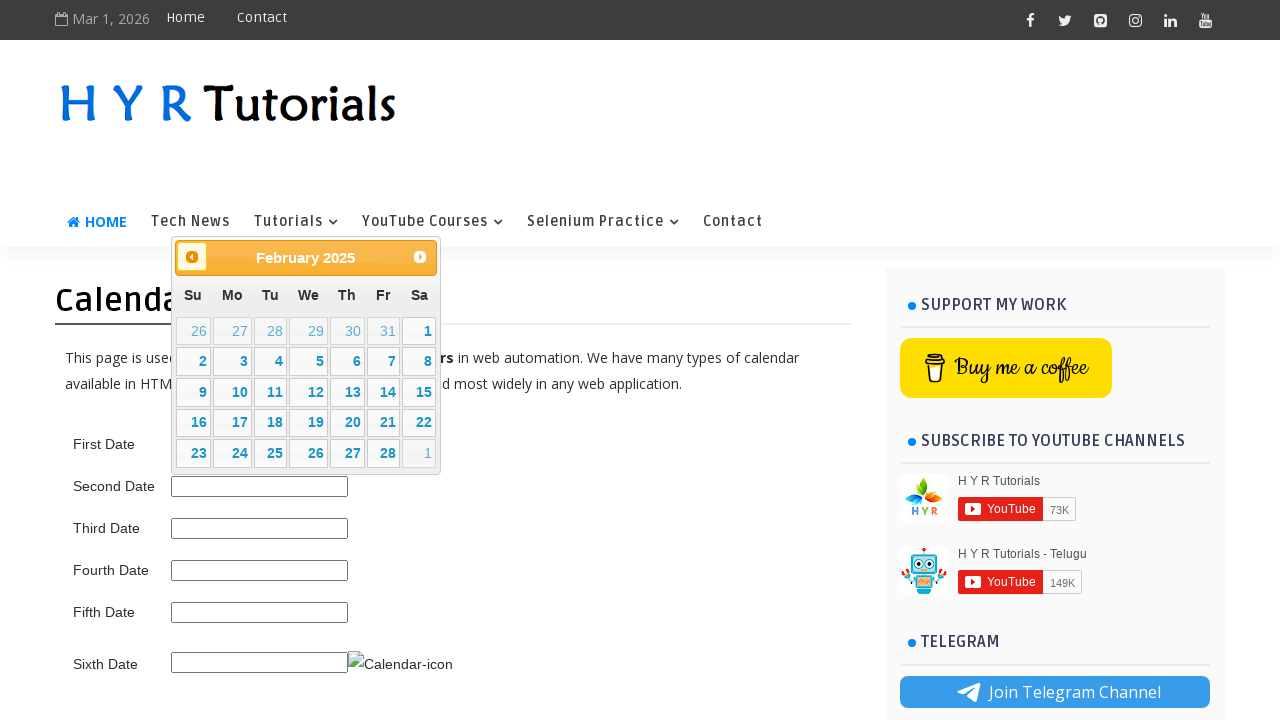

Waited 500ms for calendar to update
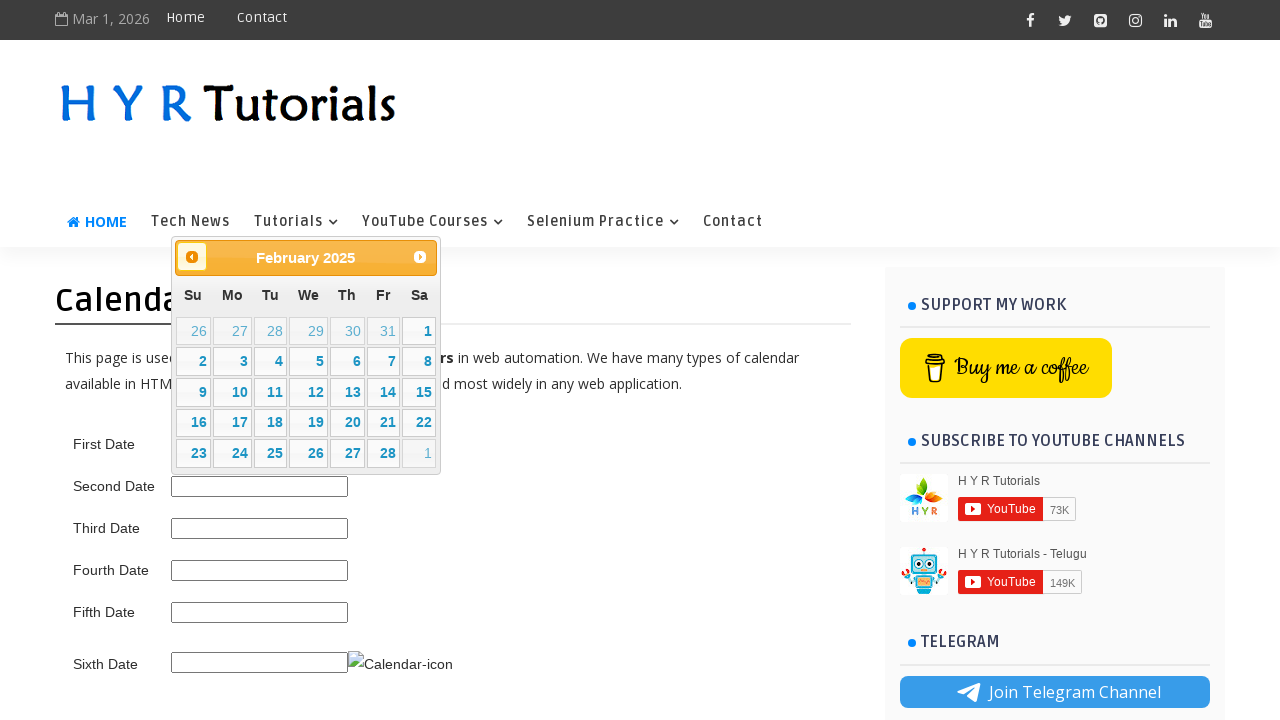

Checked current month: February
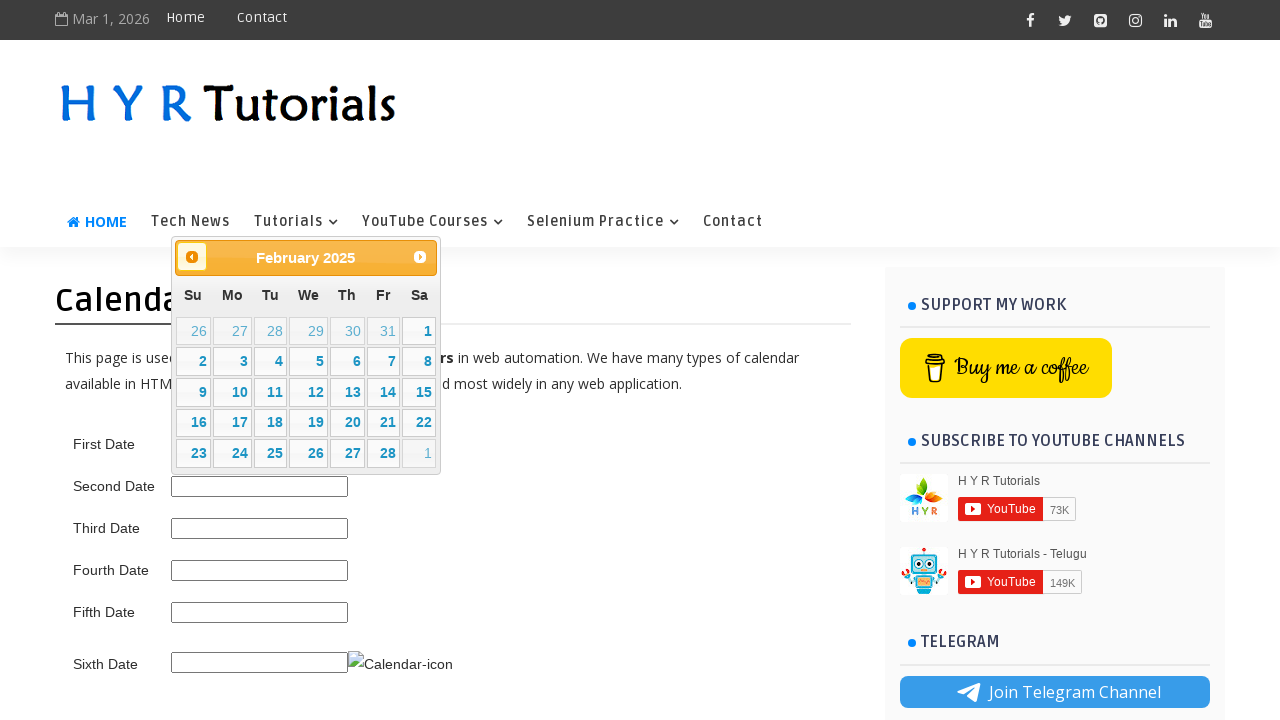

Checked current year: 2025
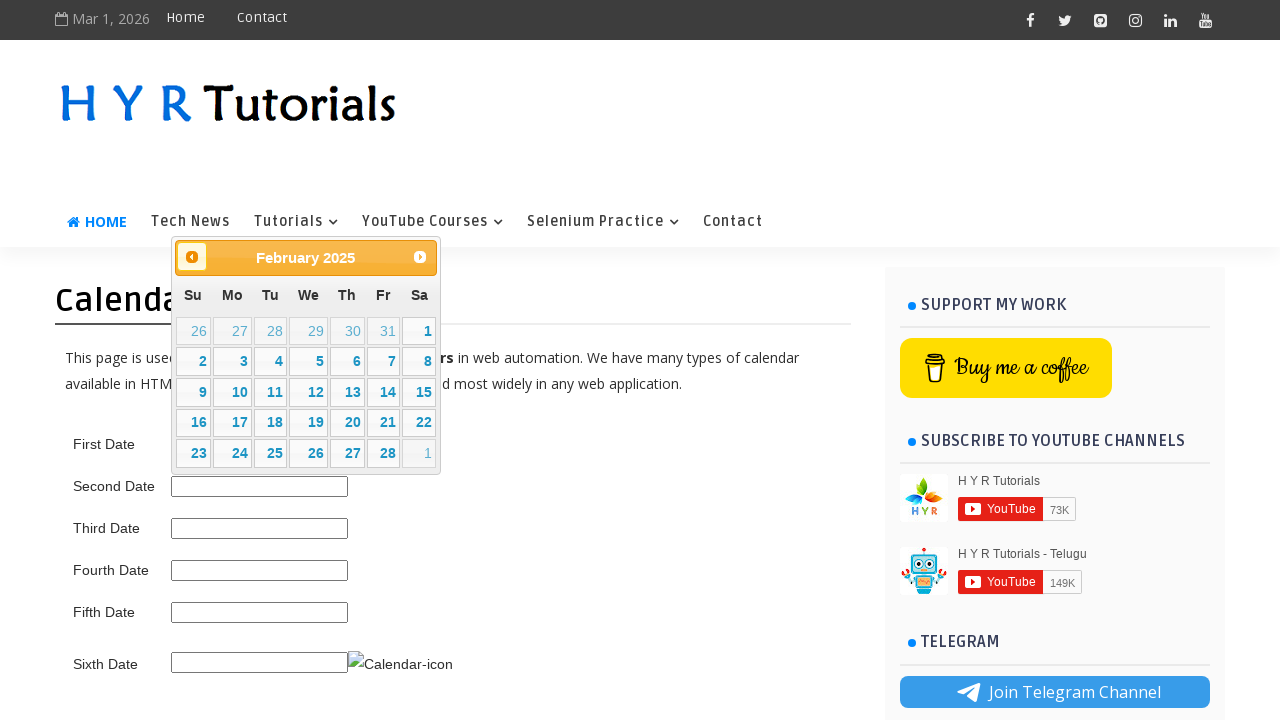

Clicked Prev button to navigate to previous month at (192, 257) on span:has-text('Prev')
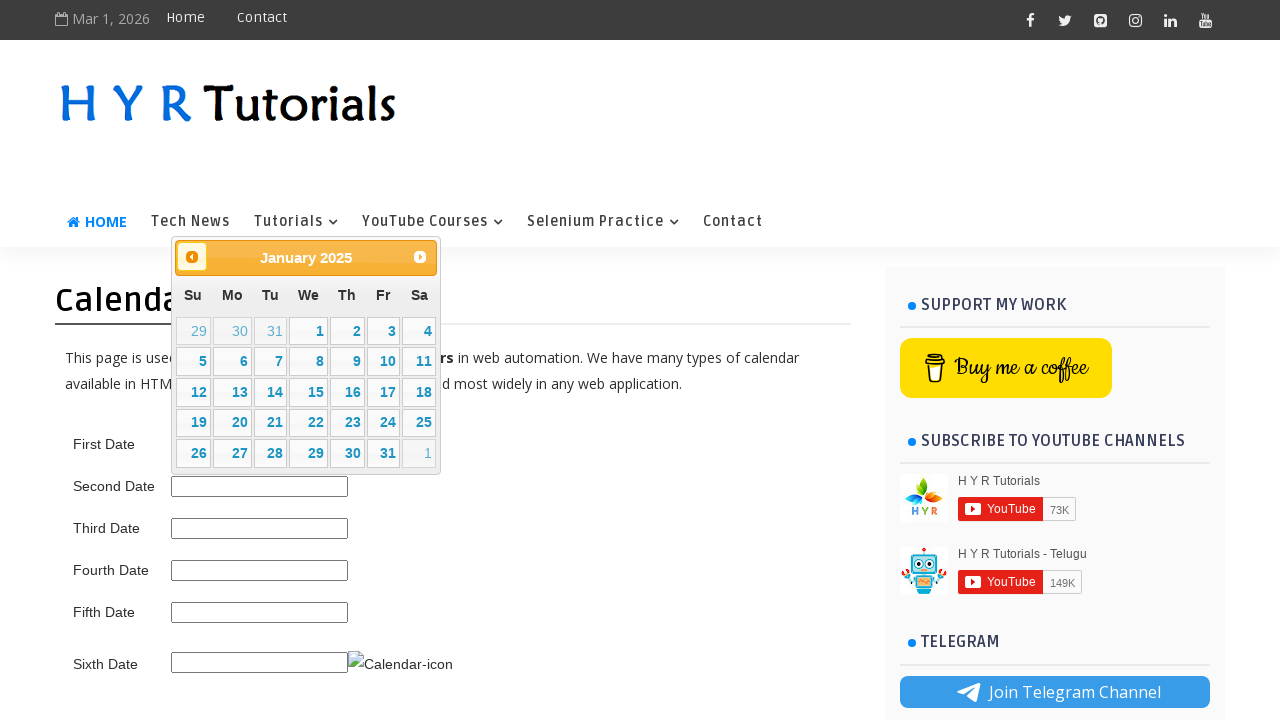

Waited 500ms for calendar to update
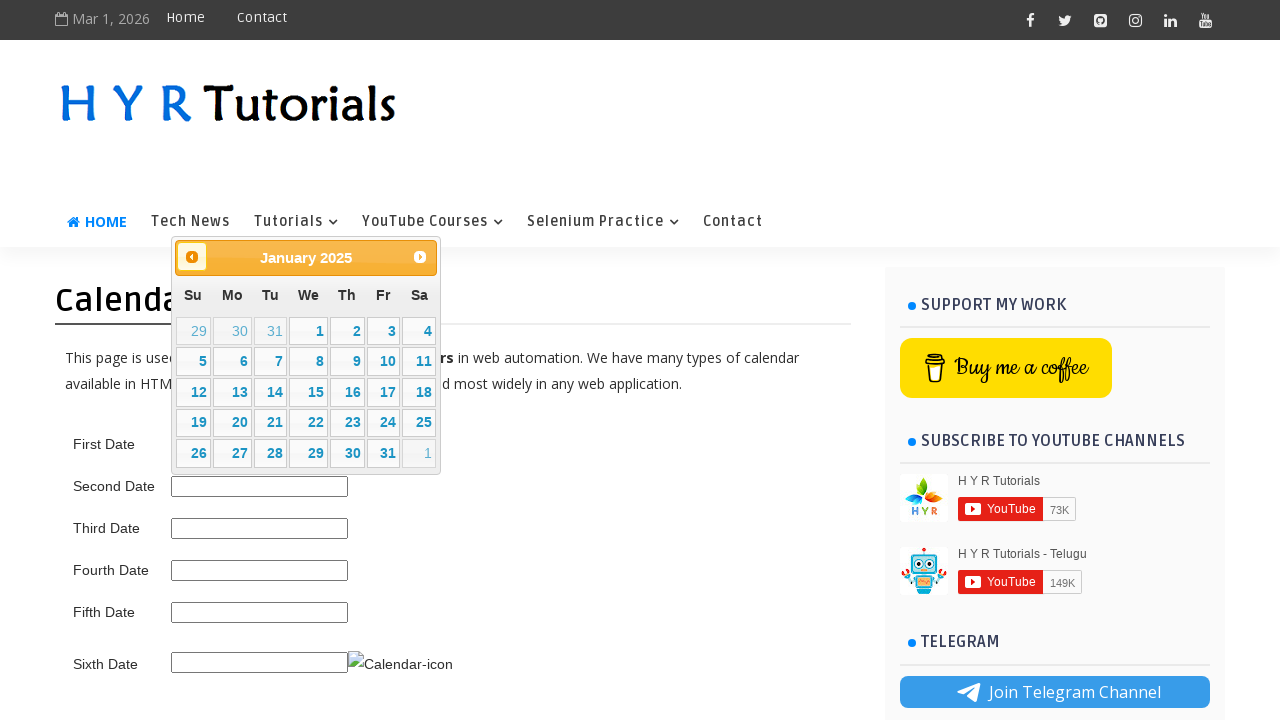

Checked current month: January
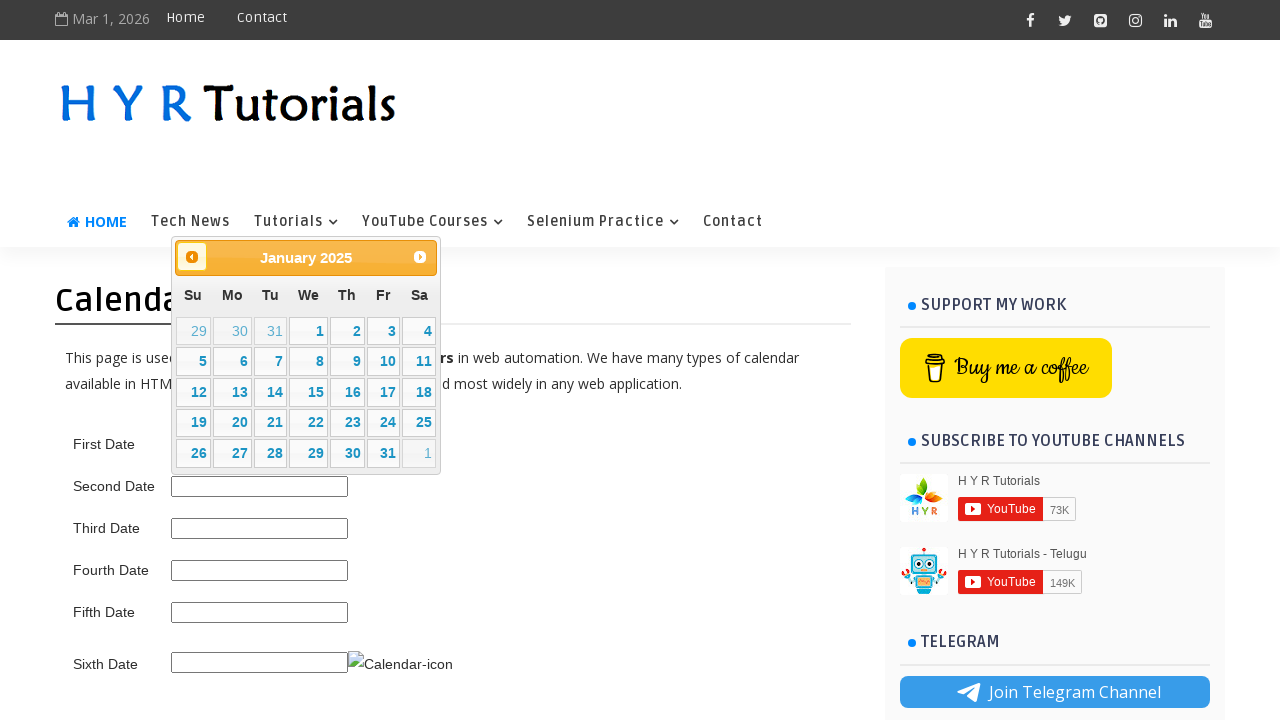

Checked current year: 2025
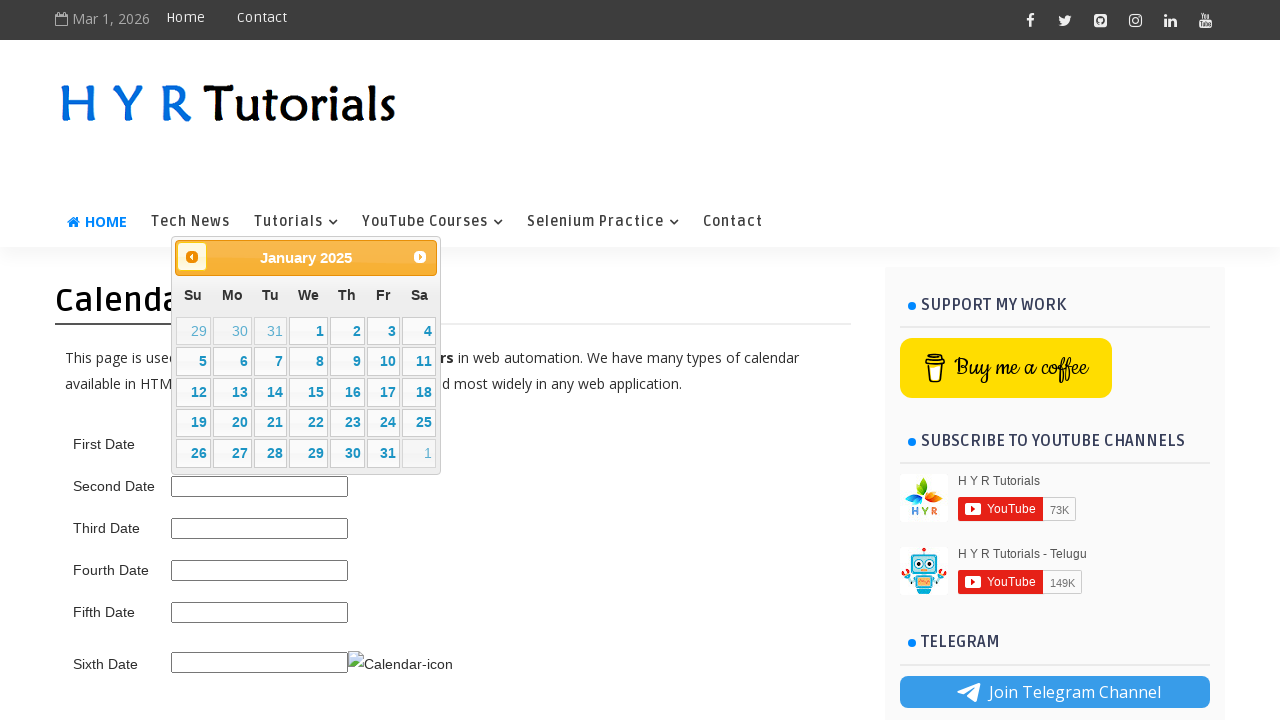

Clicked Prev button to navigate to previous month at (192, 257) on span:has-text('Prev')
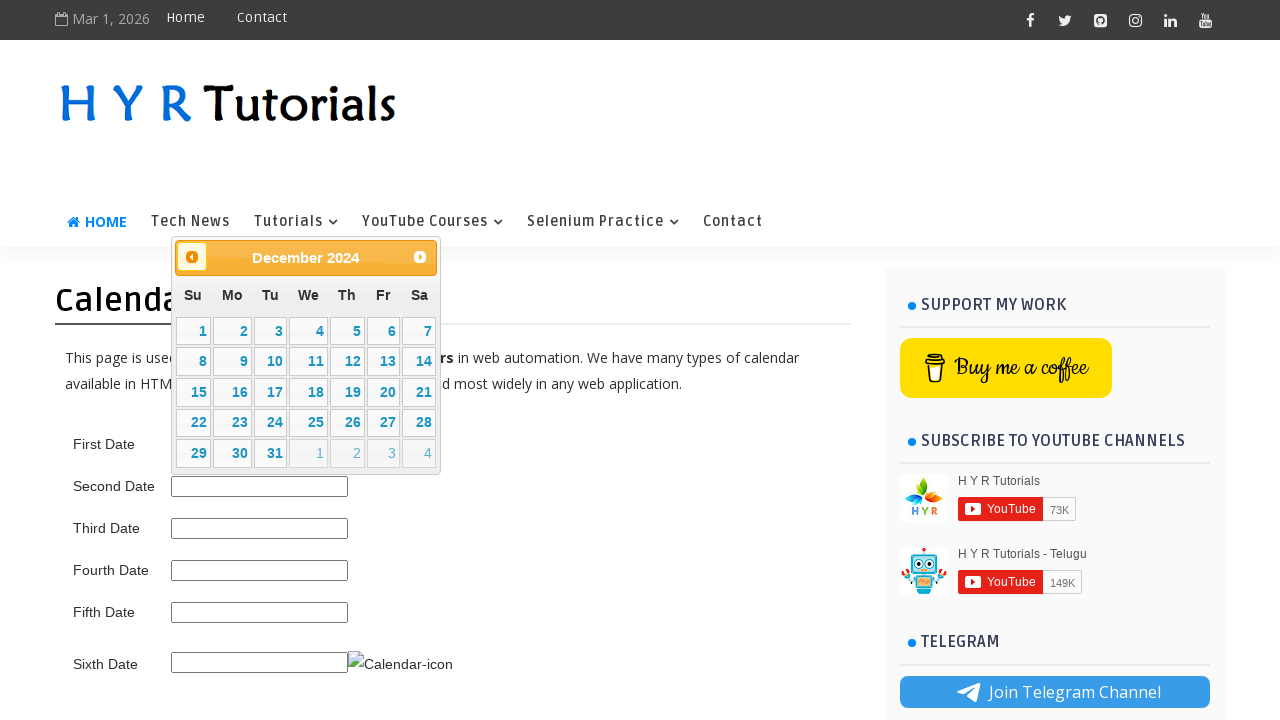

Waited 500ms for calendar to update
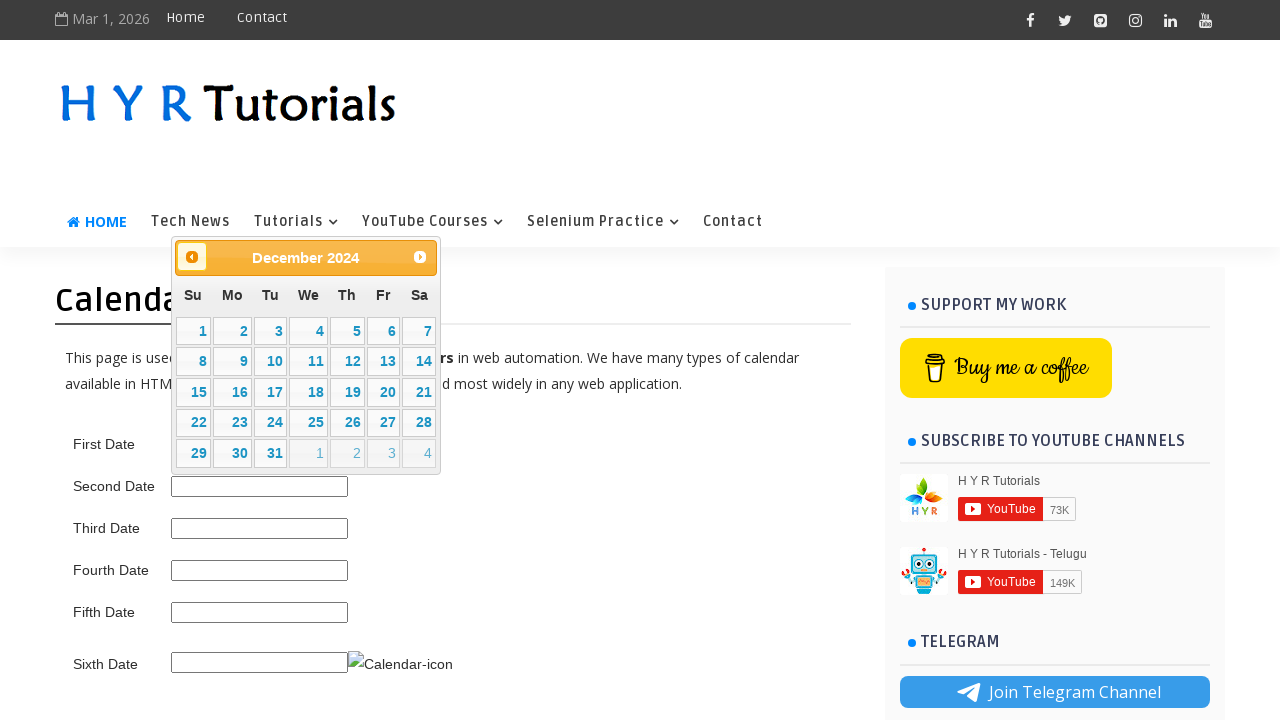

Checked current month: December
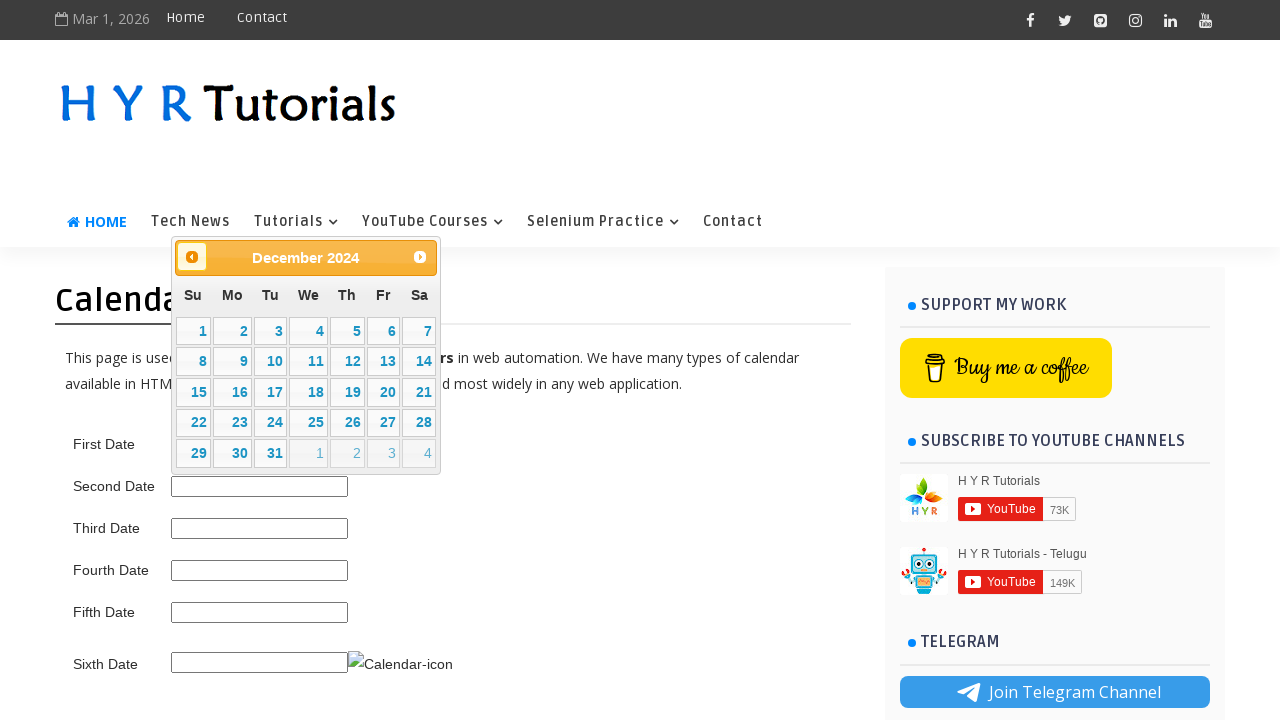

Checked current year: 2024
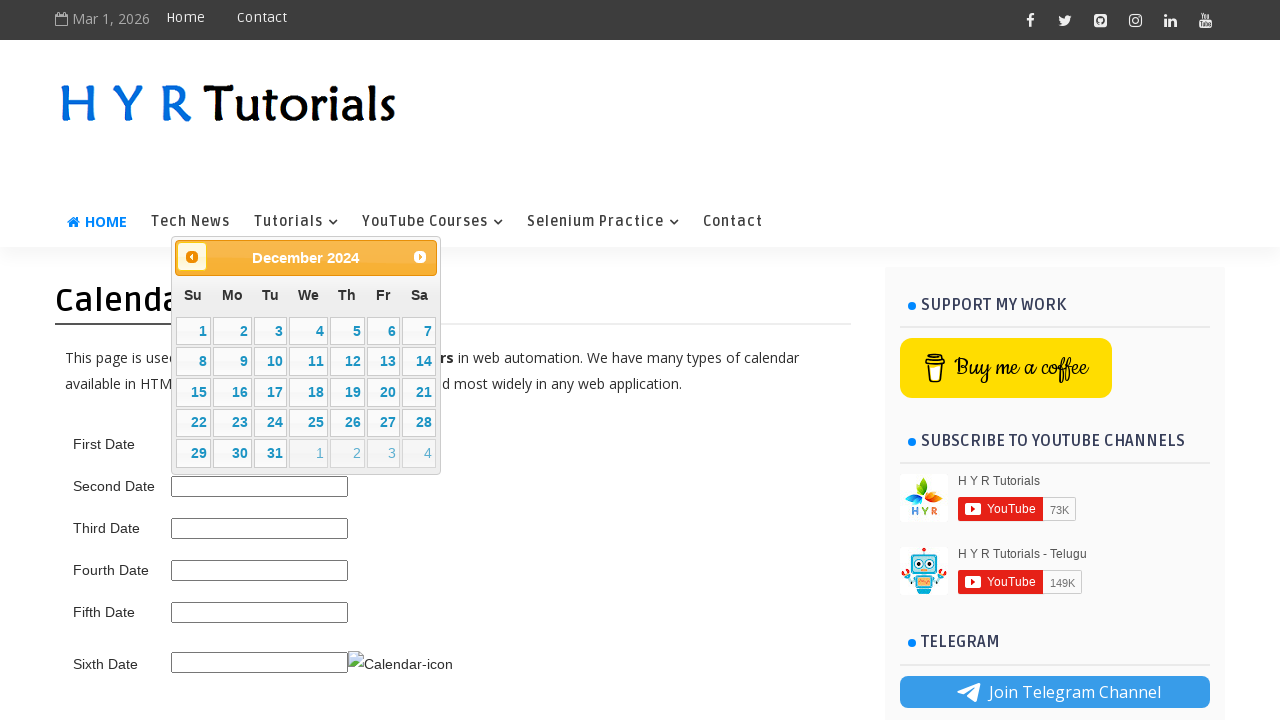

Clicked Prev button to navigate to previous month at (192, 257) on span:has-text('Prev')
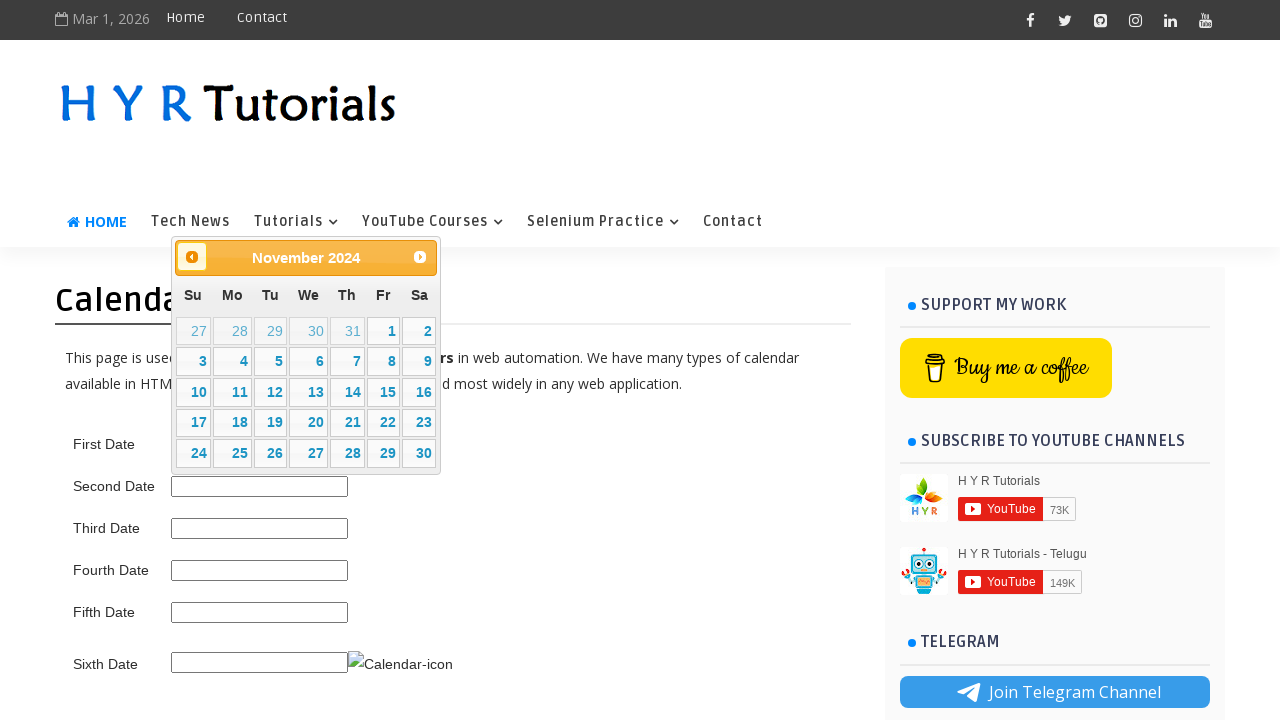

Waited 500ms for calendar to update
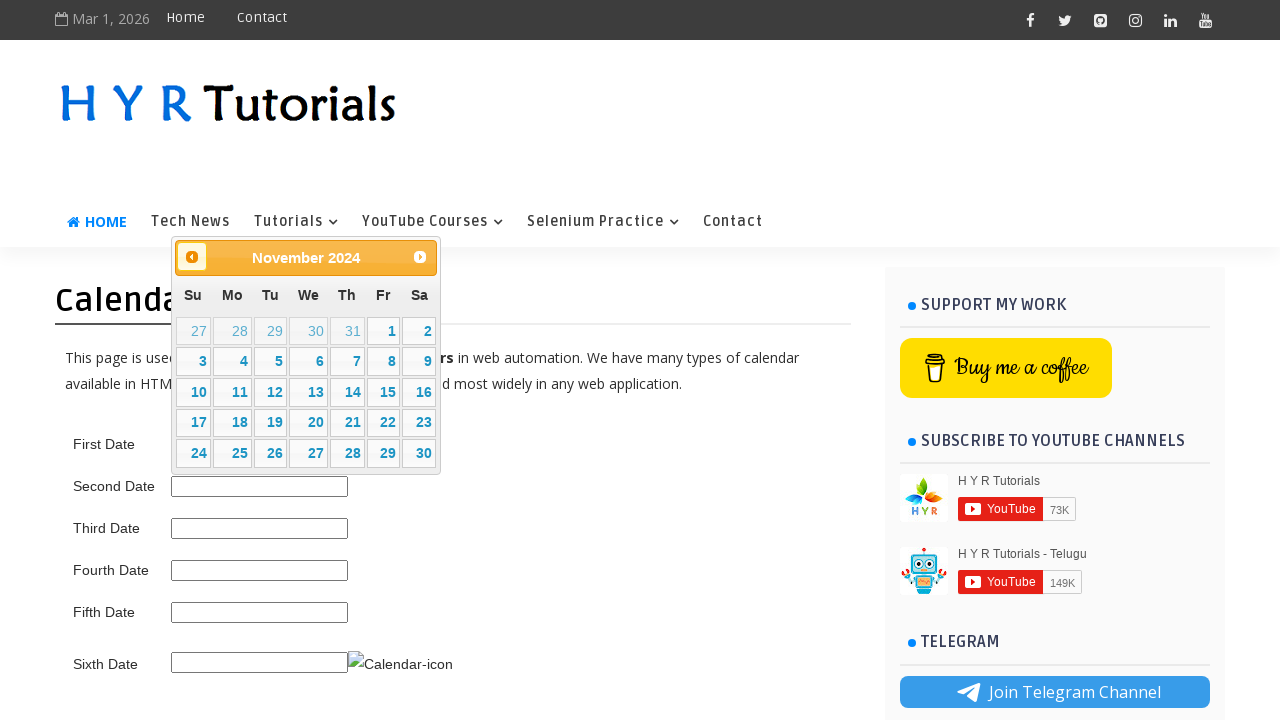

Checked current month: November
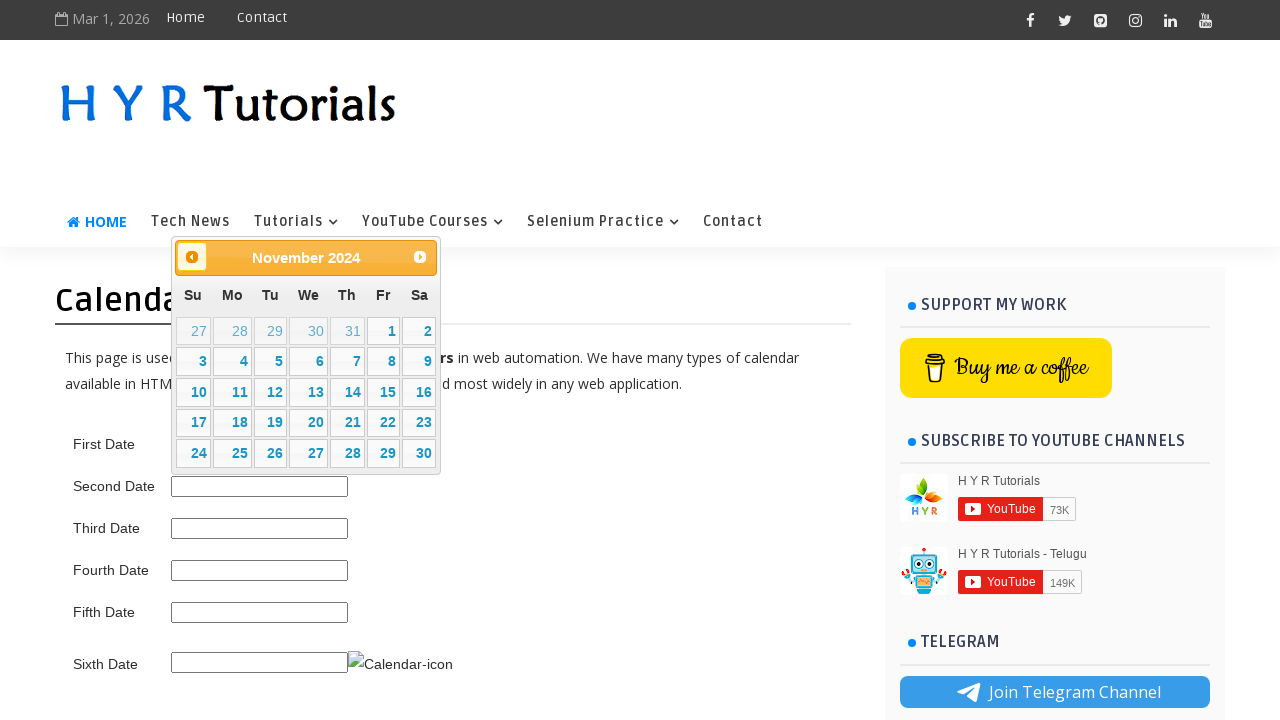

Checked current year: 2024
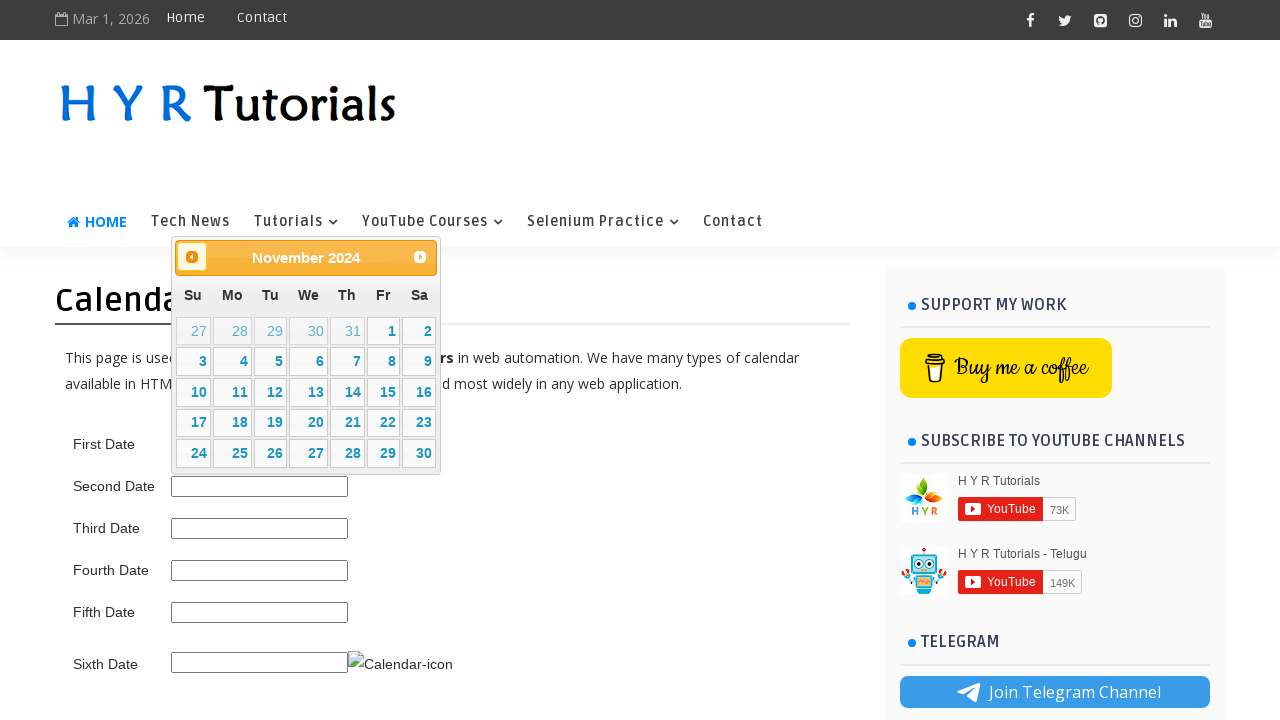

Clicked Prev button to navigate to previous month at (192, 257) on span:has-text('Prev')
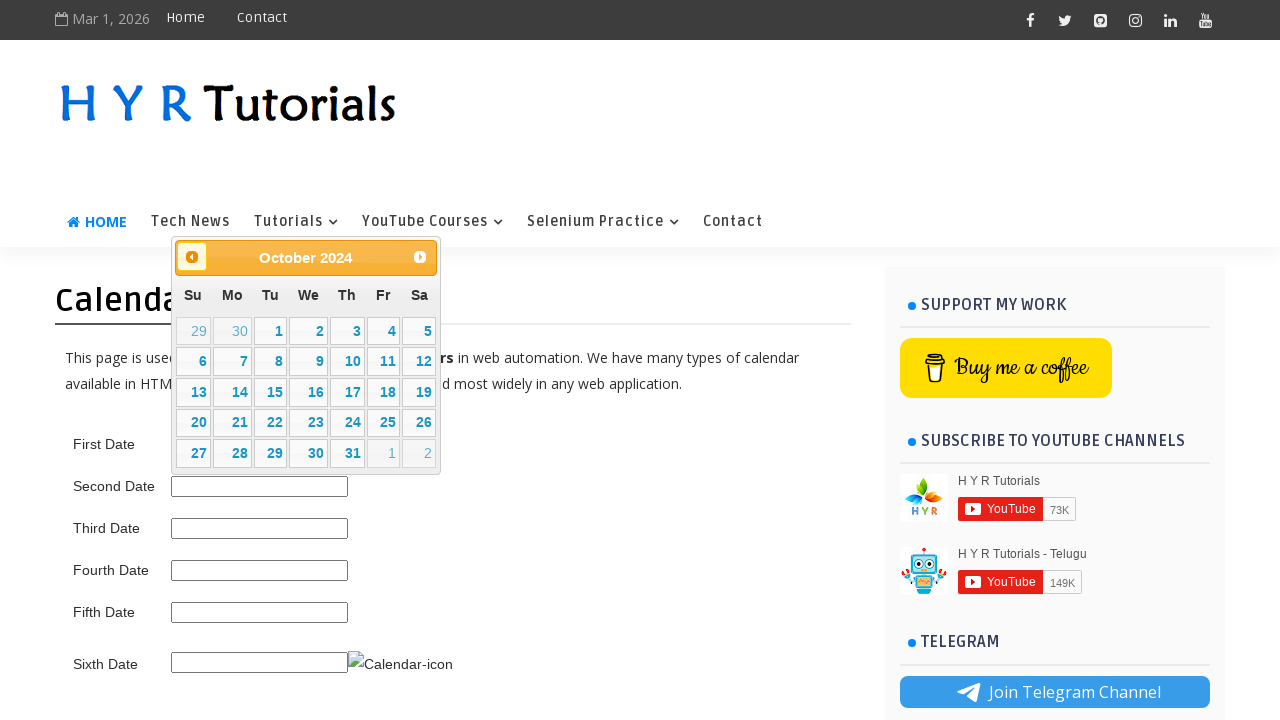

Waited 500ms for calendar to update
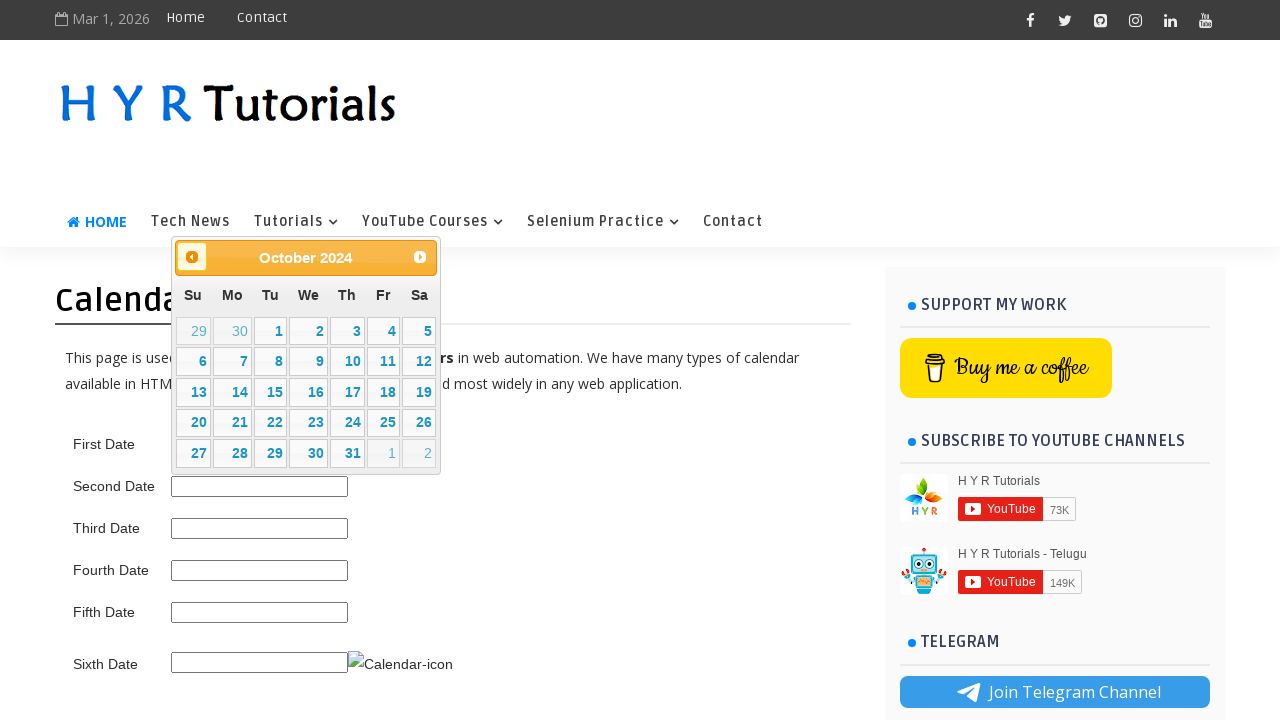

Checked current month: October
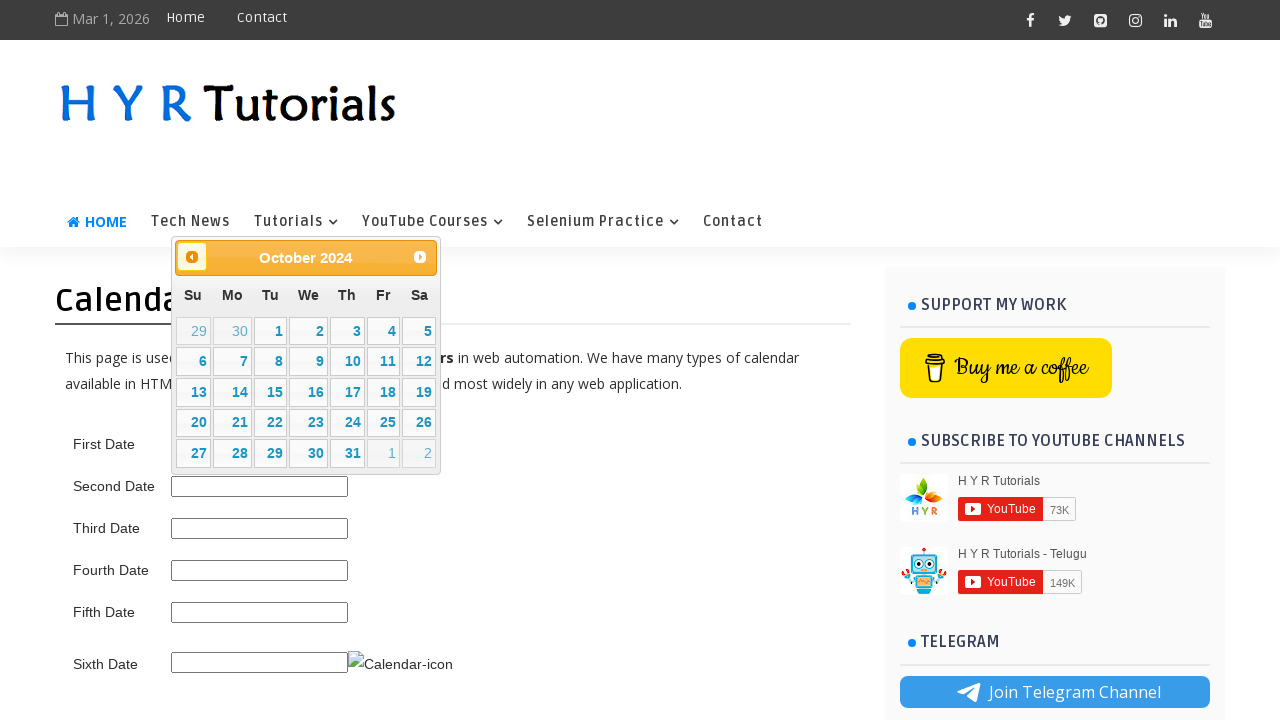

Checked current year: 2024
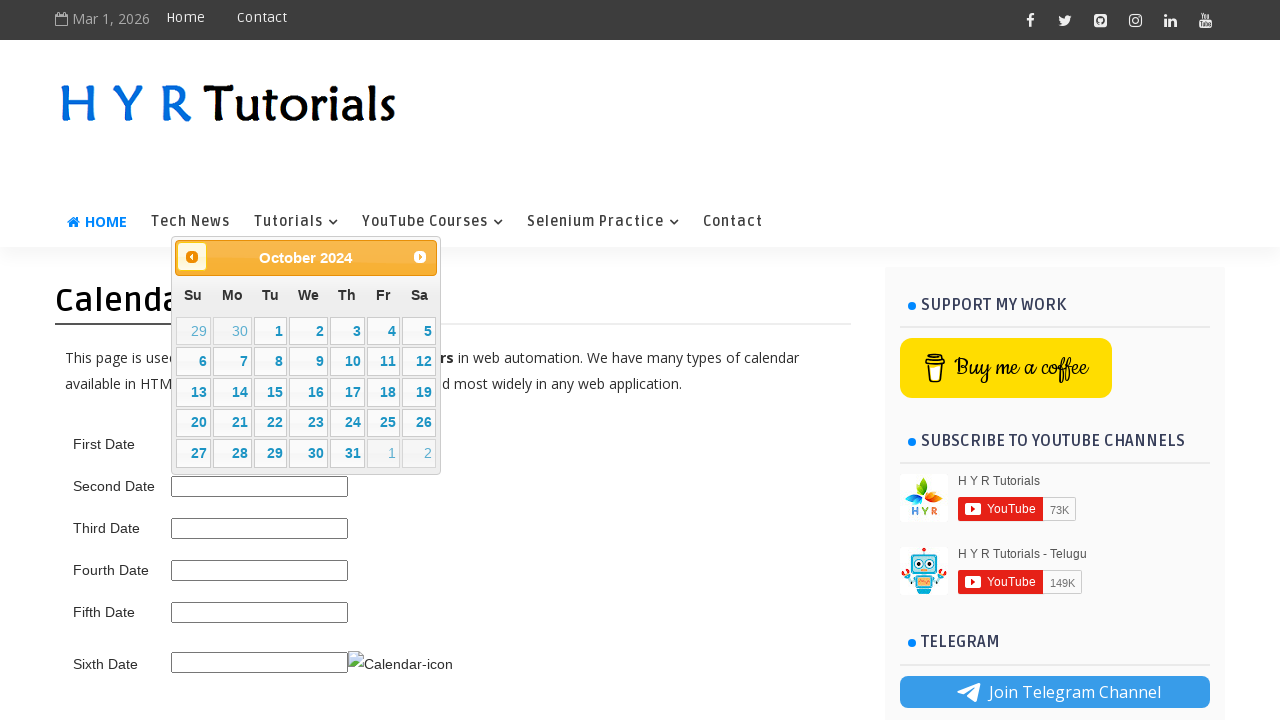

Clicked Prev button to navigate to previous month at (192, 257) on span:has-text('Prev')
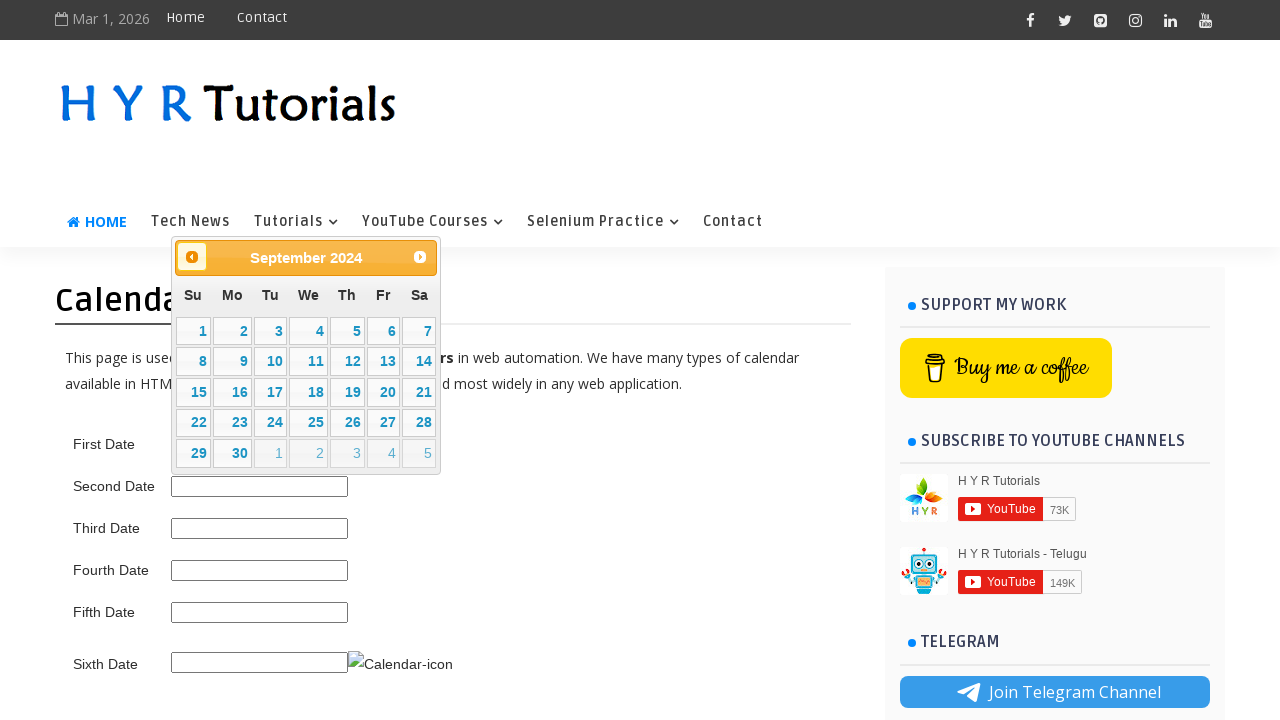

Waited 500ms for calendar to update
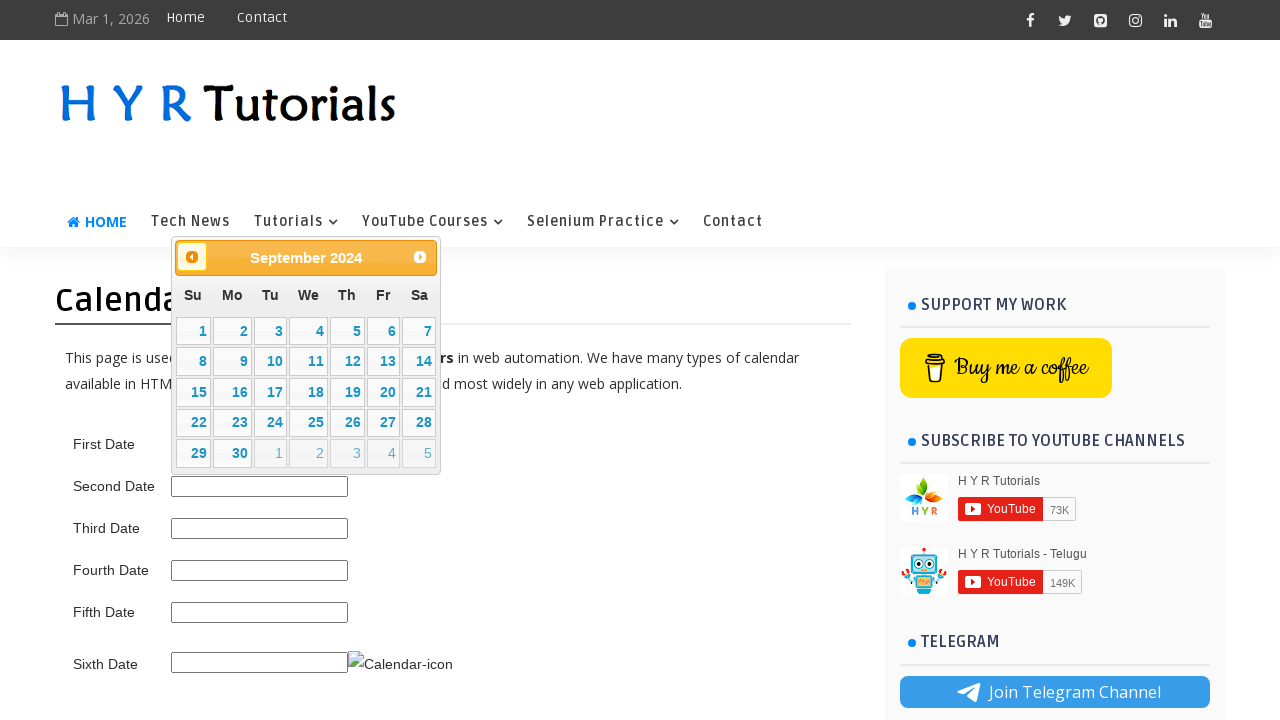

Checked current month: September
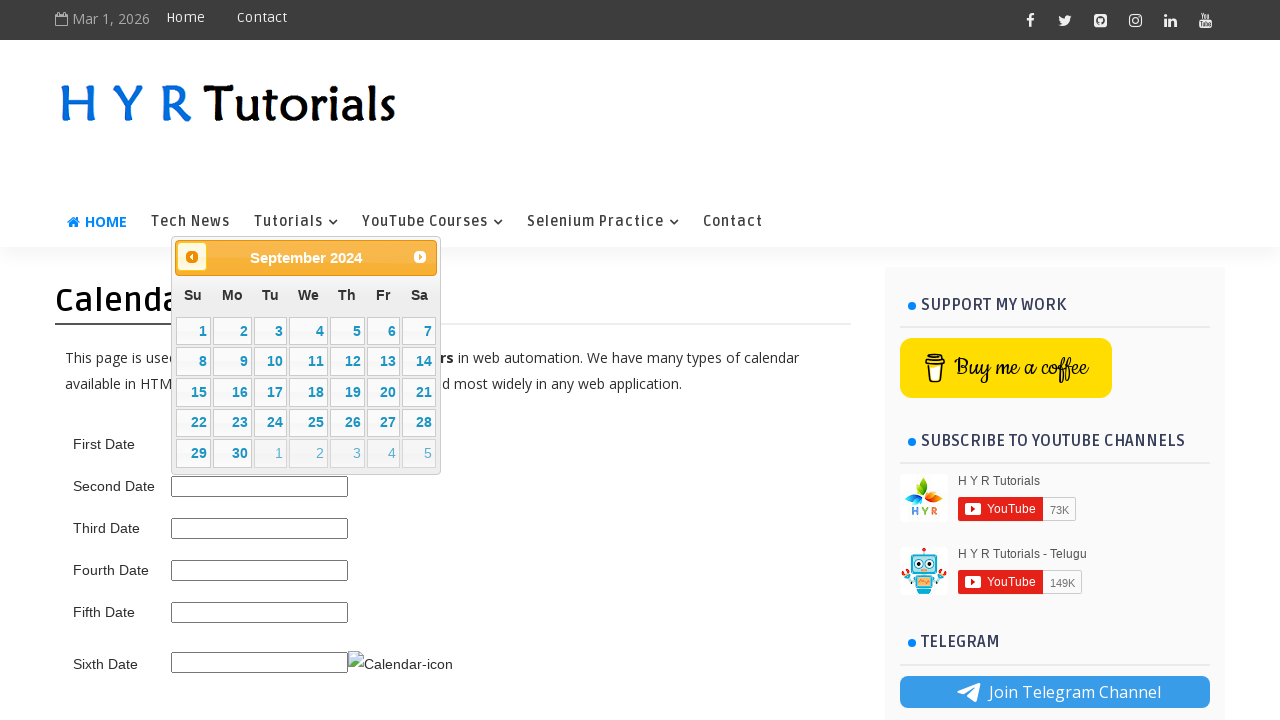

Checked current year: 2024
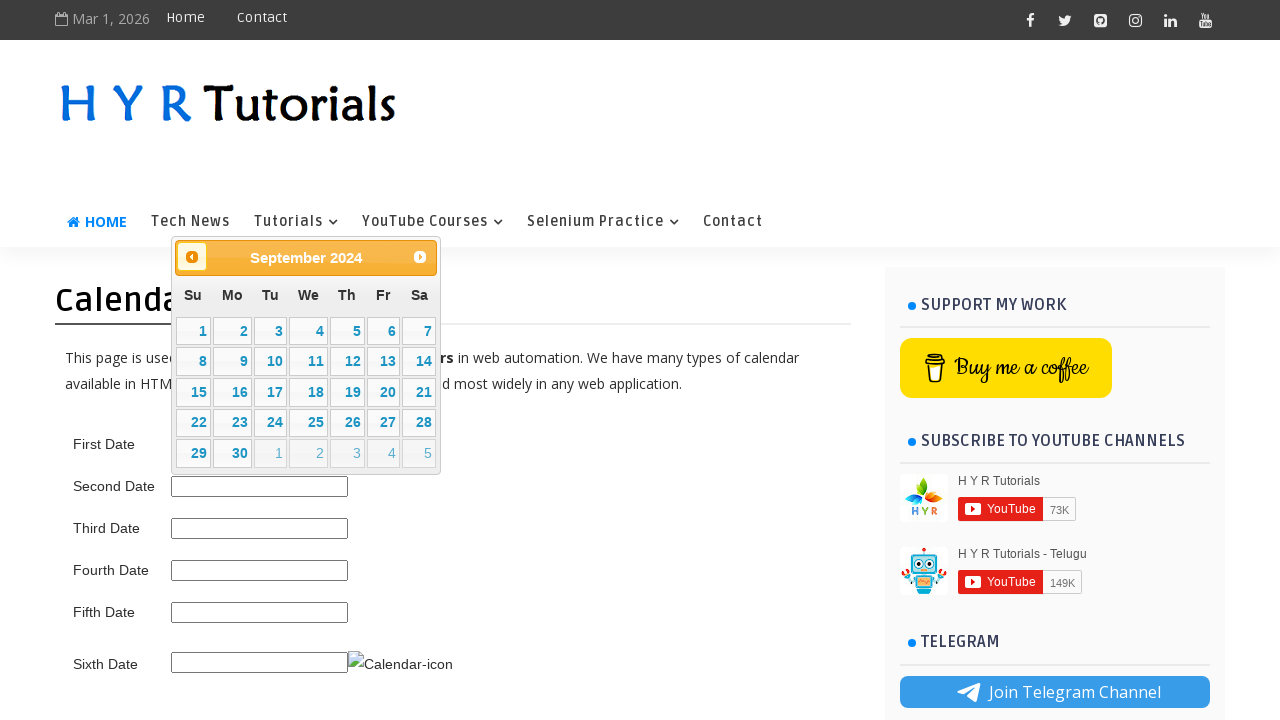

Clicked Prev button to navigate to previous month at (192, 257) on span:has-text('Prev')
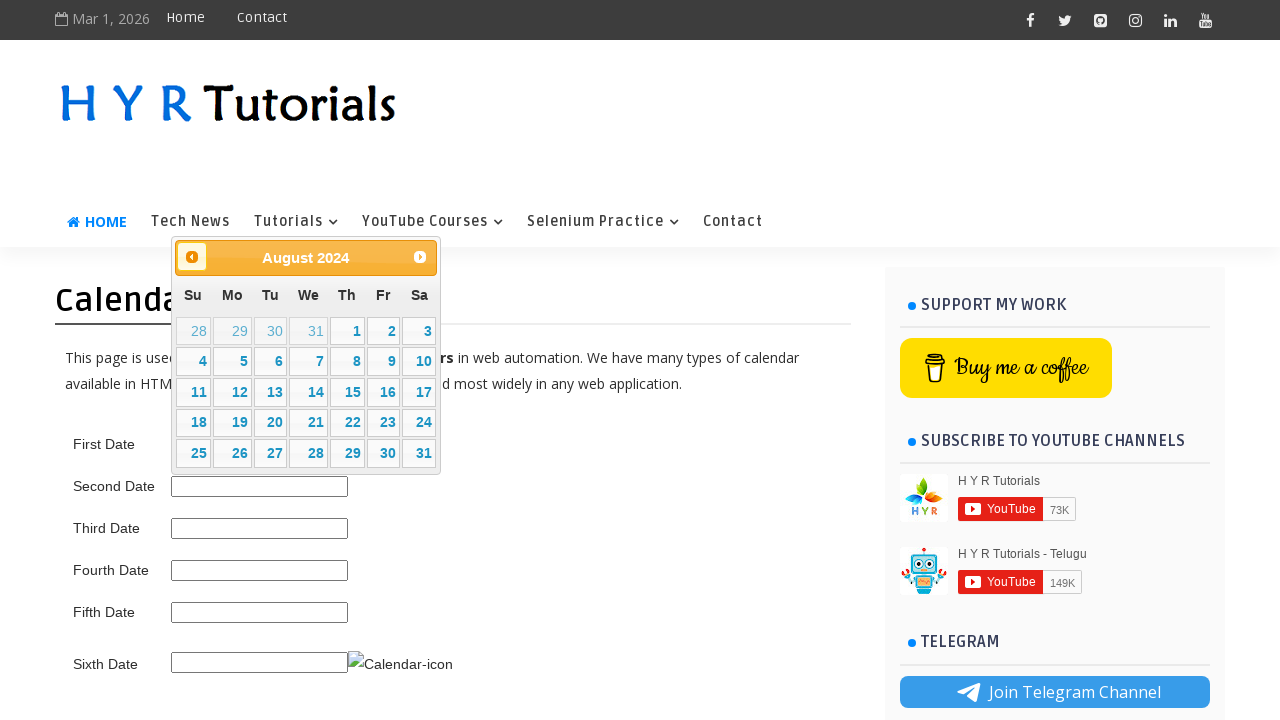

Waited 500ms for calendar to update
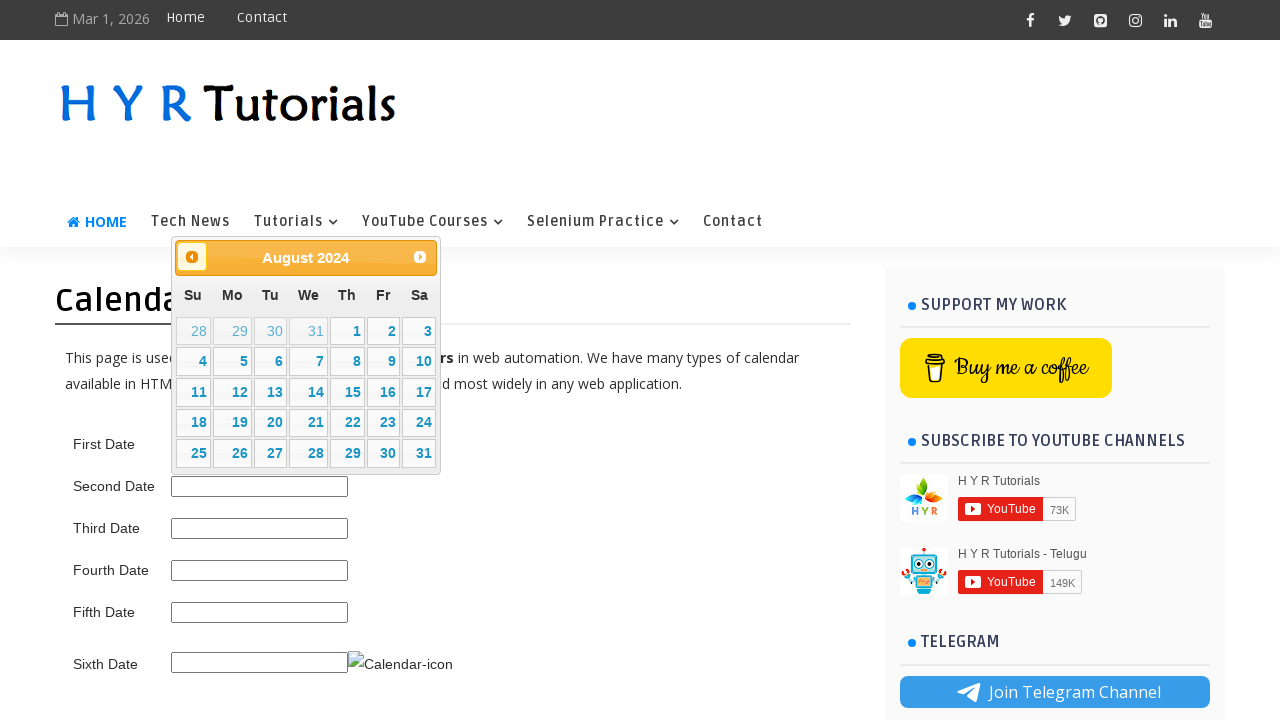

Checked current month: August
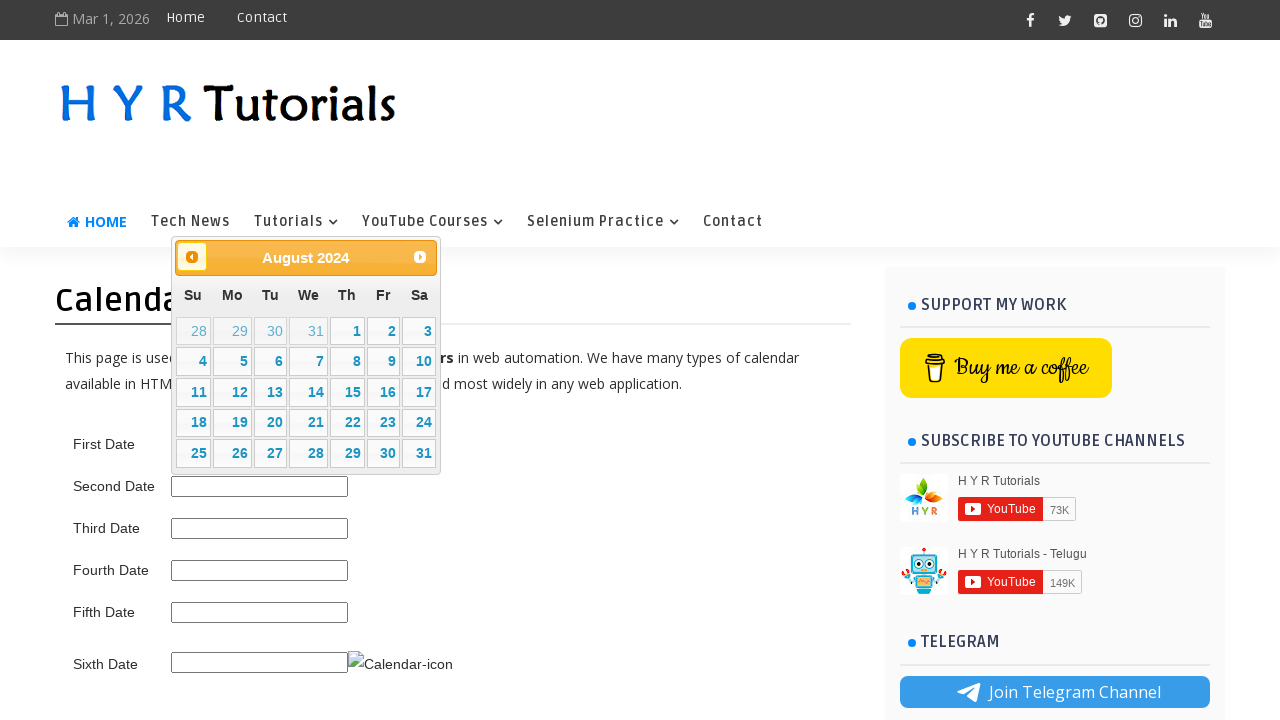

Checked current year: 2024
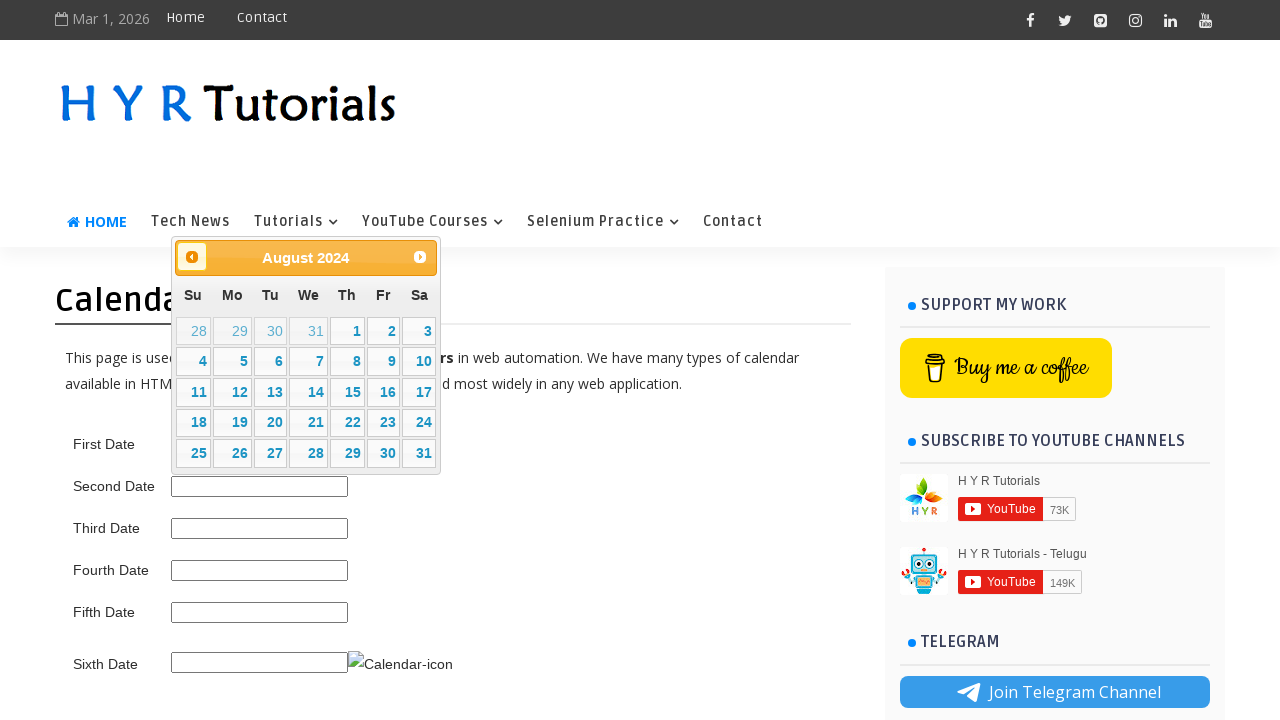

Clicked Prev button to navigate to previous month at (192, 257) on span:has-text('Prev')
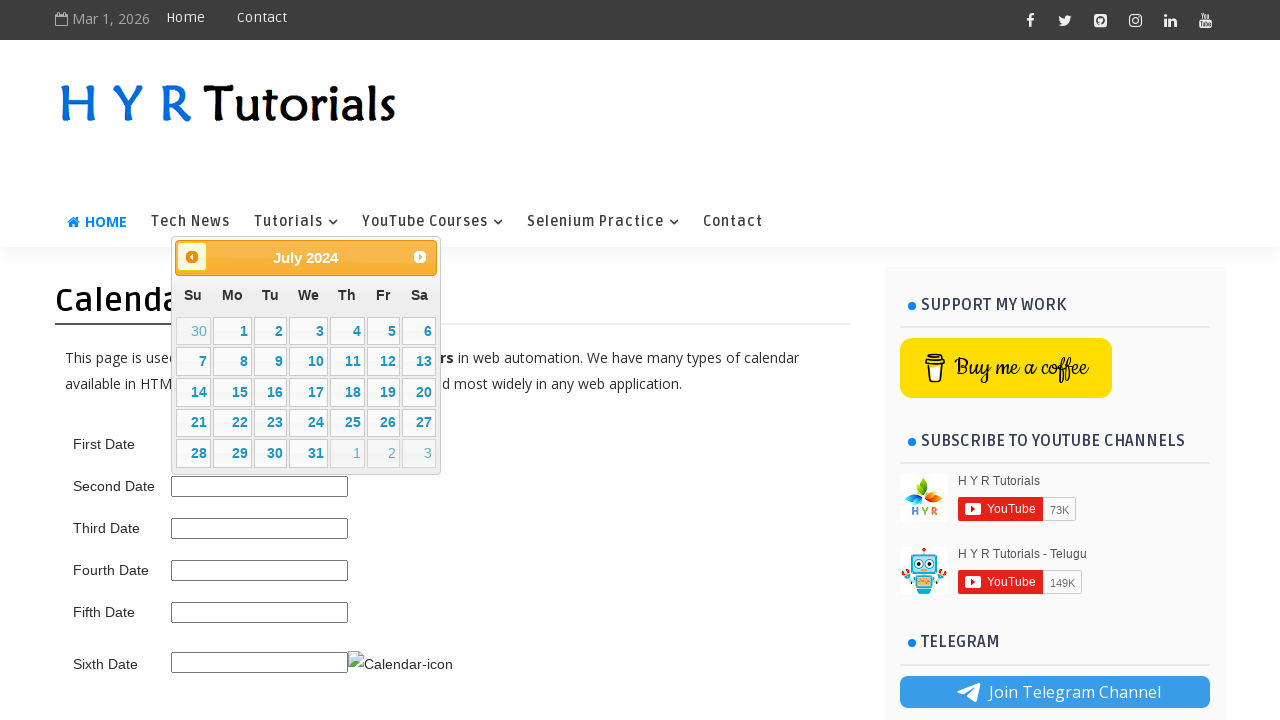

Waited 500ms for calendar to update
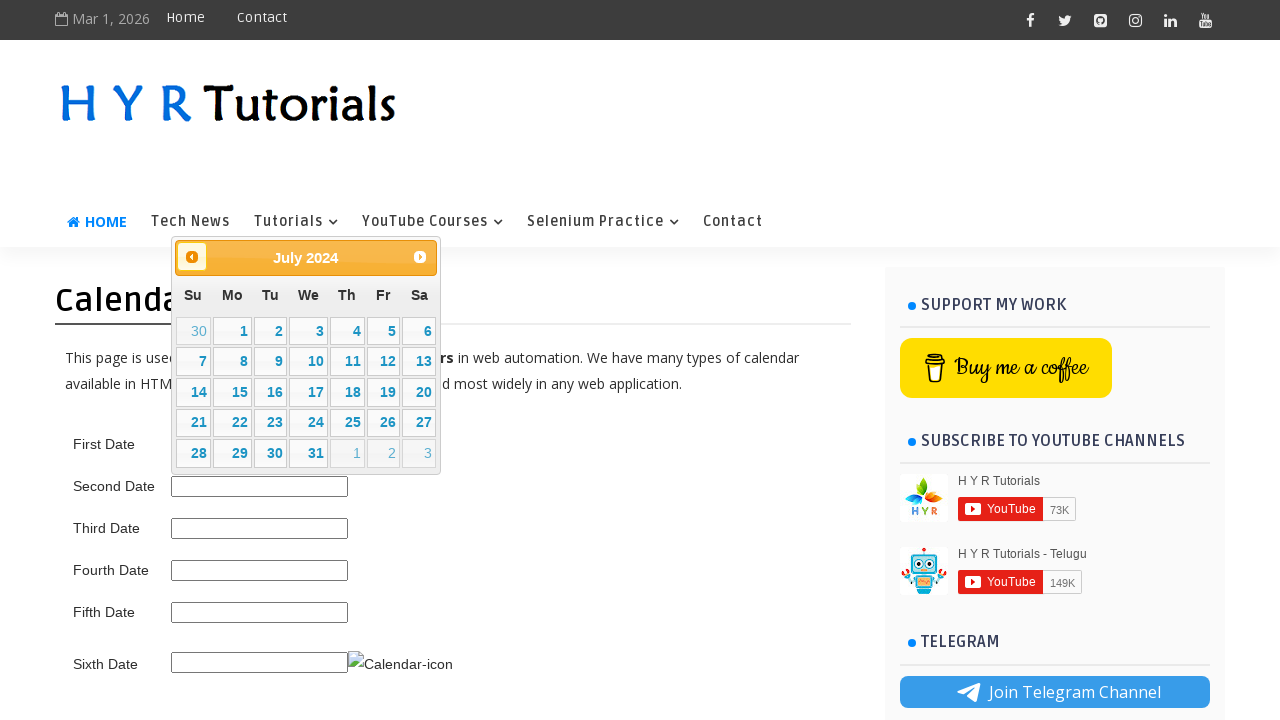

Checked current month: July
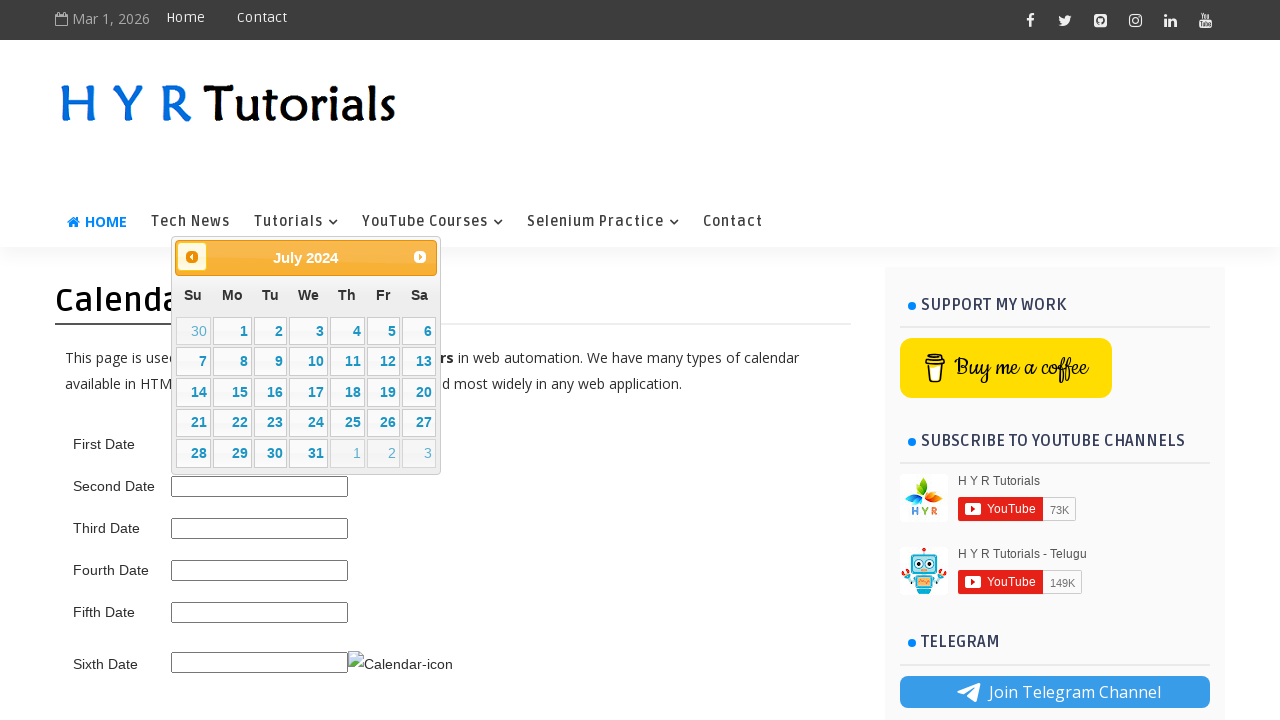

Checked current year: 2024
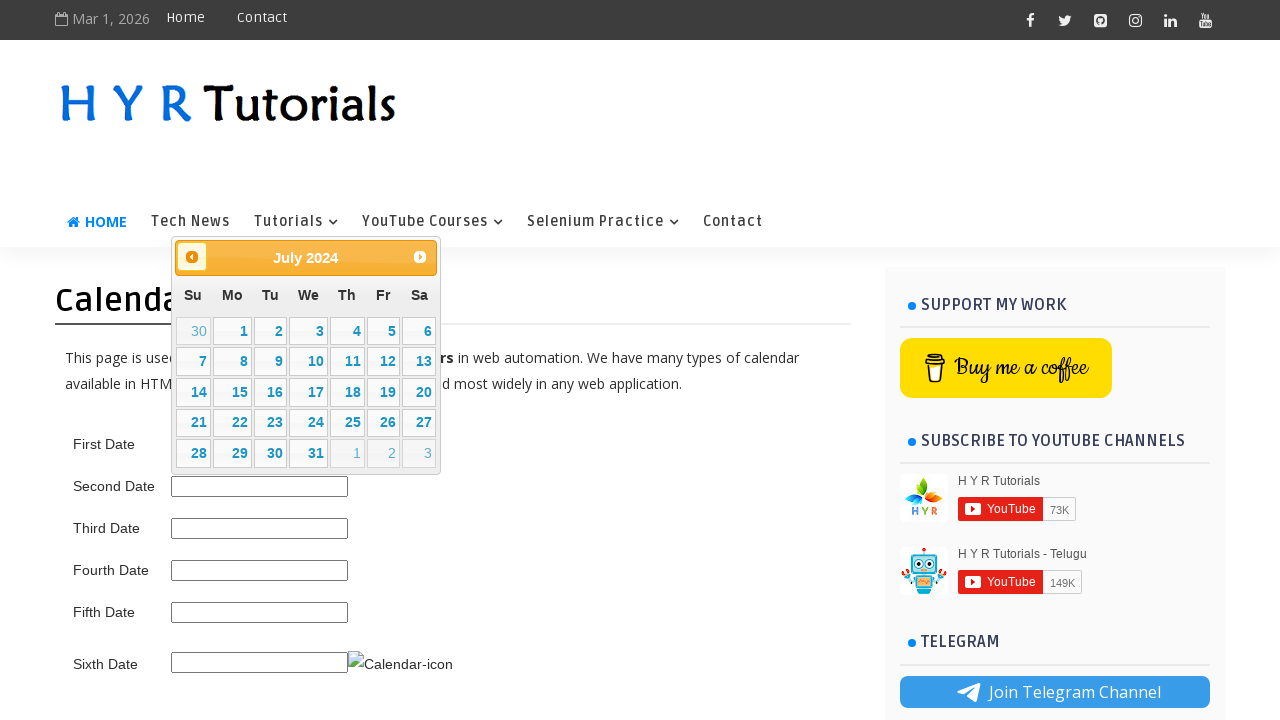

Clicked Prev button to navigate to previous month at (192, 257) on span:has-text('Prev')
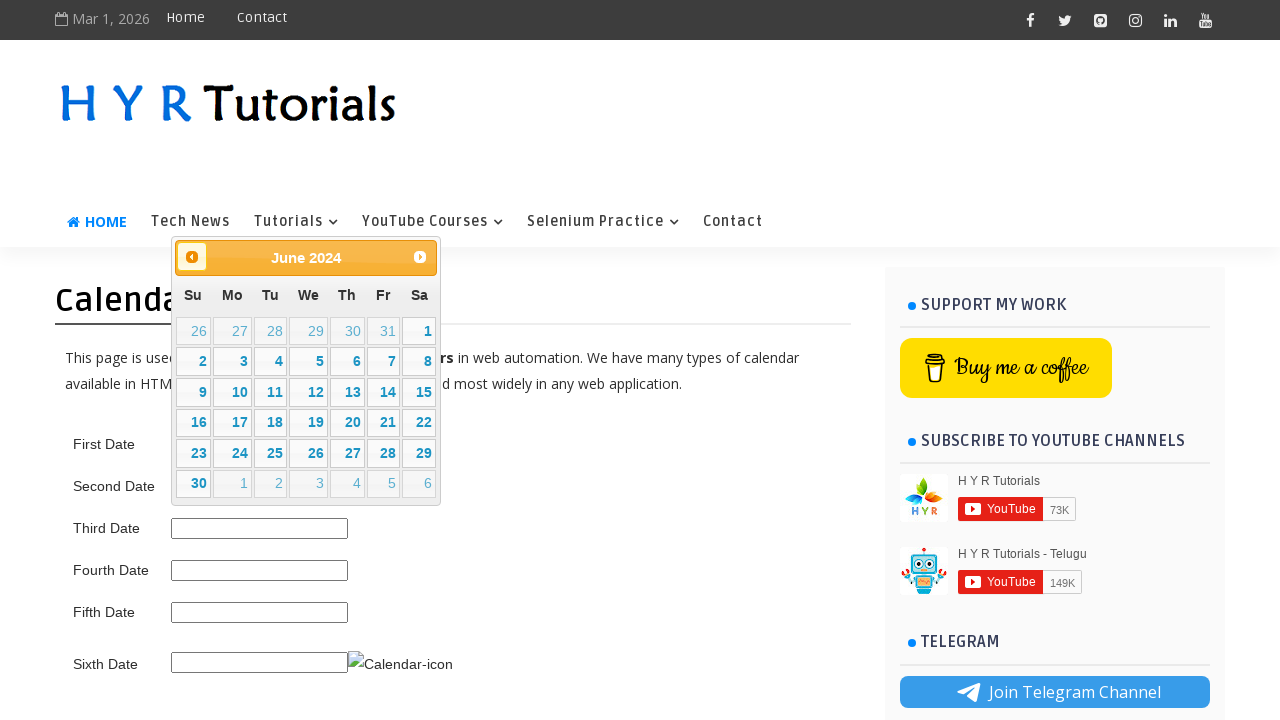

Waited 500ms for calendar to update
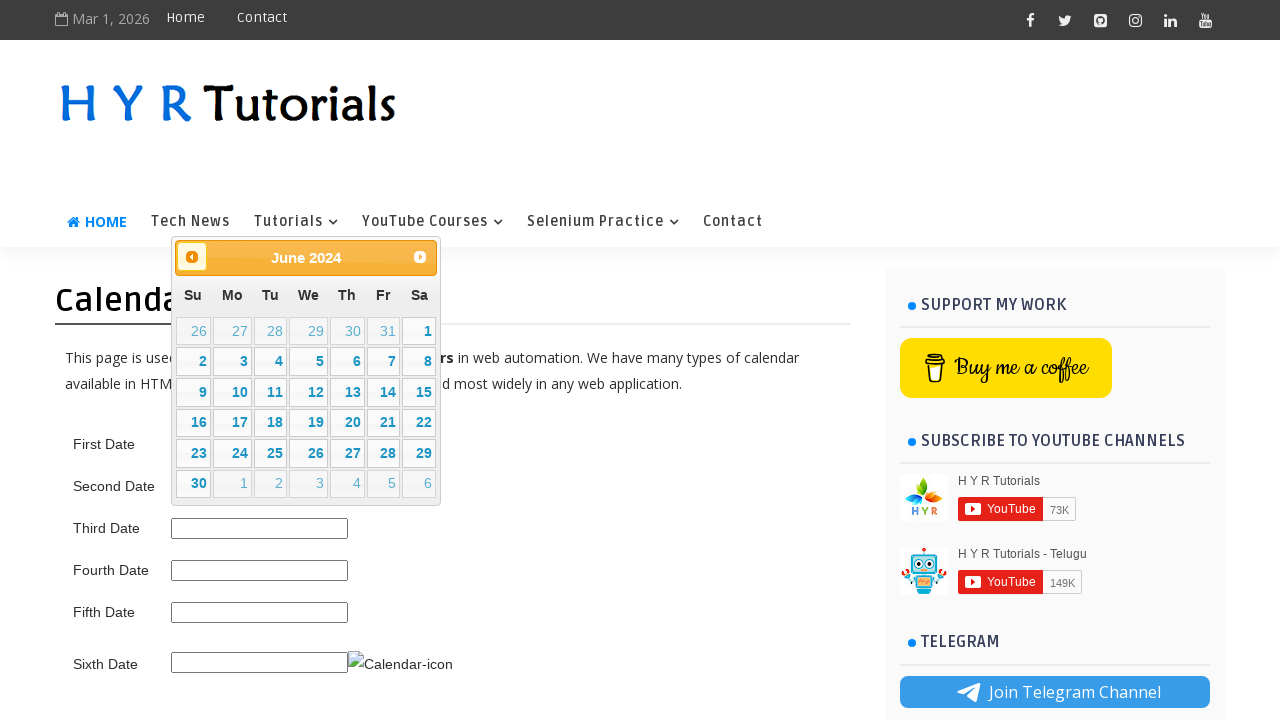

Checked current month: June
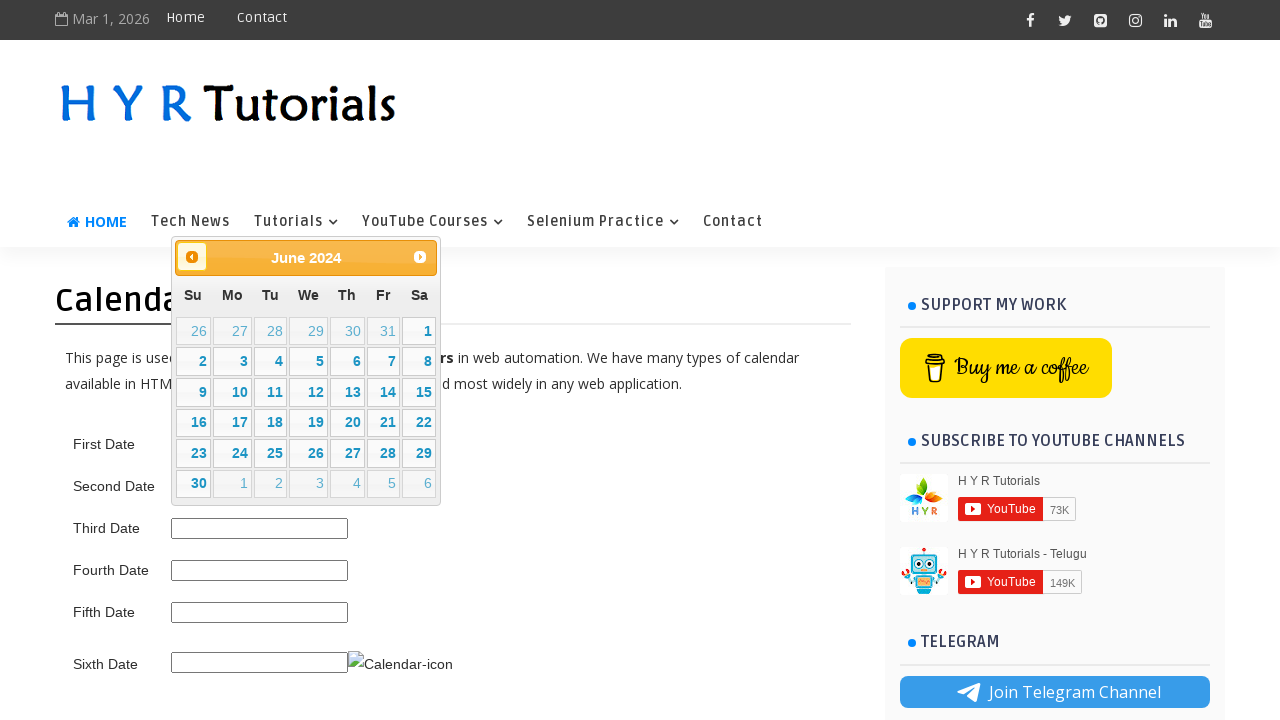

Checked current year: 2024
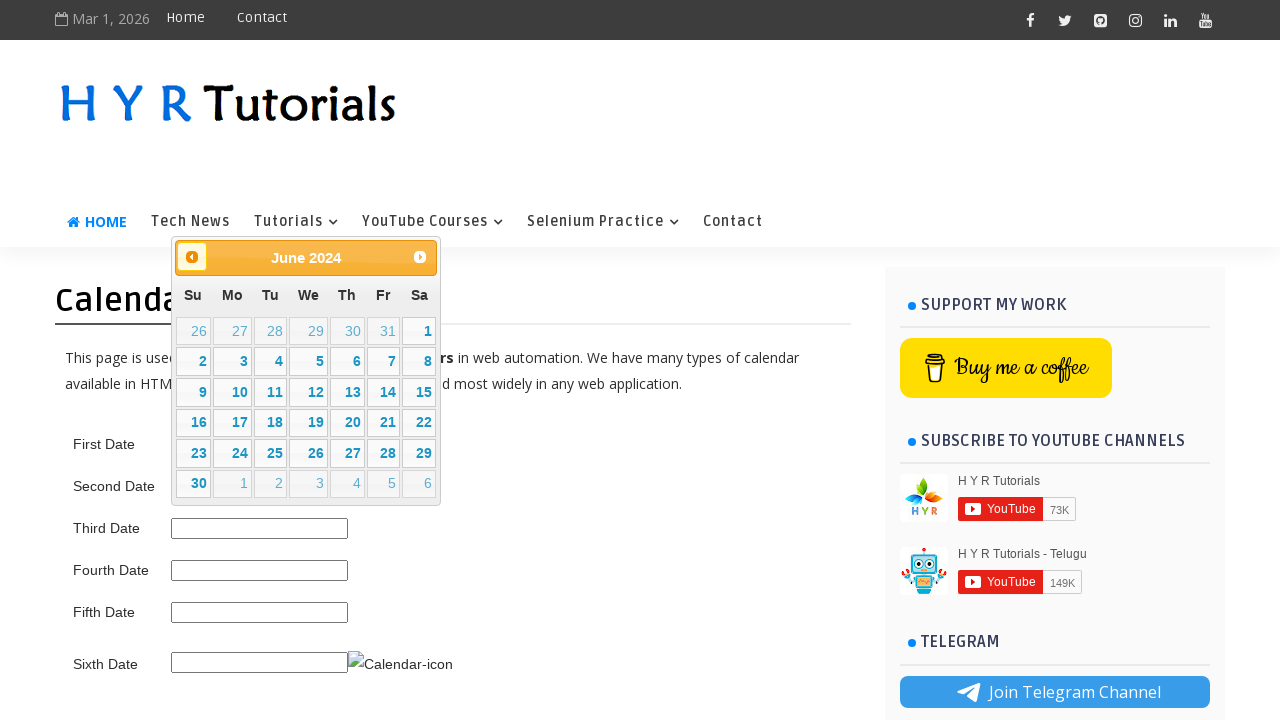

Clicked Prev button to navigate to previous month at (192, 257) on span:has-text('Prev')
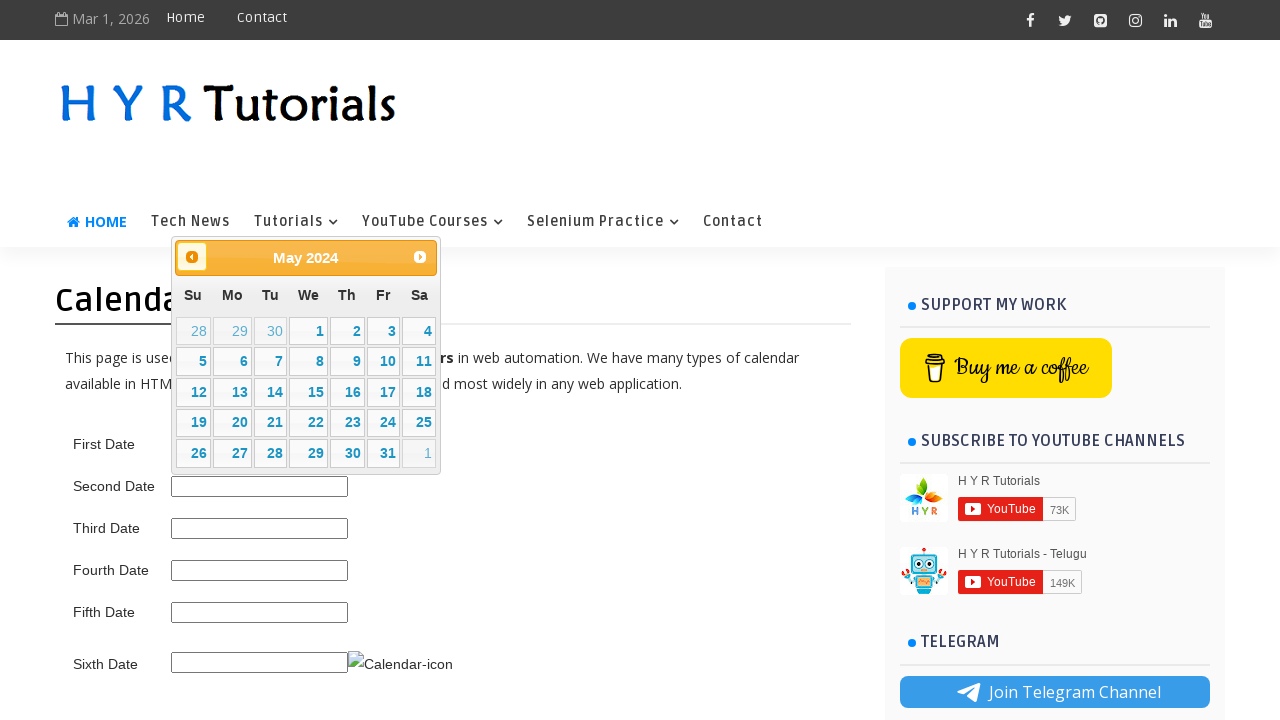

Waited 500ms for calendar to update
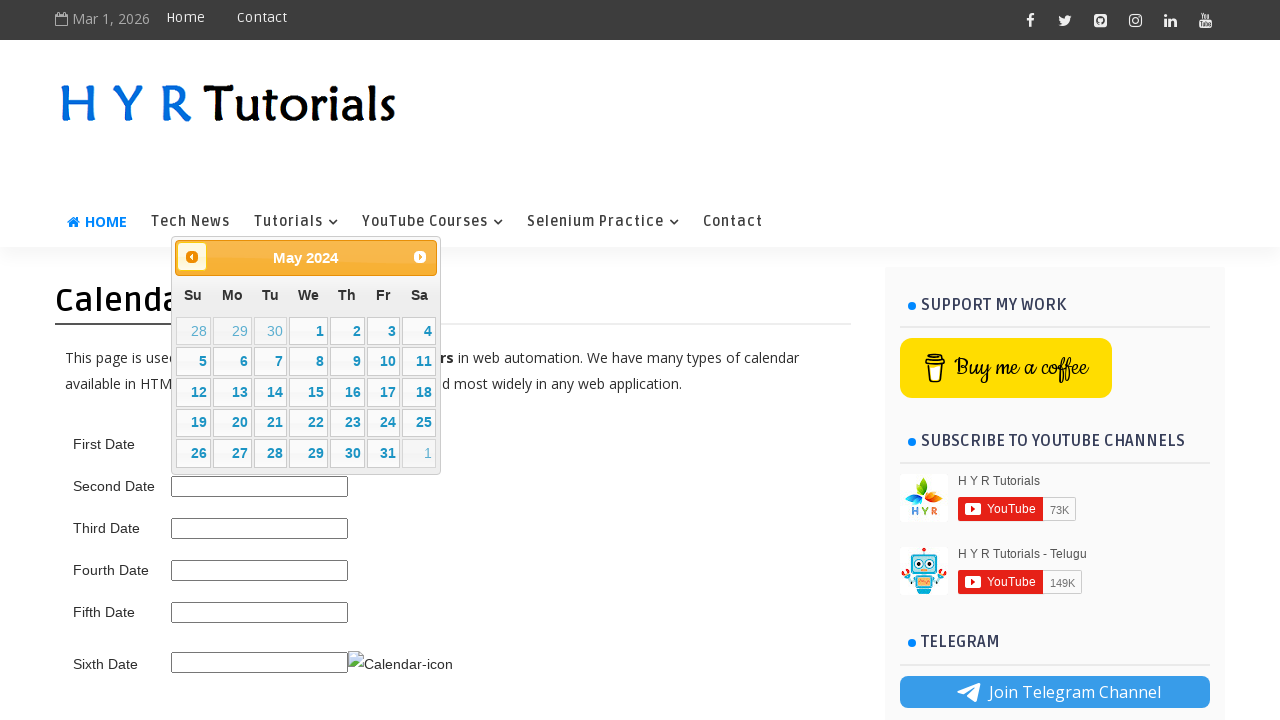

Checked current month: May
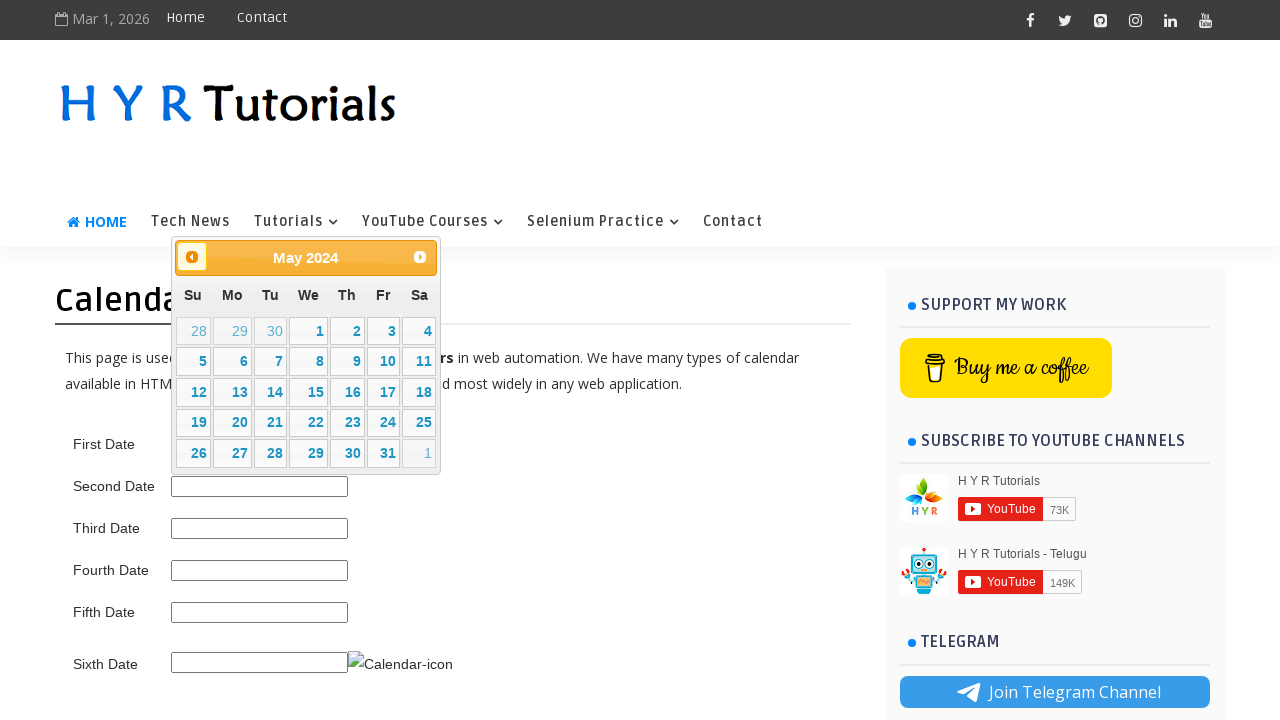

Checked current year: 2024
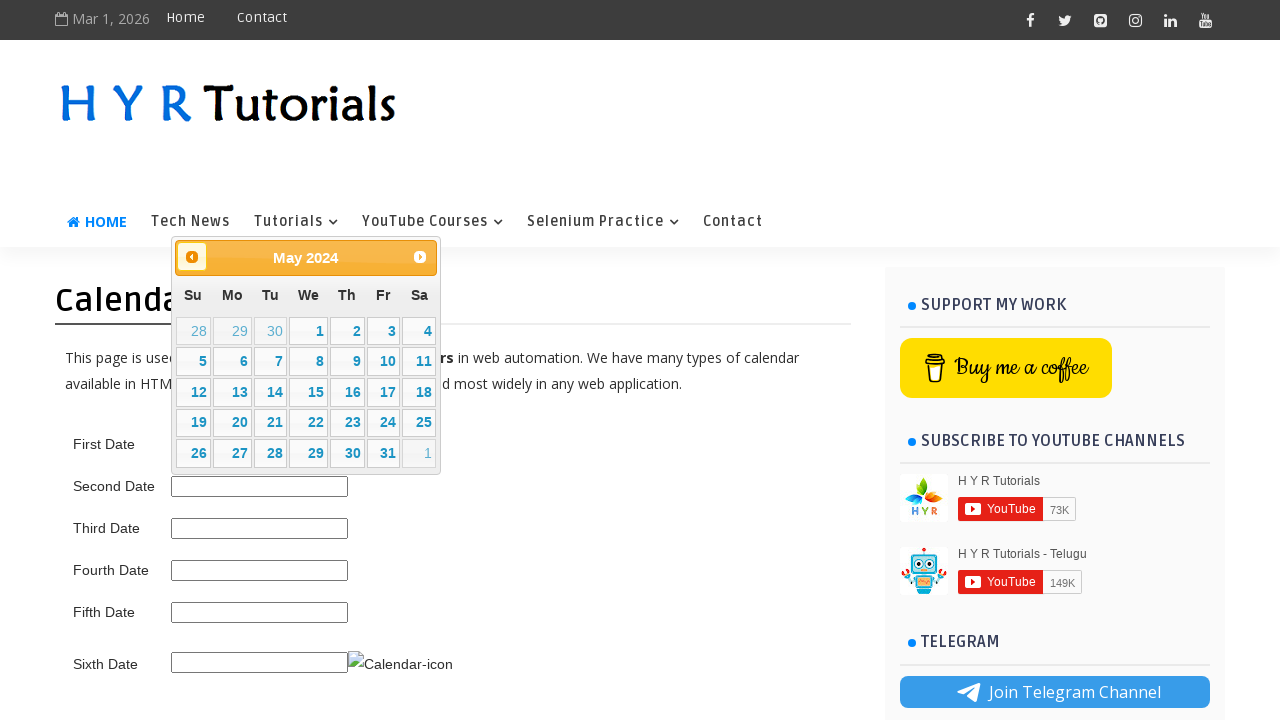

Clicked Prev button to navigate to previous month at (192, 257) on span:has-text('Prev')
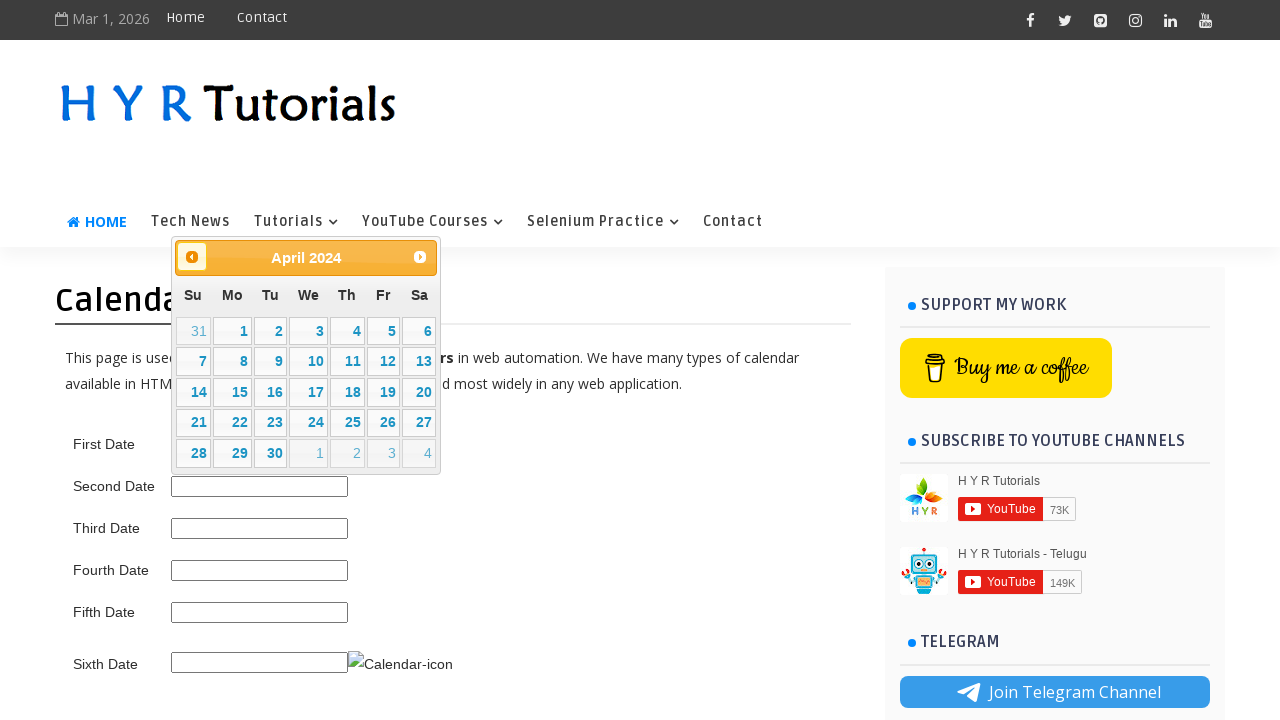

Waited 500ms for calendar to update
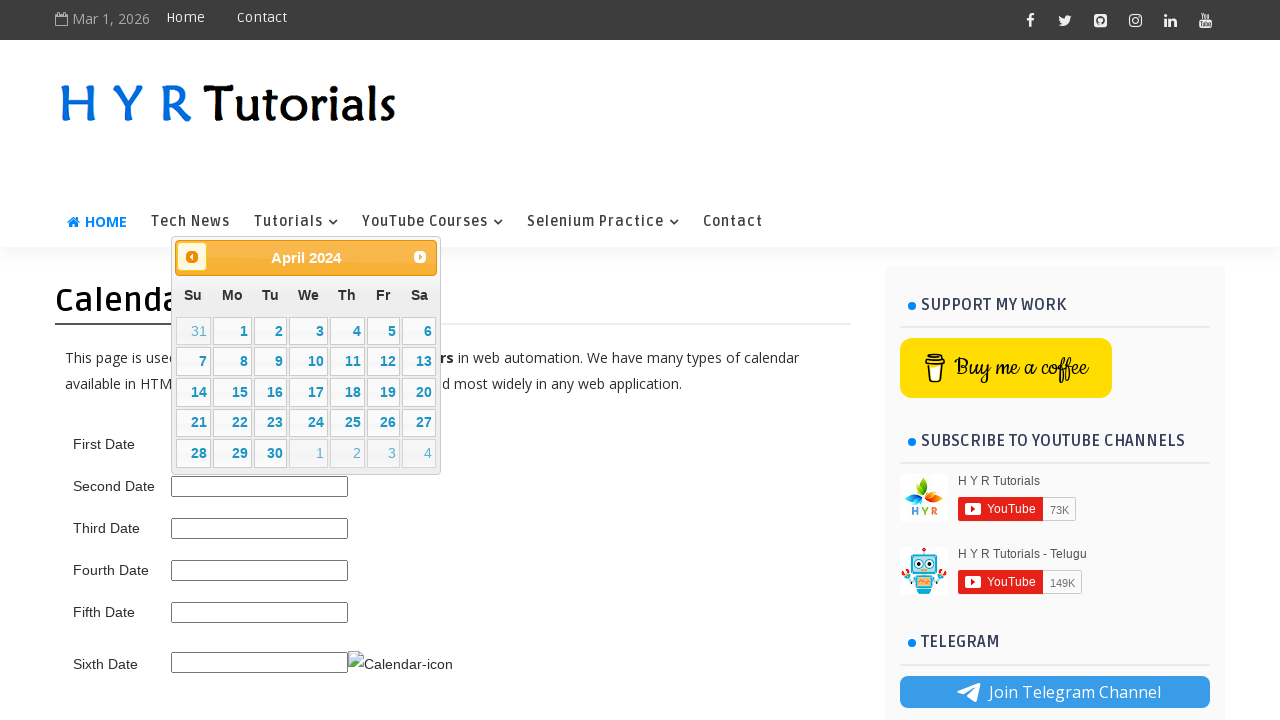

Checked current month: April
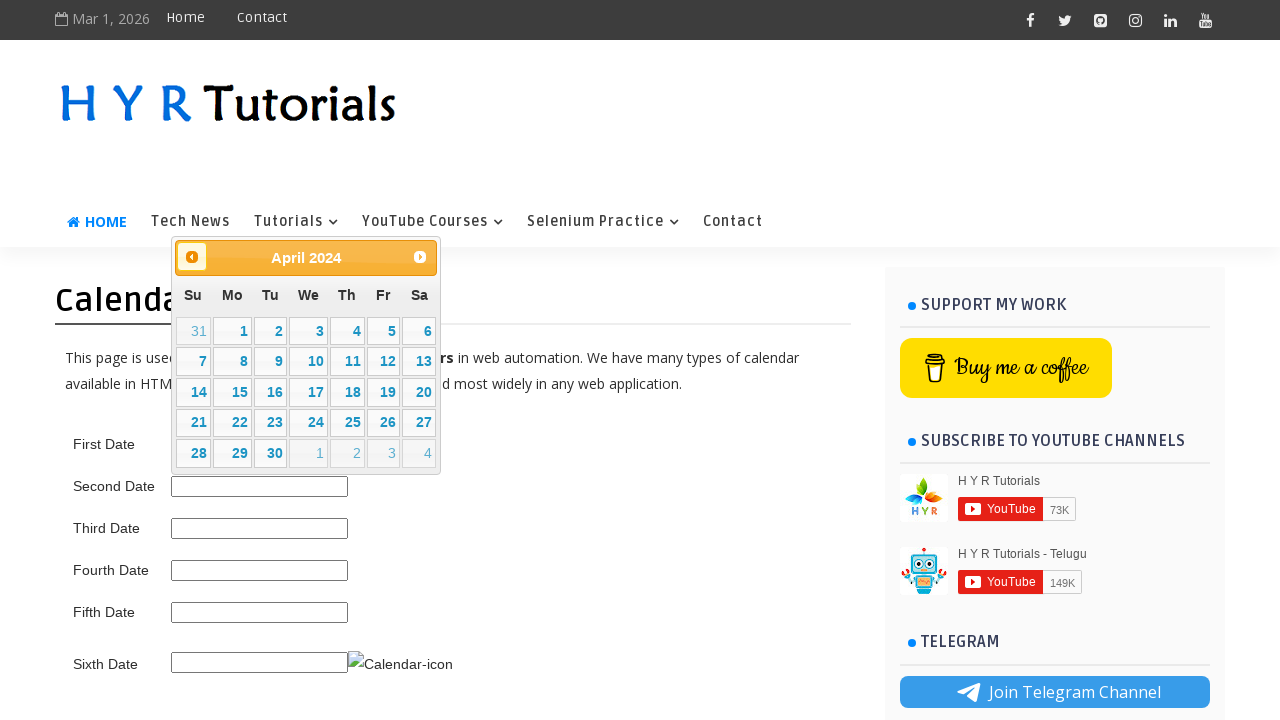

Checked current year: 2024
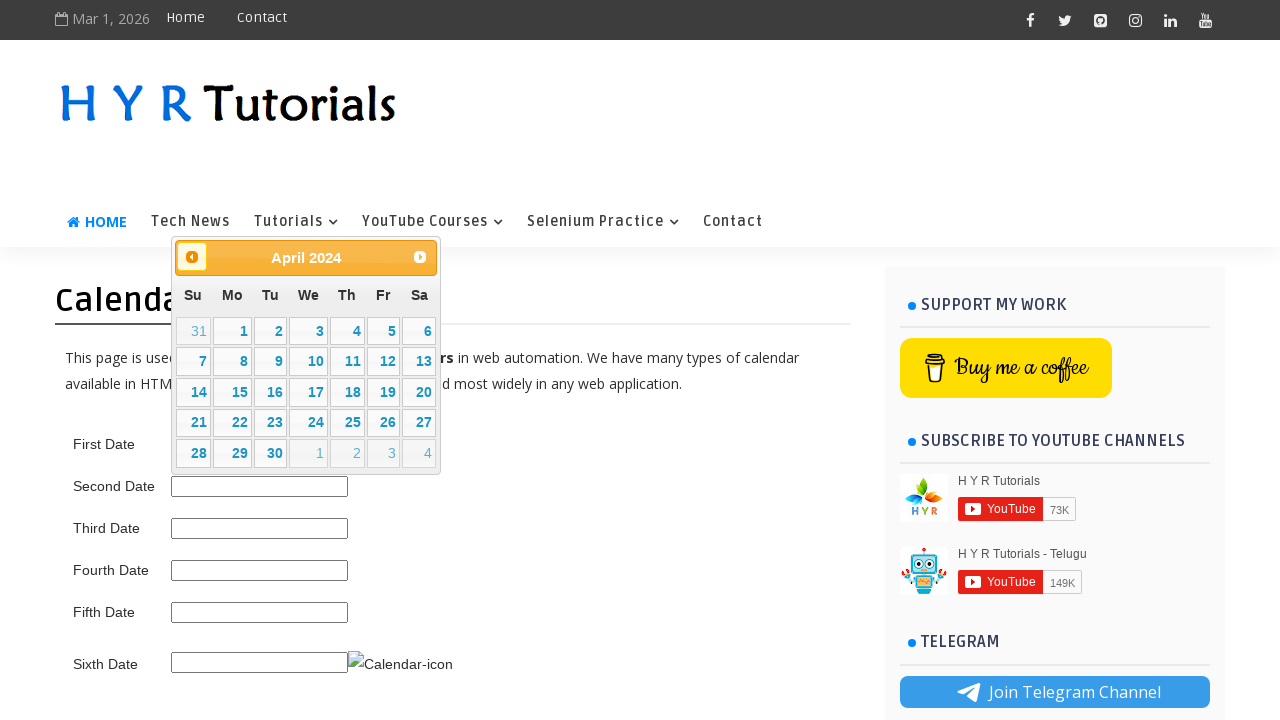

Clicked Prev button to navigate to previous month at (192, 257) on span:has-text('Prev')
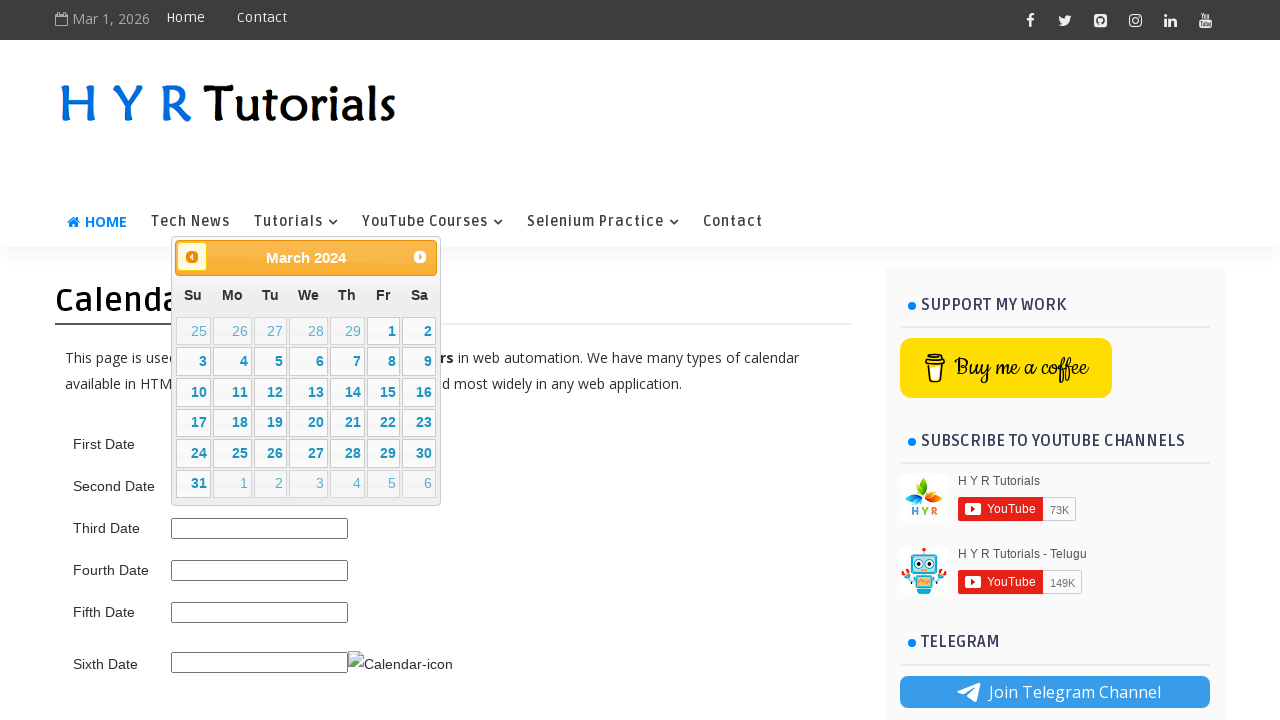

Waited 500ms for calendar to update
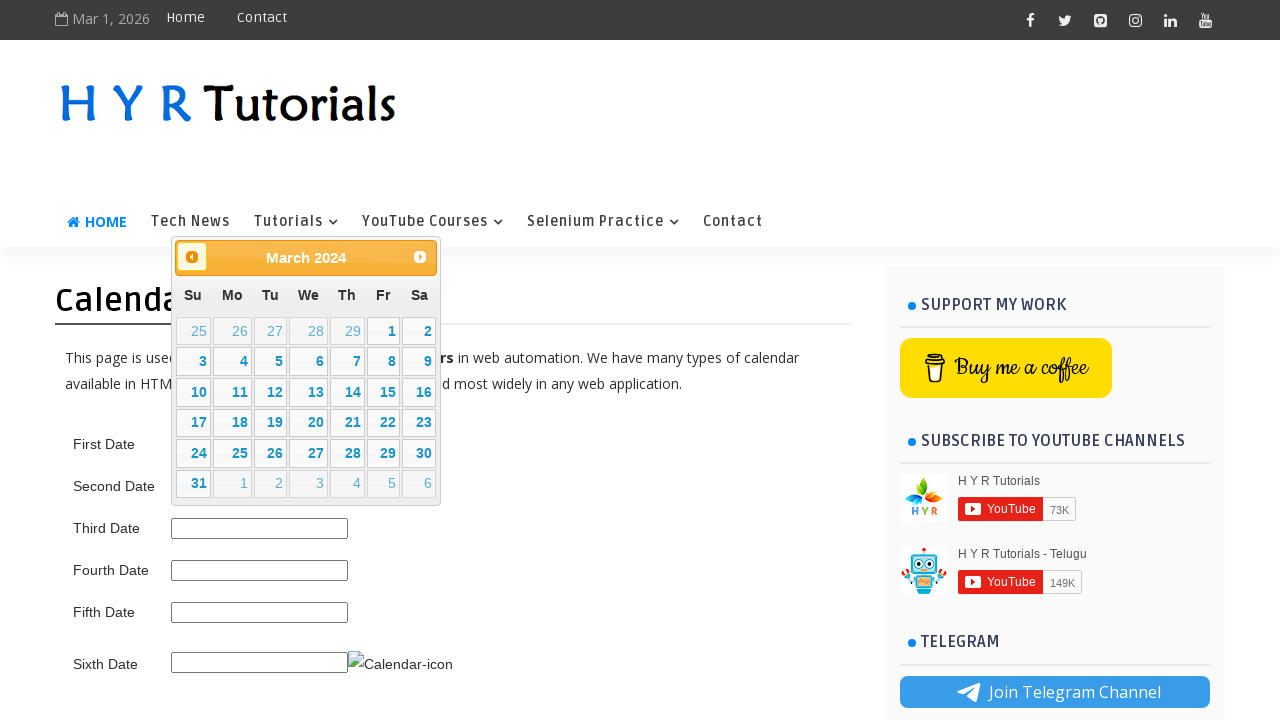

Checked current month: March
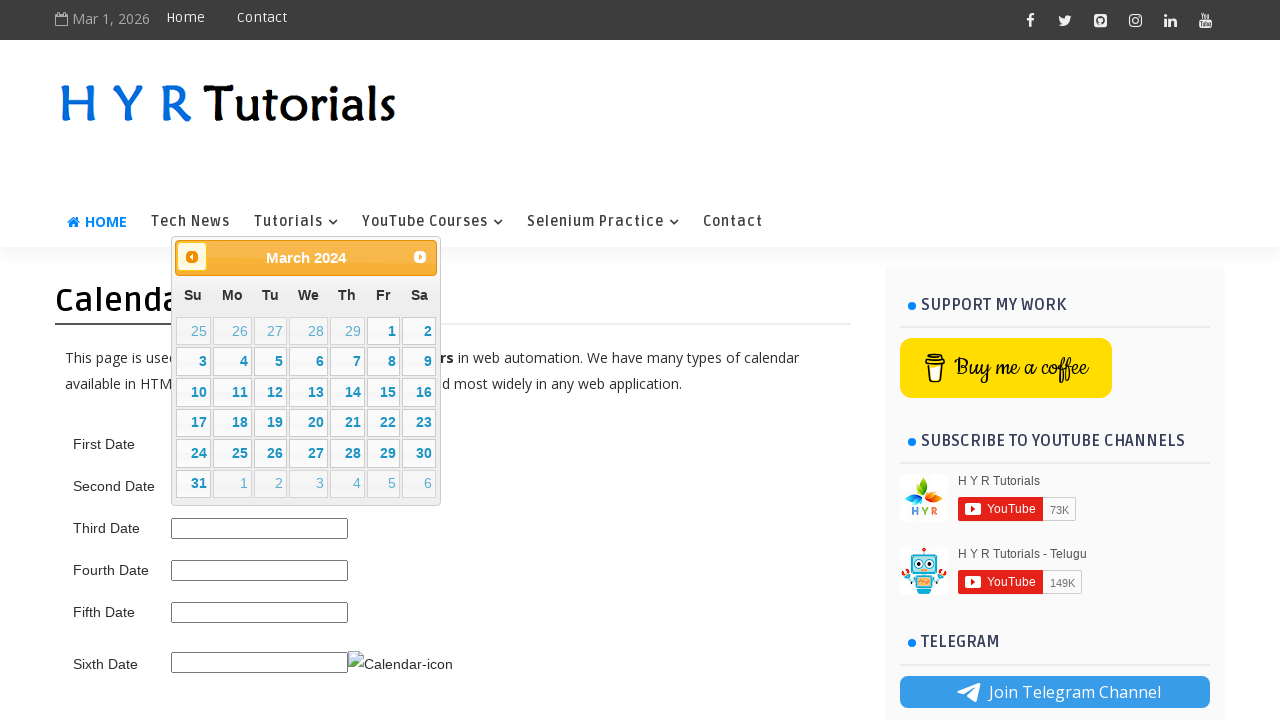

Checked current year: 2024
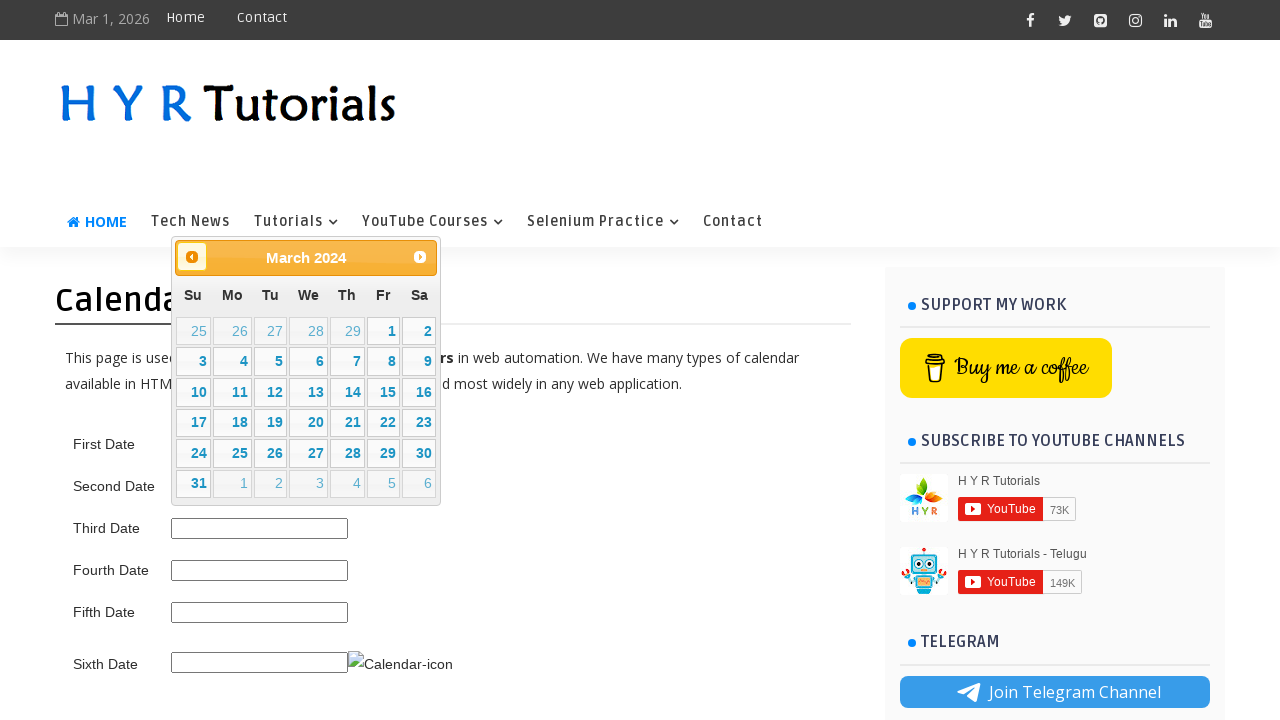

Clicked Prev button to navigate to previous month at (192, 257) on span:has-text('Prev')
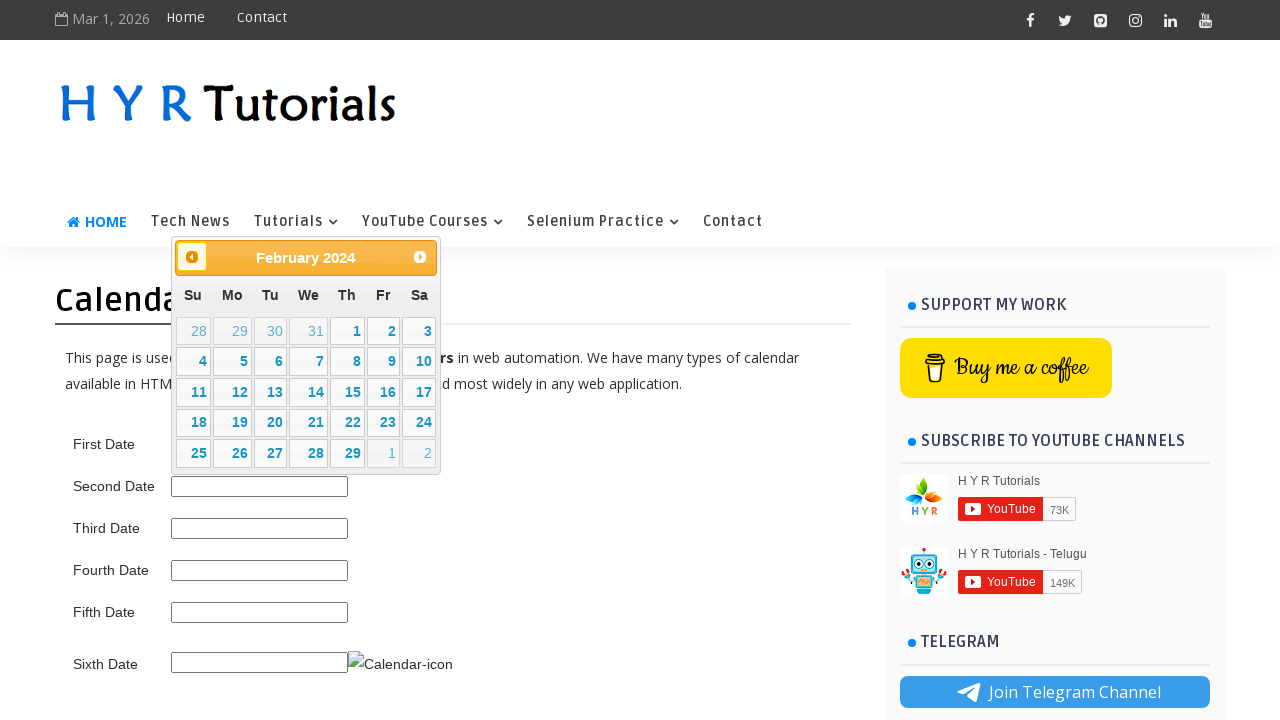

Waited 500ms for calendar to update
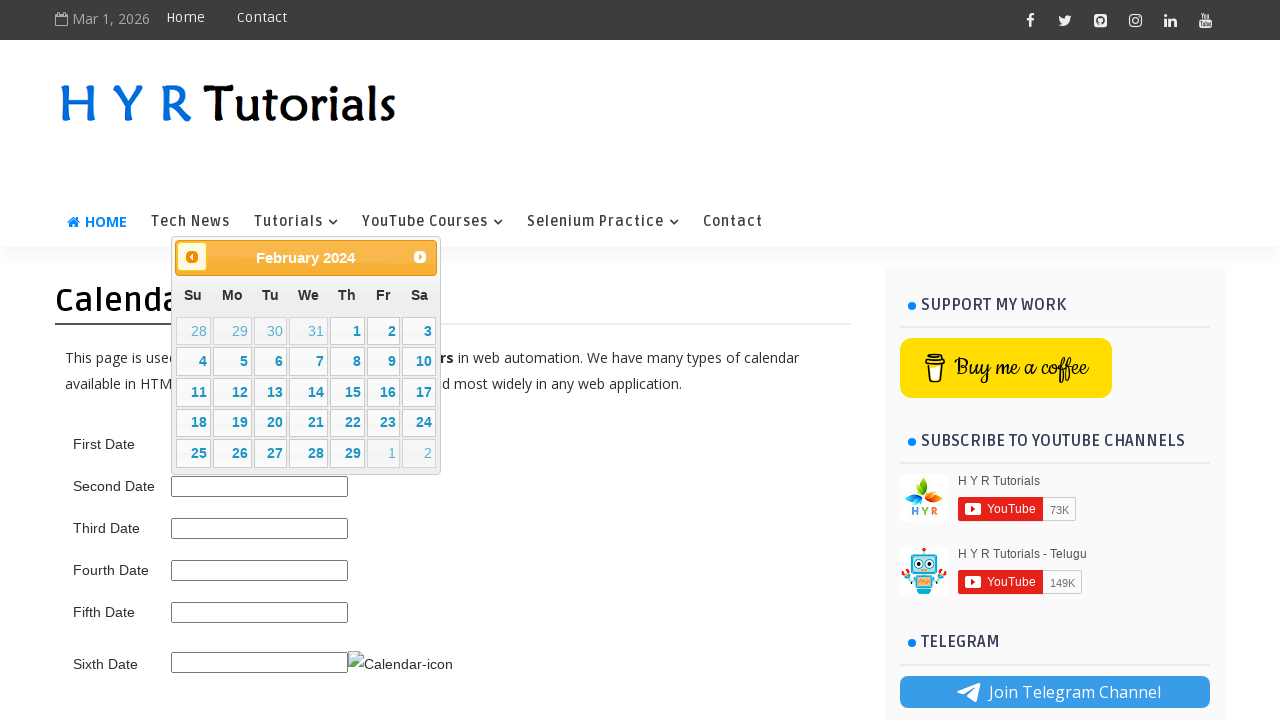

Checked current month: February
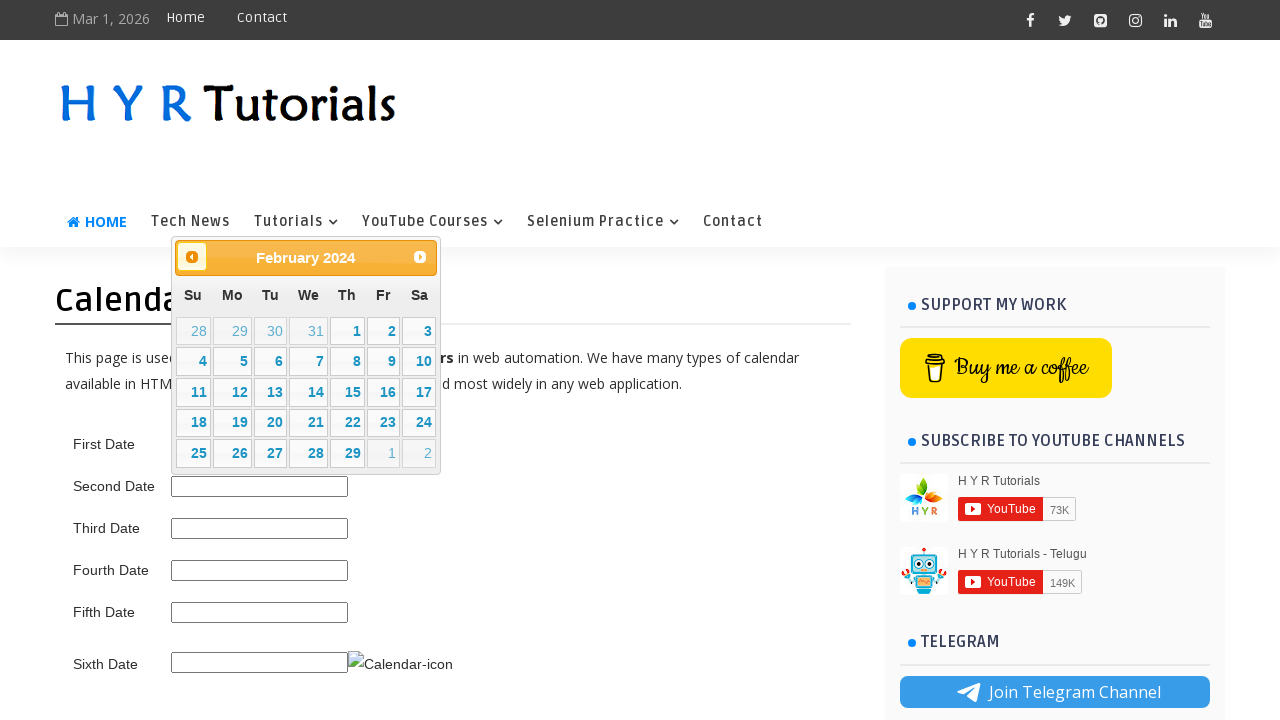

Checked current year: 2024
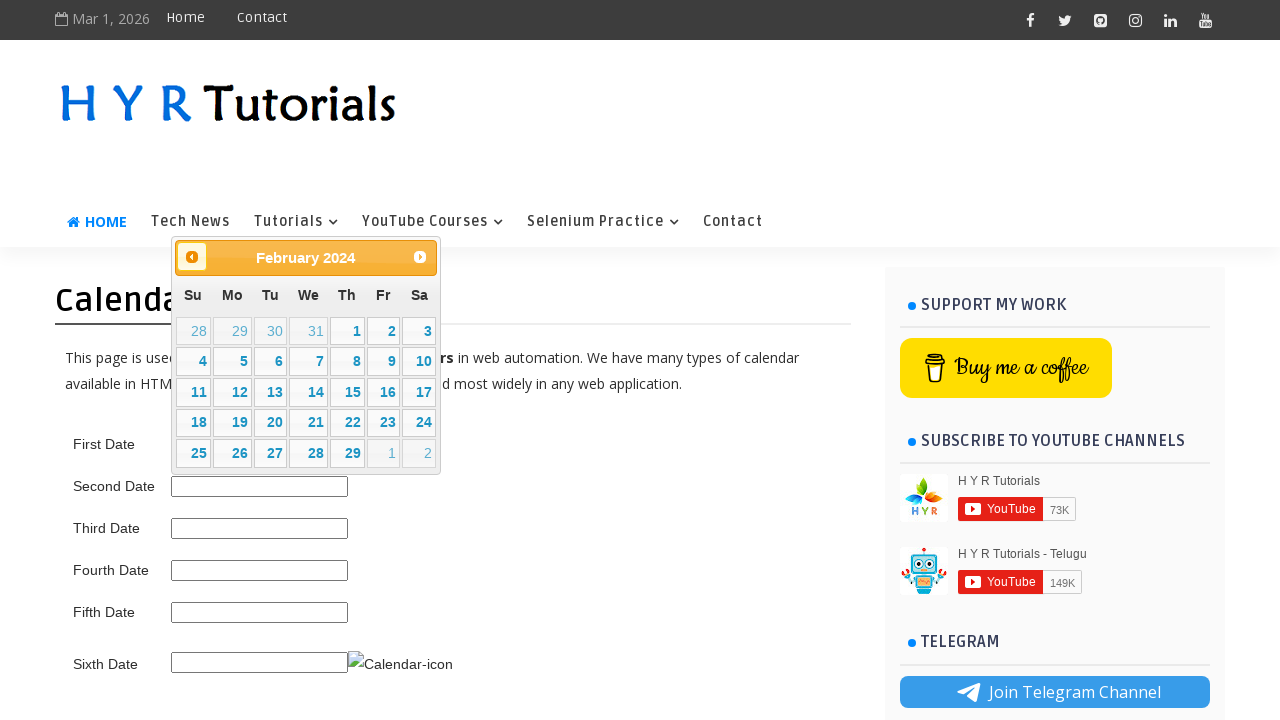

Clicked Prev button to navigate to previous month at (192, 257) on span:has-text('Prev')
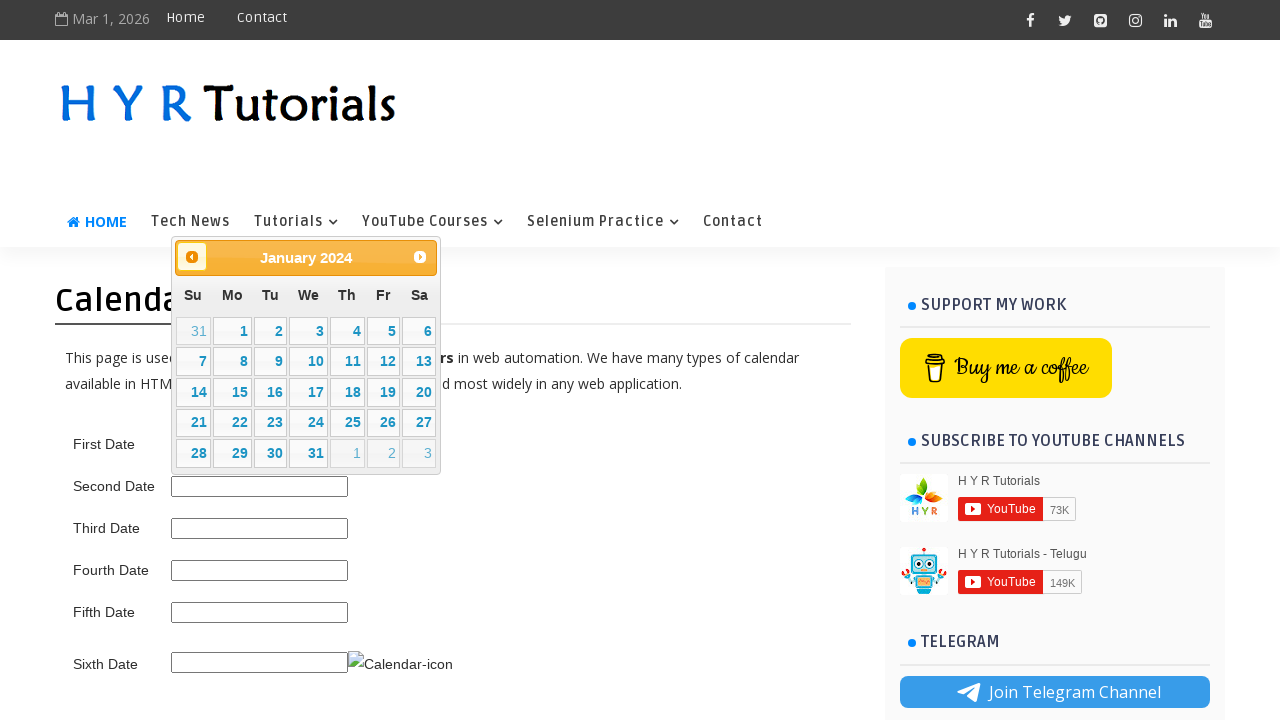

Waited 500ms for calendar to update
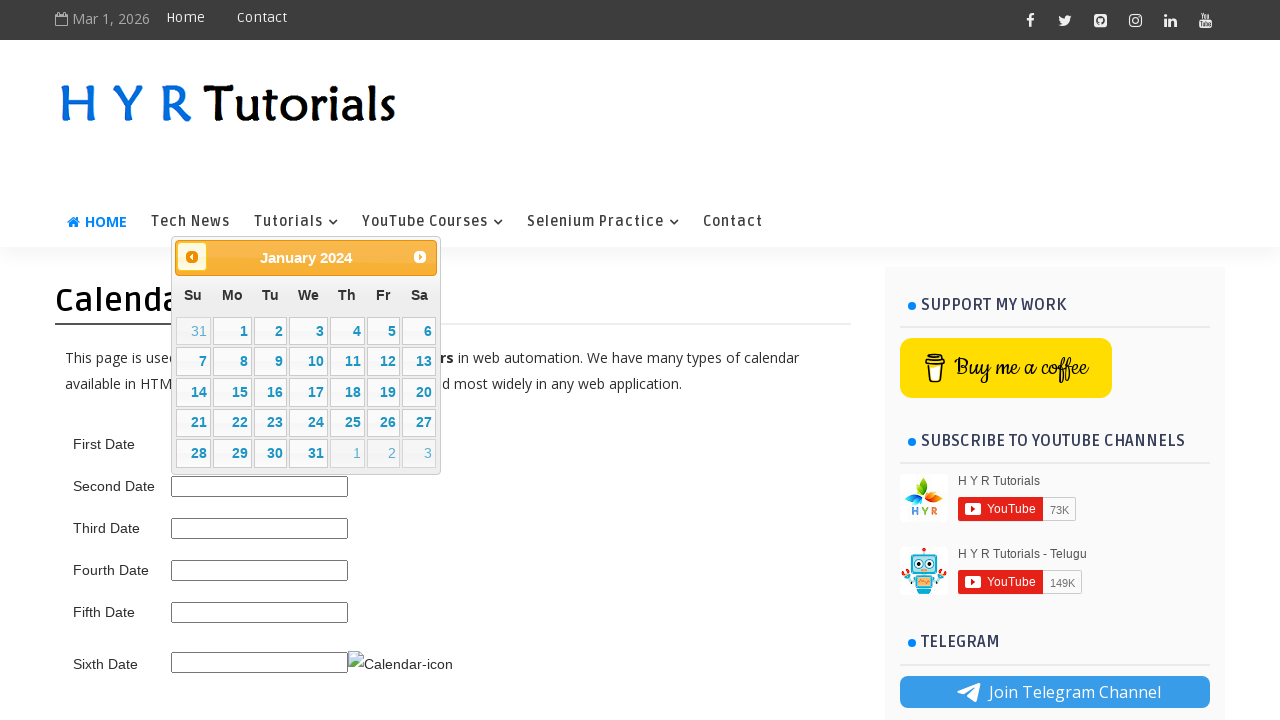

Checked current month: January
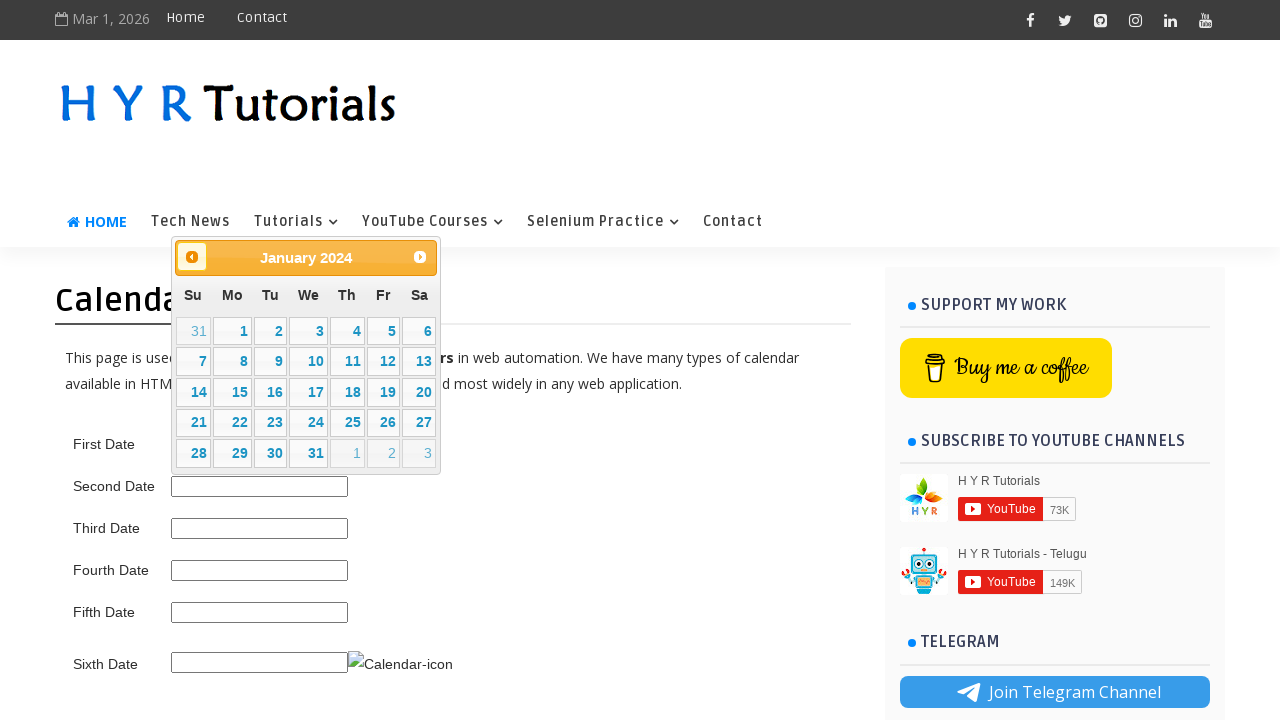

Checked current year: 2024
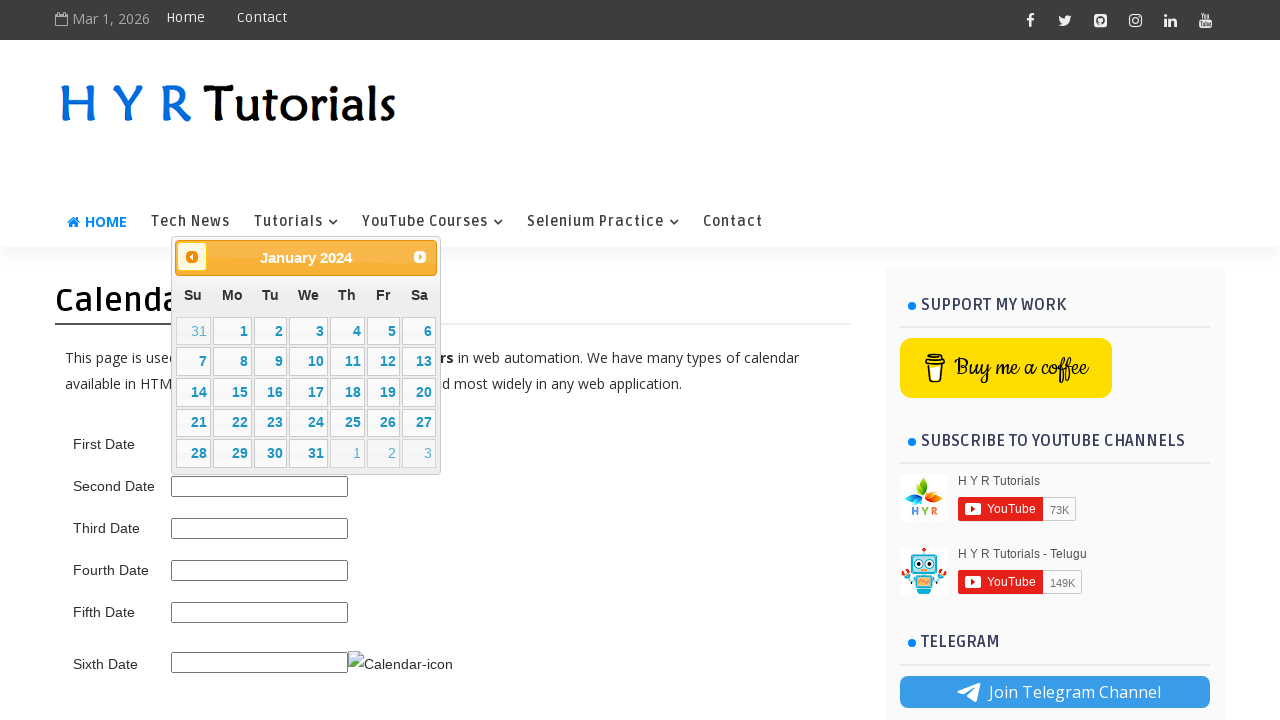

Clicked Prev button to navigate to previous month at (192, 257) on span:has-text('Prev')
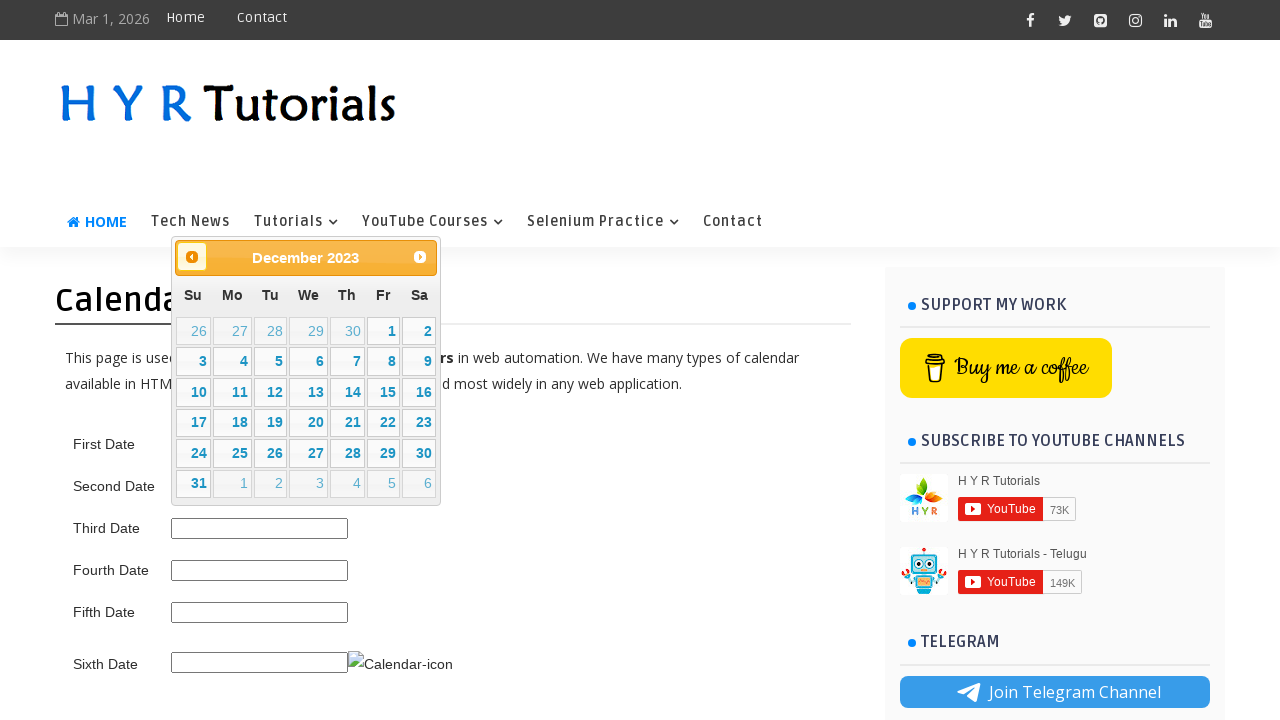

Waited 500ms for calendar to update
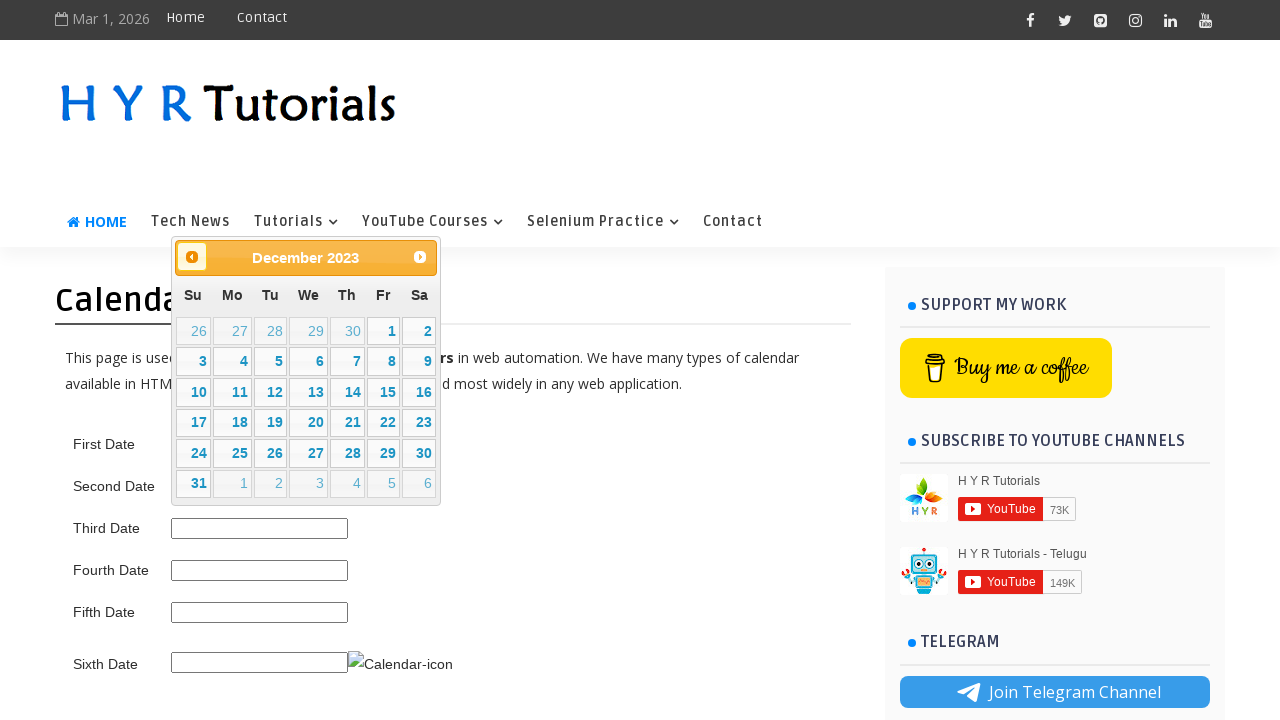

Checked current month: December
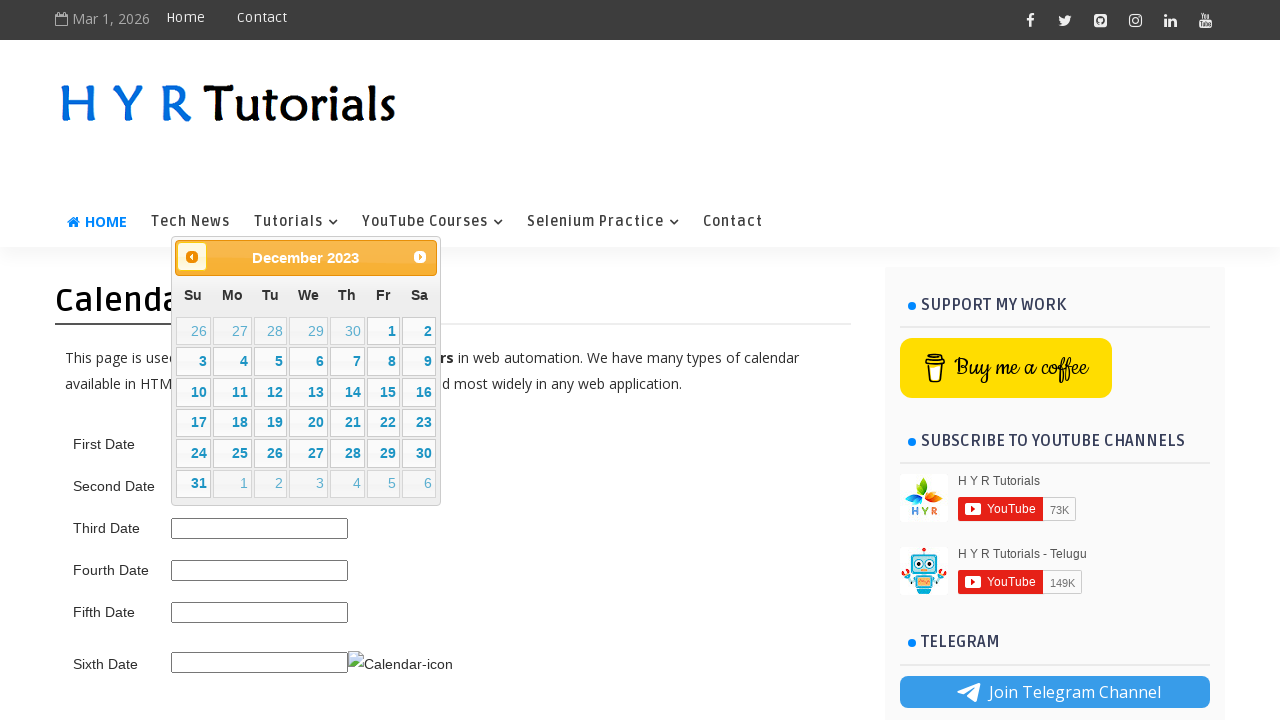

Checked current year: 2023
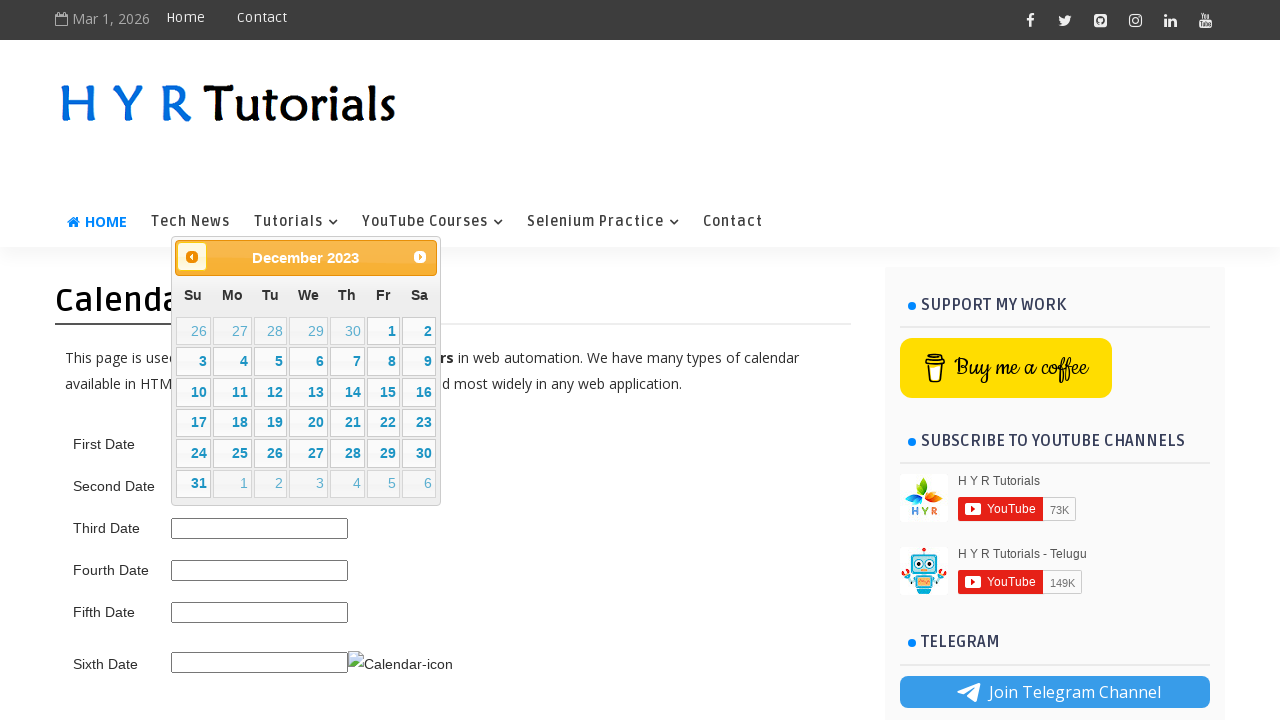

Clicked Prev button to navigate to previous month at (192, 257) on span:has-text('Prev')
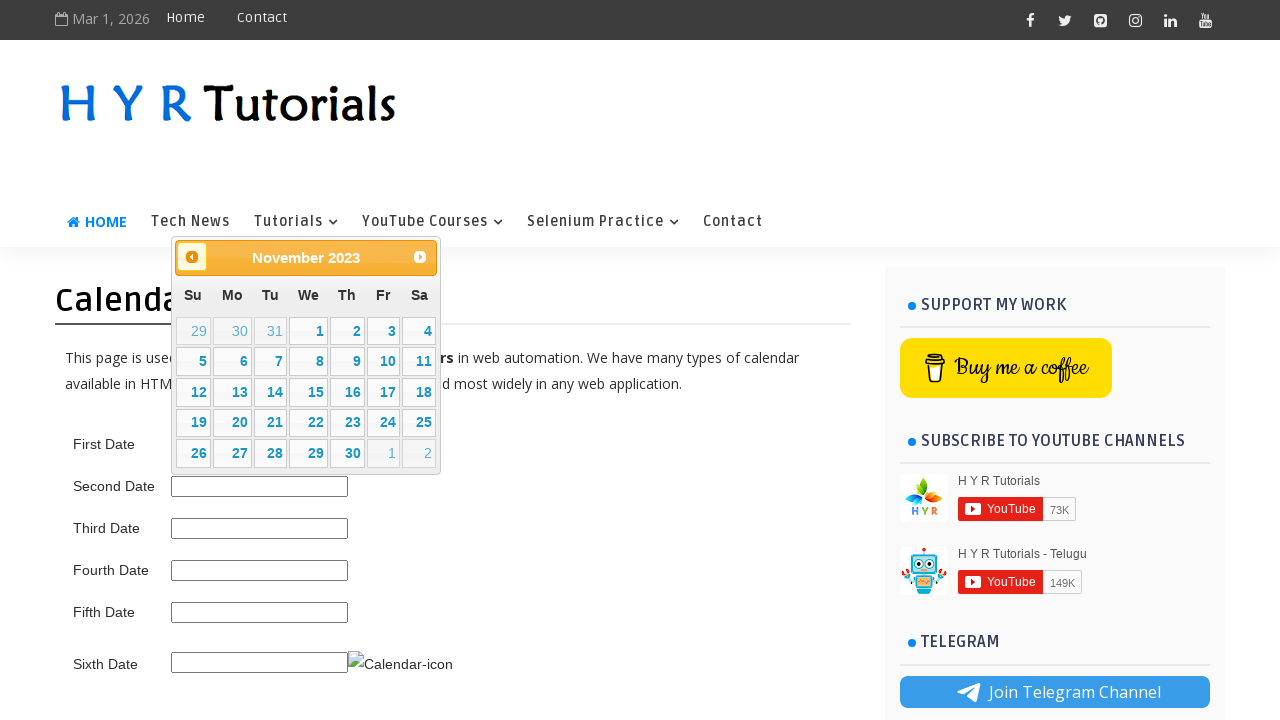

Waited 500ms for calendar to update
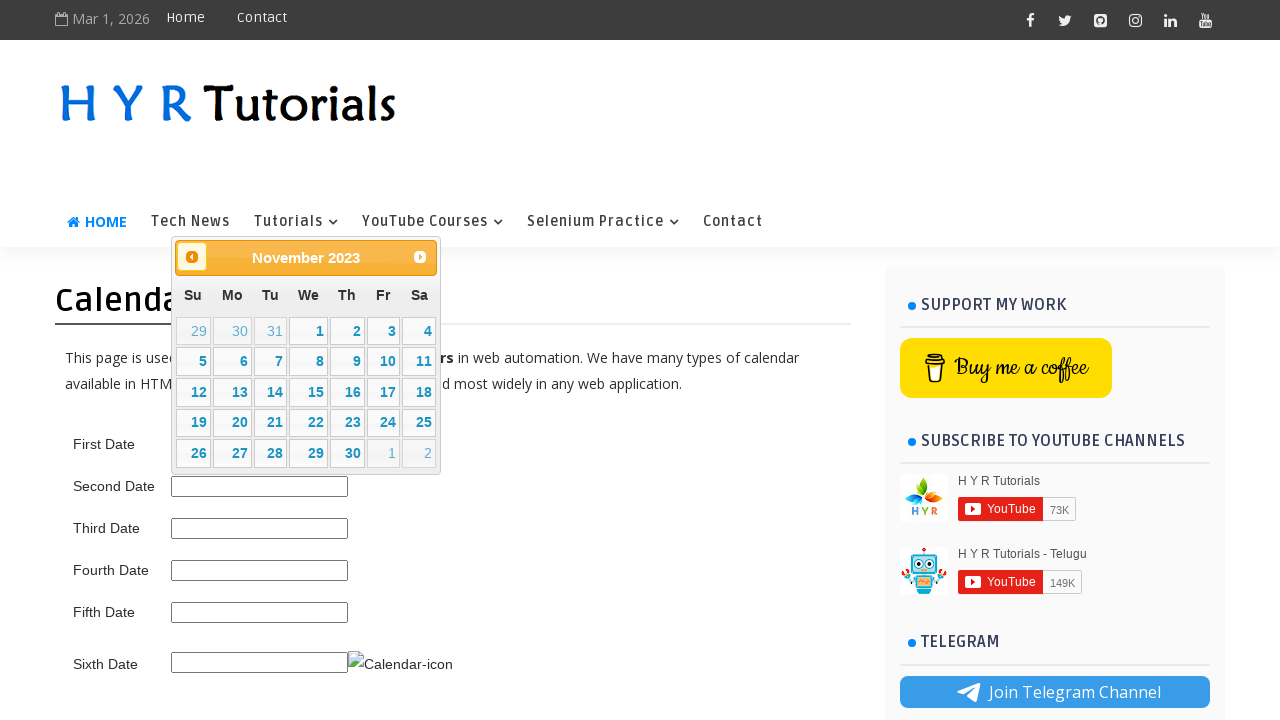

Checked current month: November
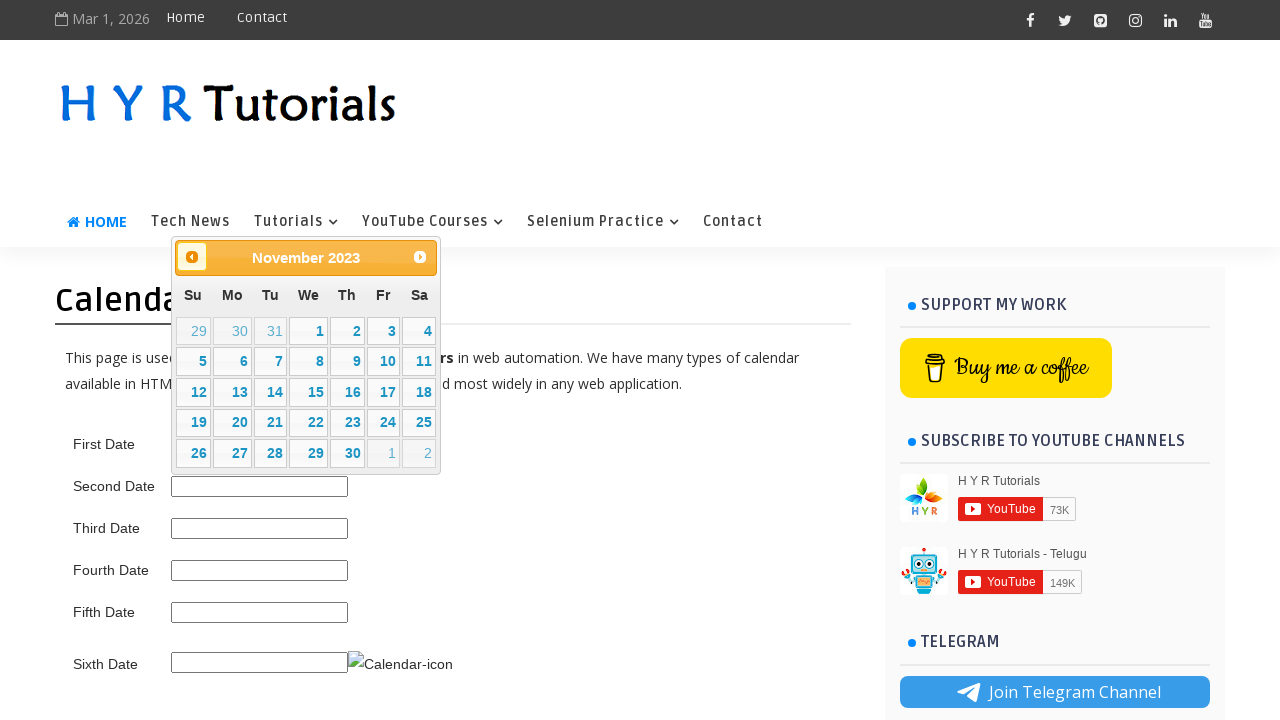

Checked current year: 2023
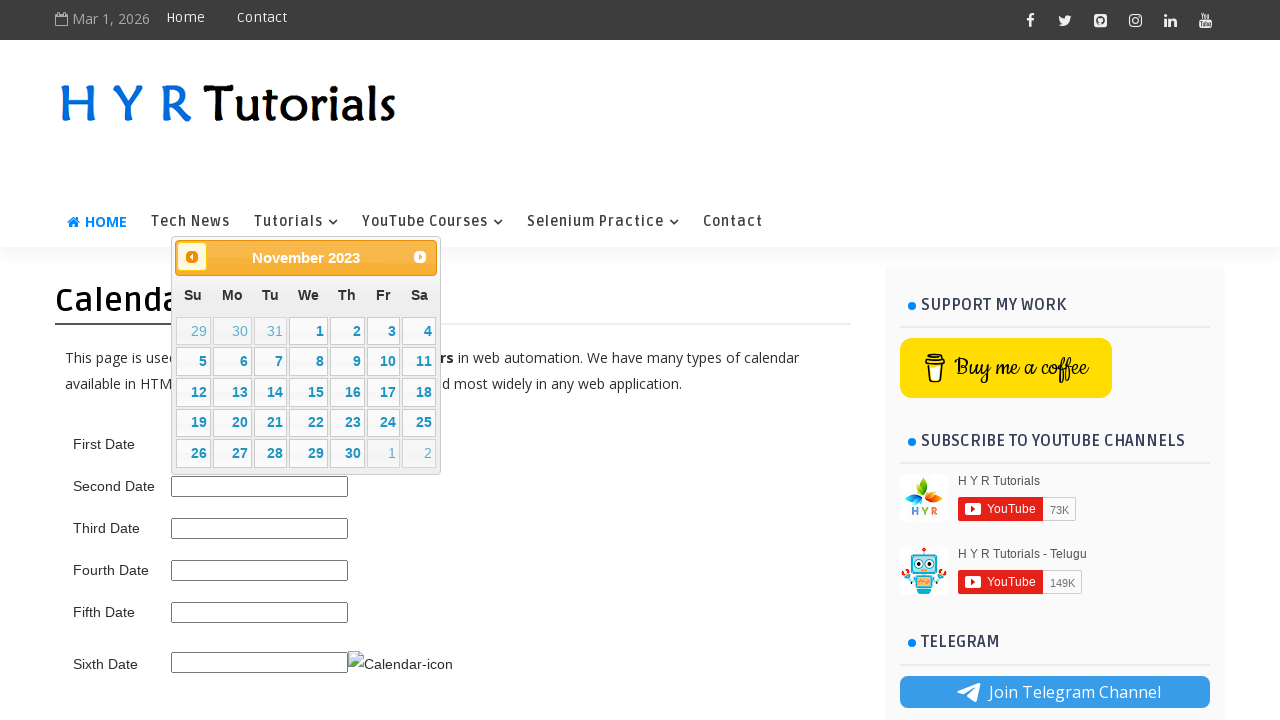

Clicked Prev button to navigate to previous month at (192, 257) on span:has-text('Prev')
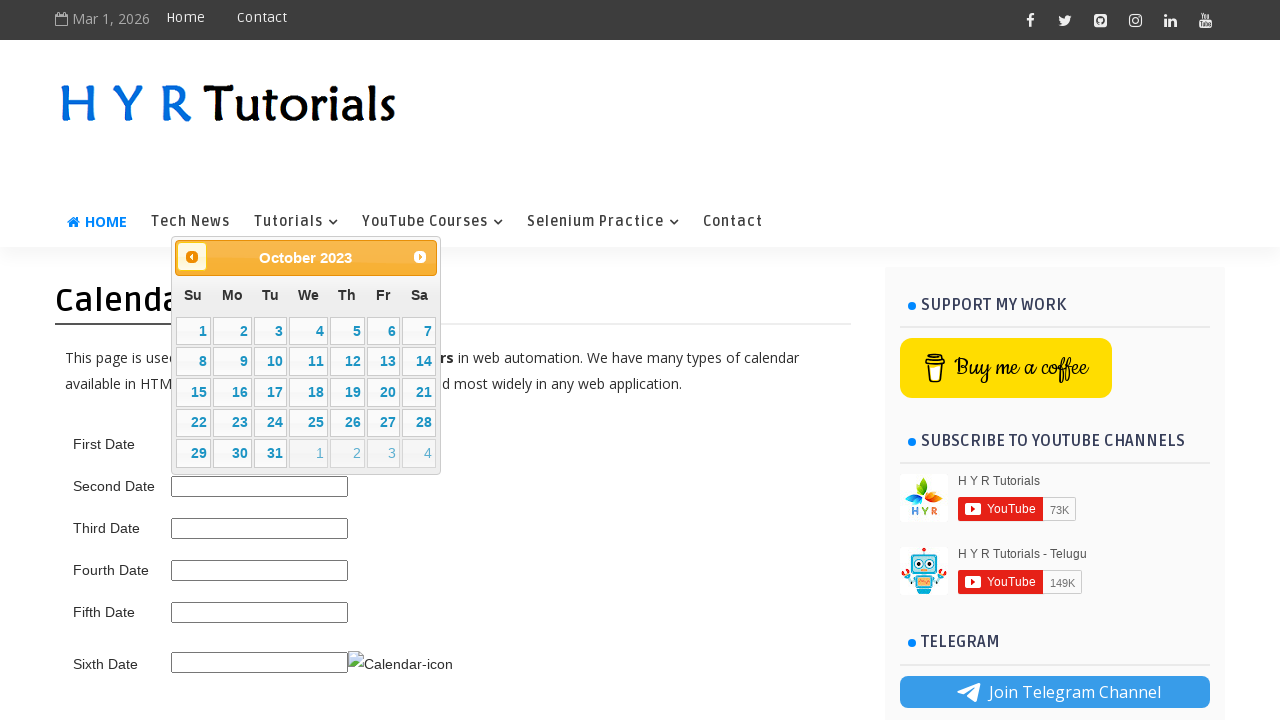

Waited 500ms for calendar to update
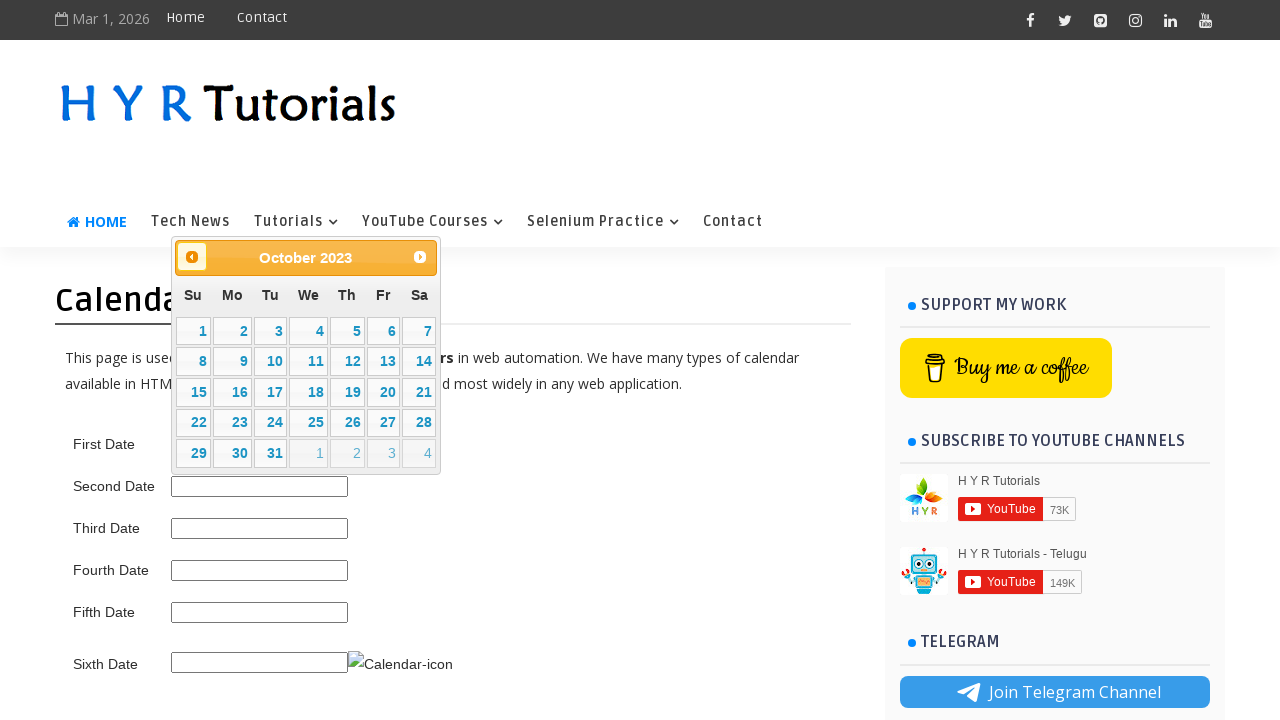

Checked current month: October
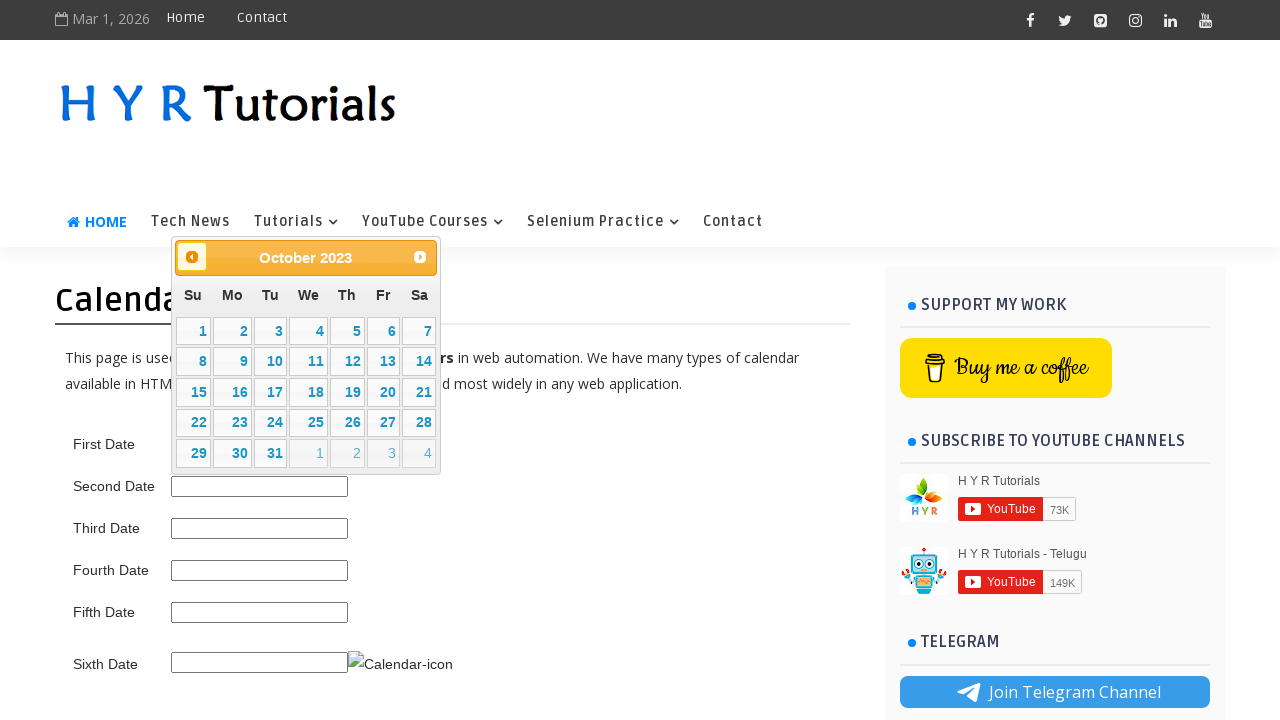

Checked current year: 2023
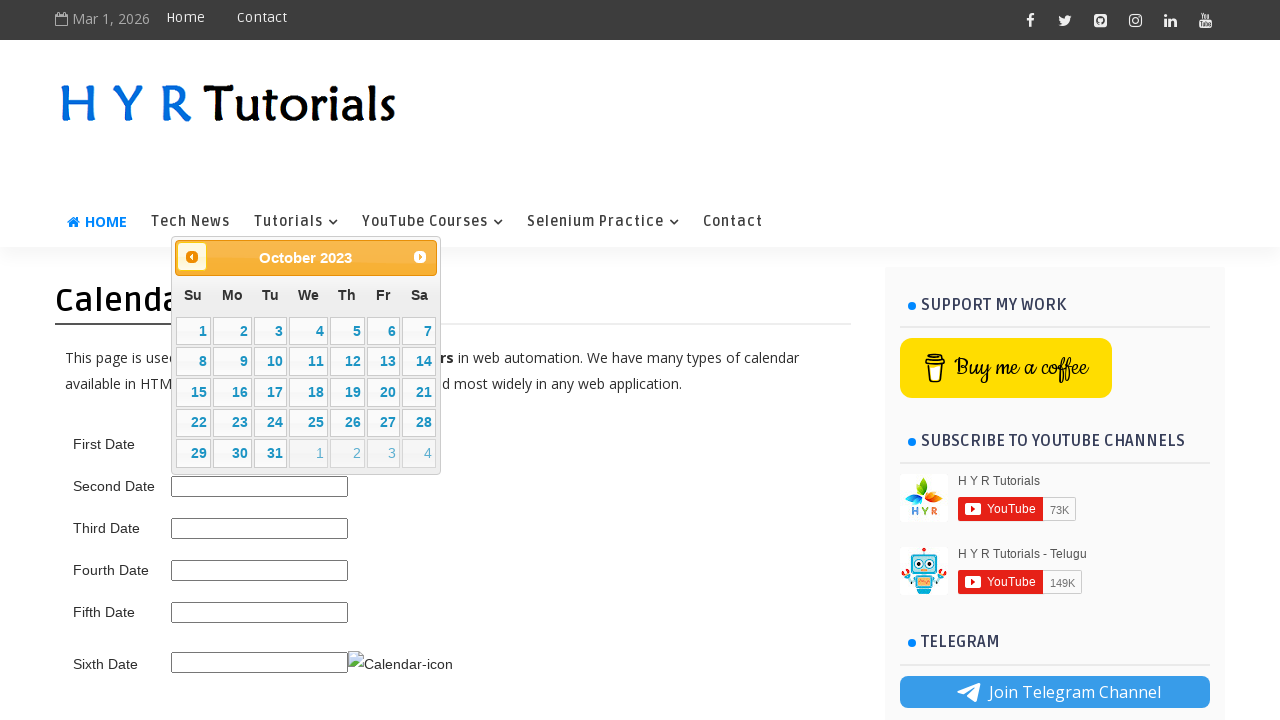

Clicked Prev button to navigate to previous month at (192, 257) on span:has-text('Prev')
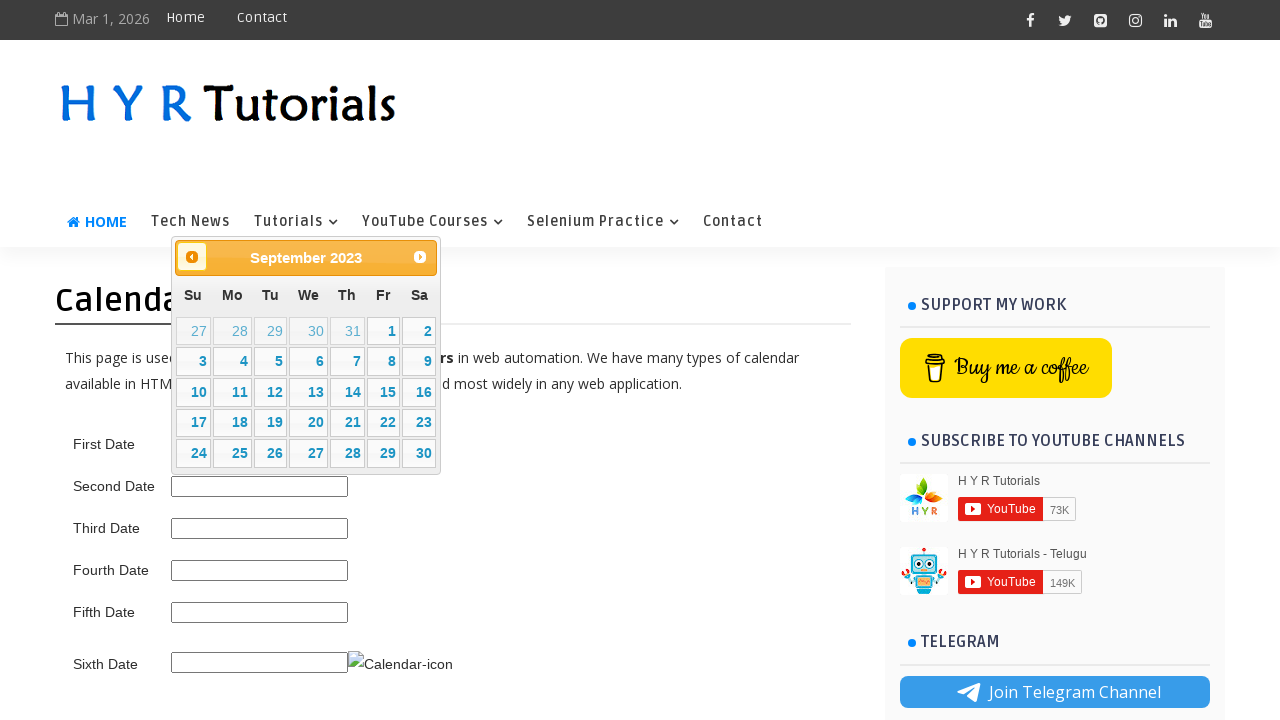

Waited 500ms for calendar to update
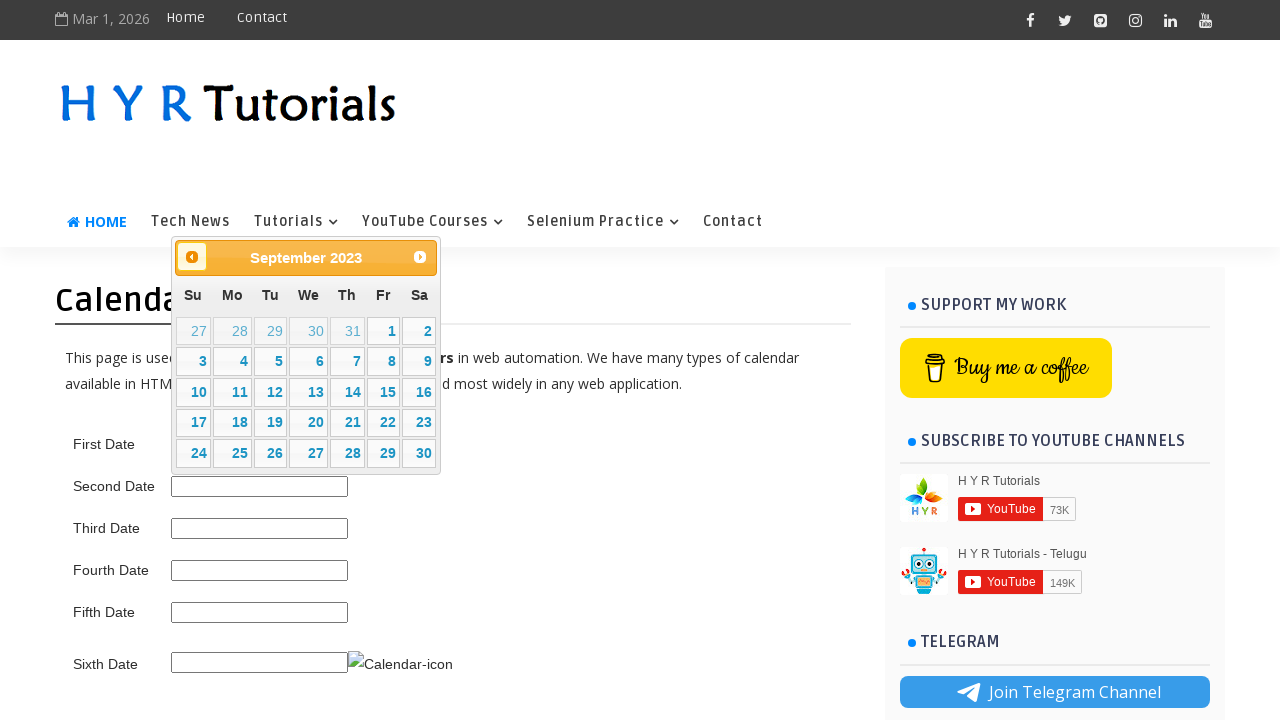

Checked current month: September
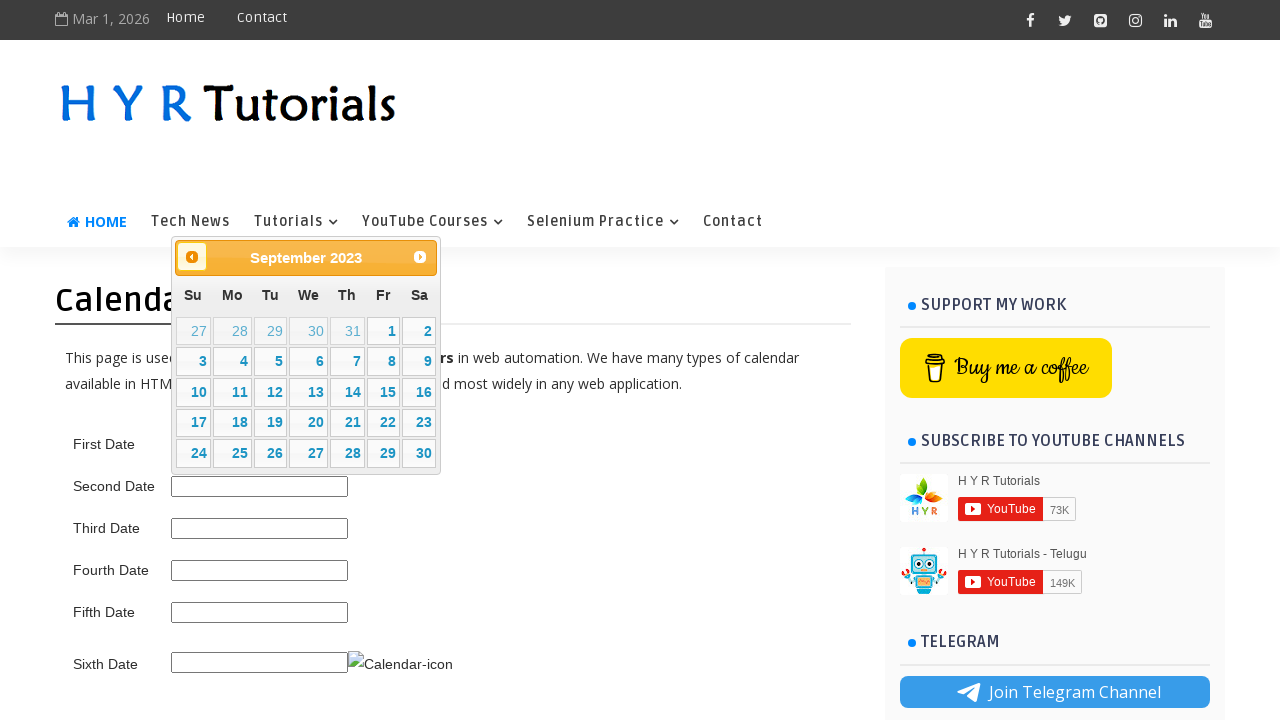

Checked current year: 2023
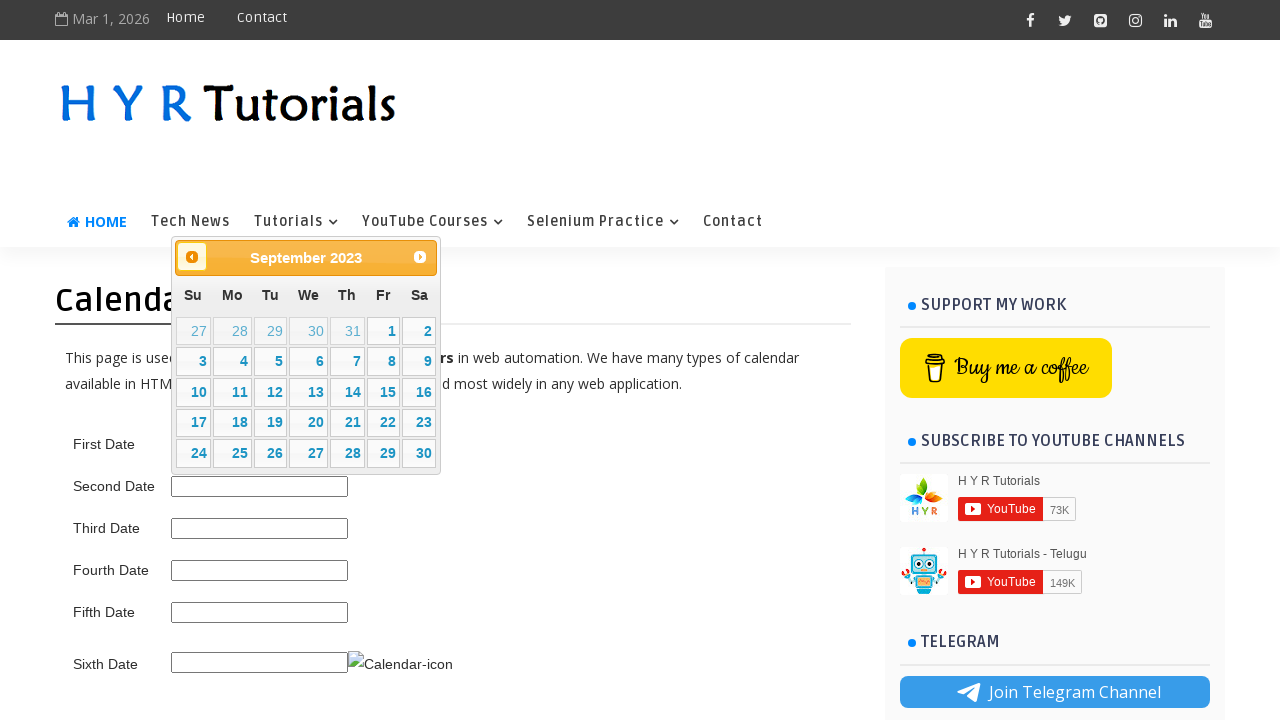

Clicked Prev button to navigate to previous month at (192, 257) on span:has-text('Prev')
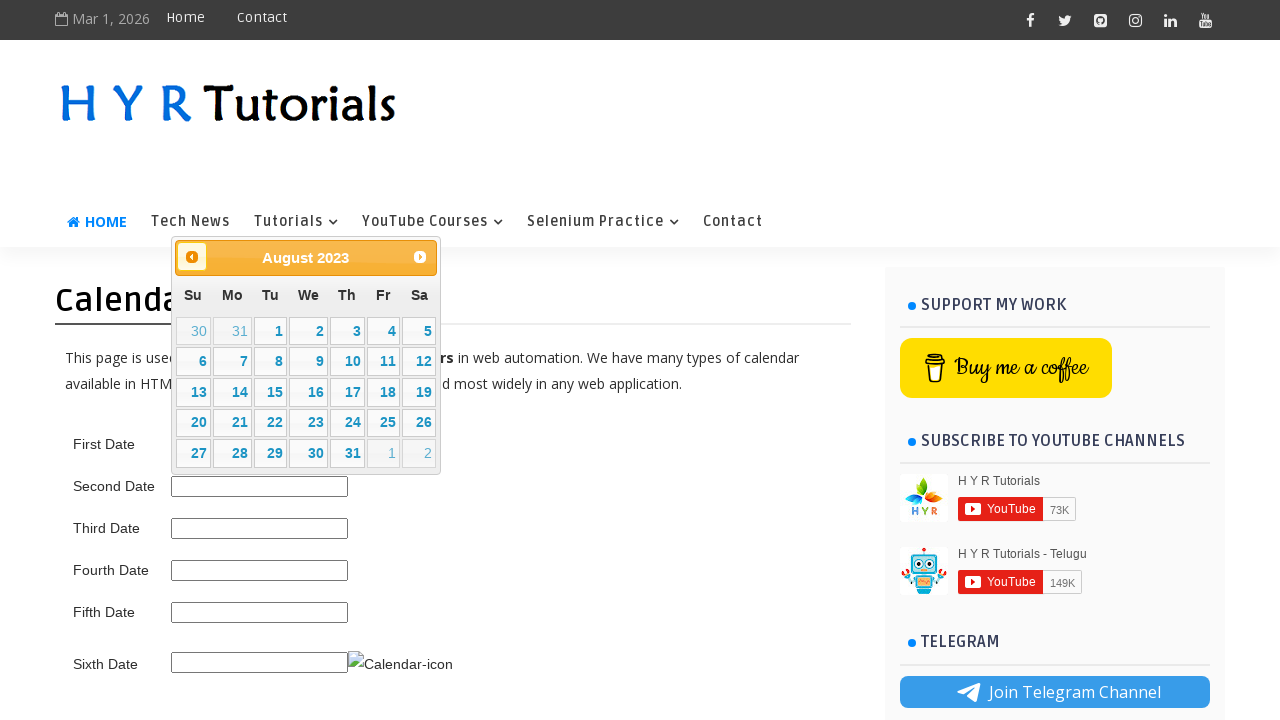

Waited 500ms for calendar to update
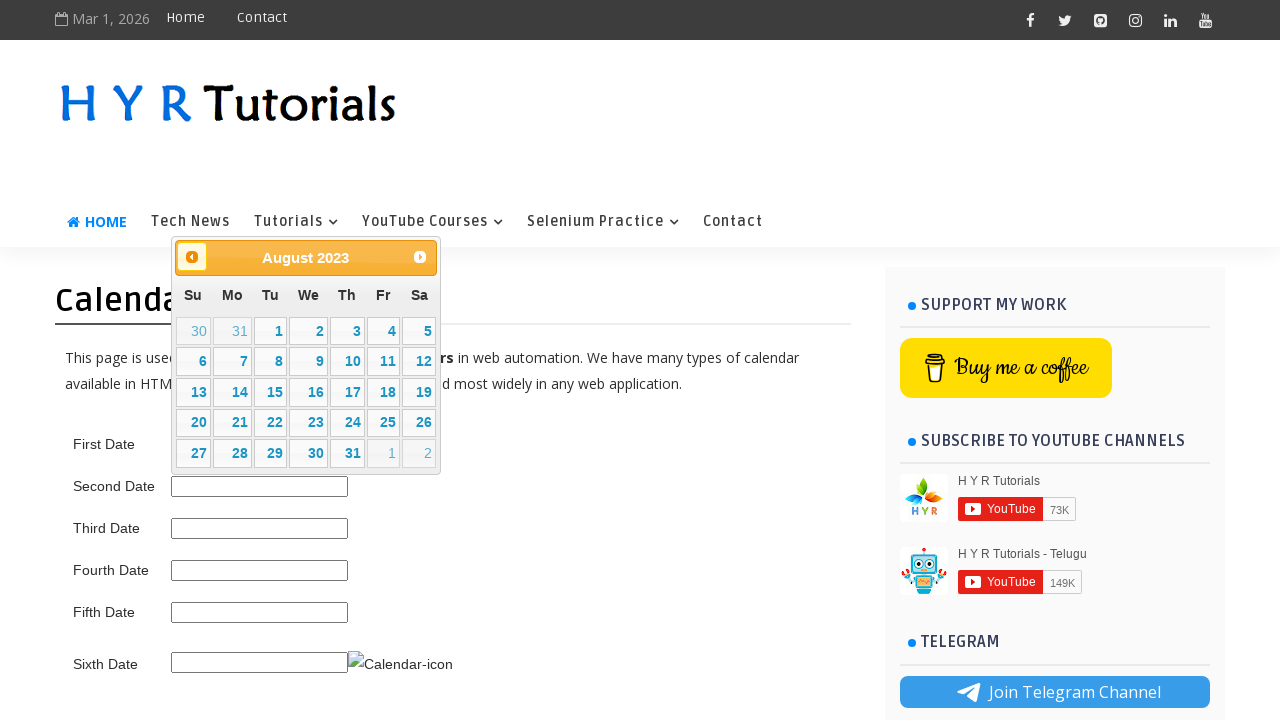

Checked current month: August
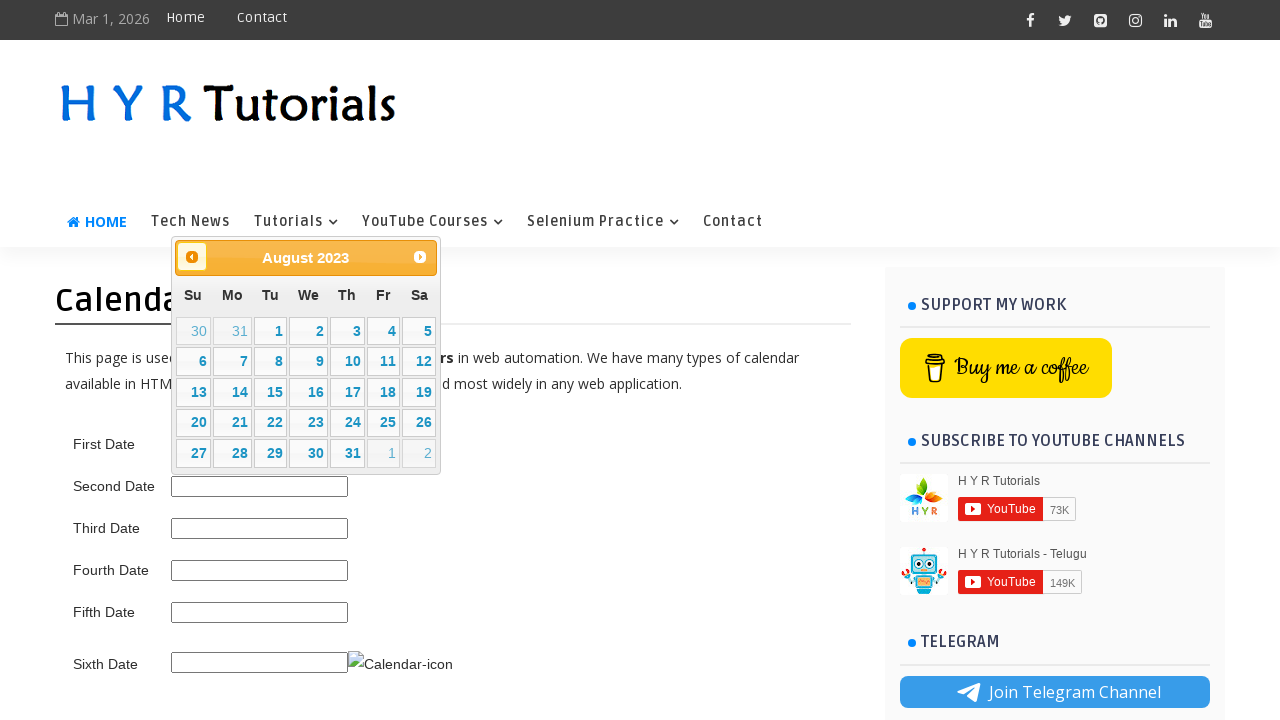

Checked current year: 2023
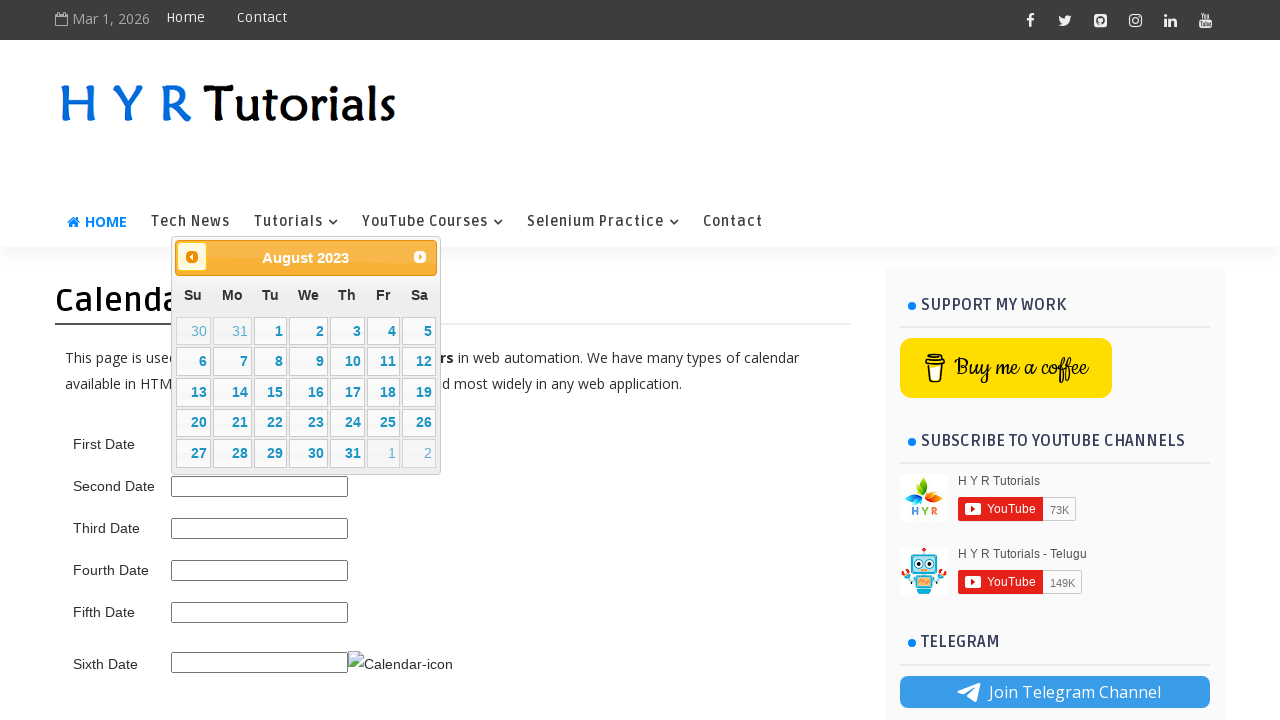

Clicked on day 15 in August 2023 calendar at (270, 392) on xpath=//tbody/tr/td/a[text()='15']
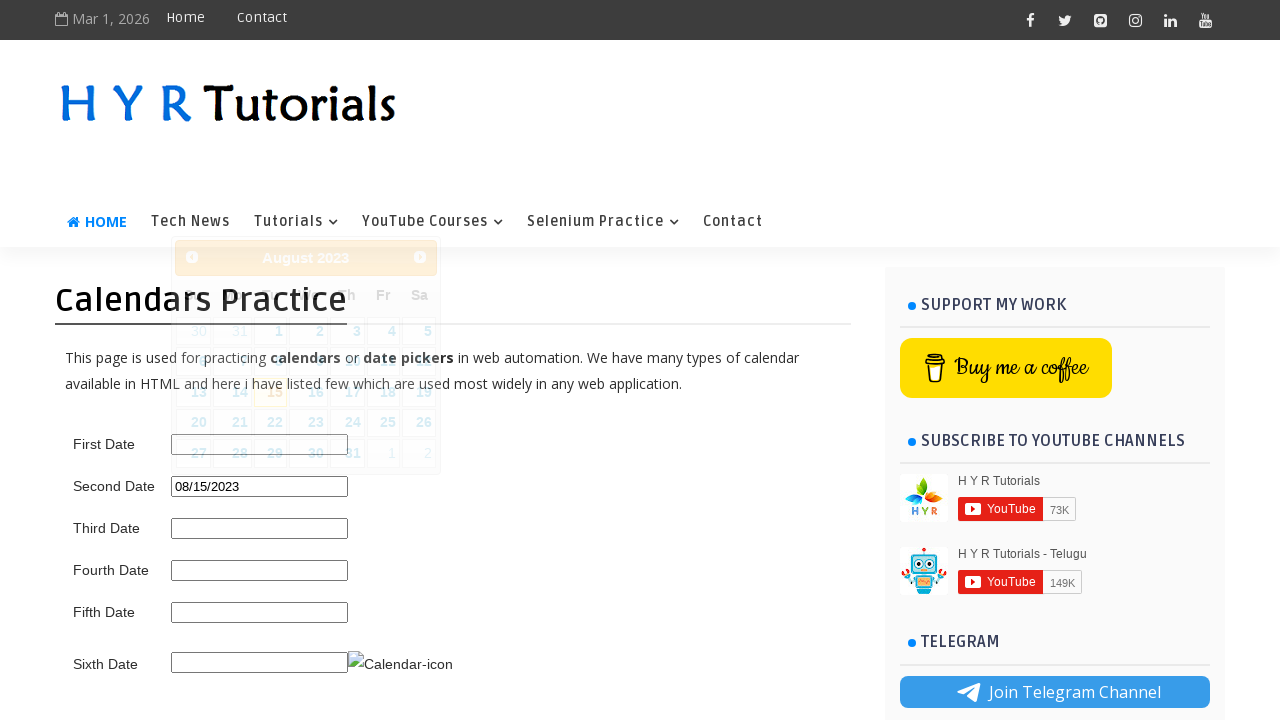

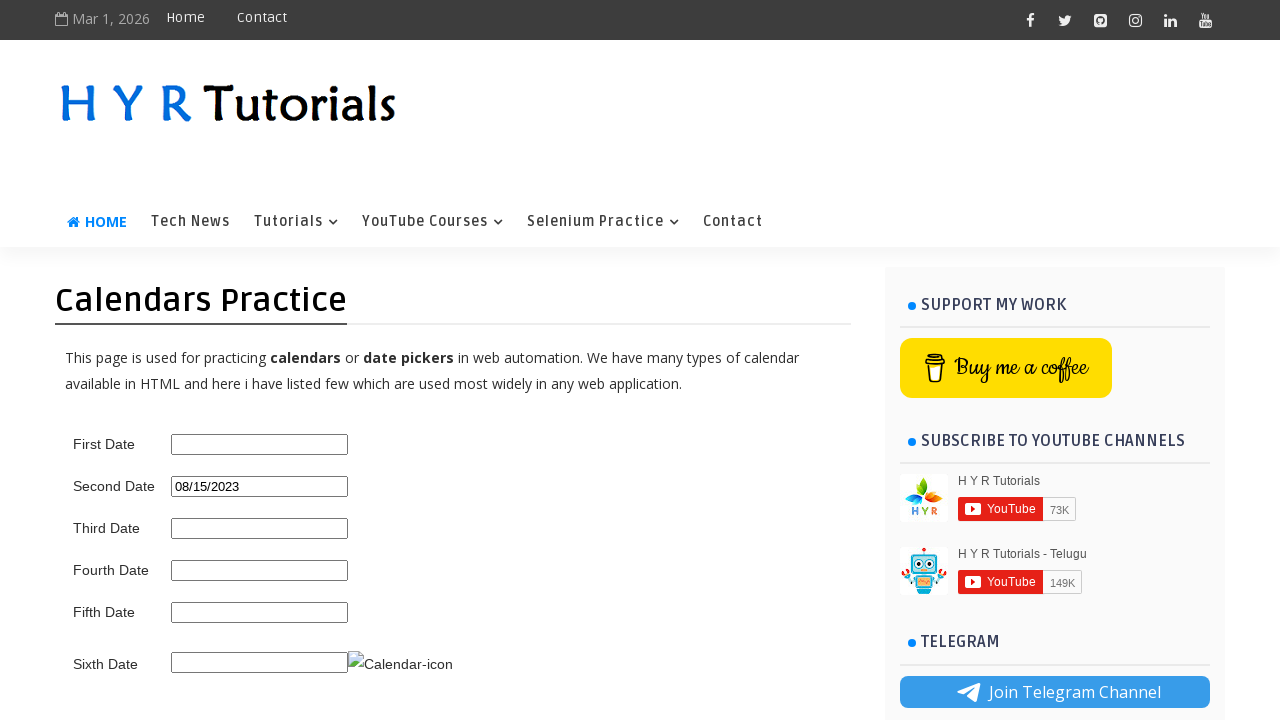